Navigates through the newest articles on Hacker News, loading multiple pages via the 'More' link, and verifies that articles are sorted by time (newest first).

Starting URL: https://news.ycombinator.com/newest

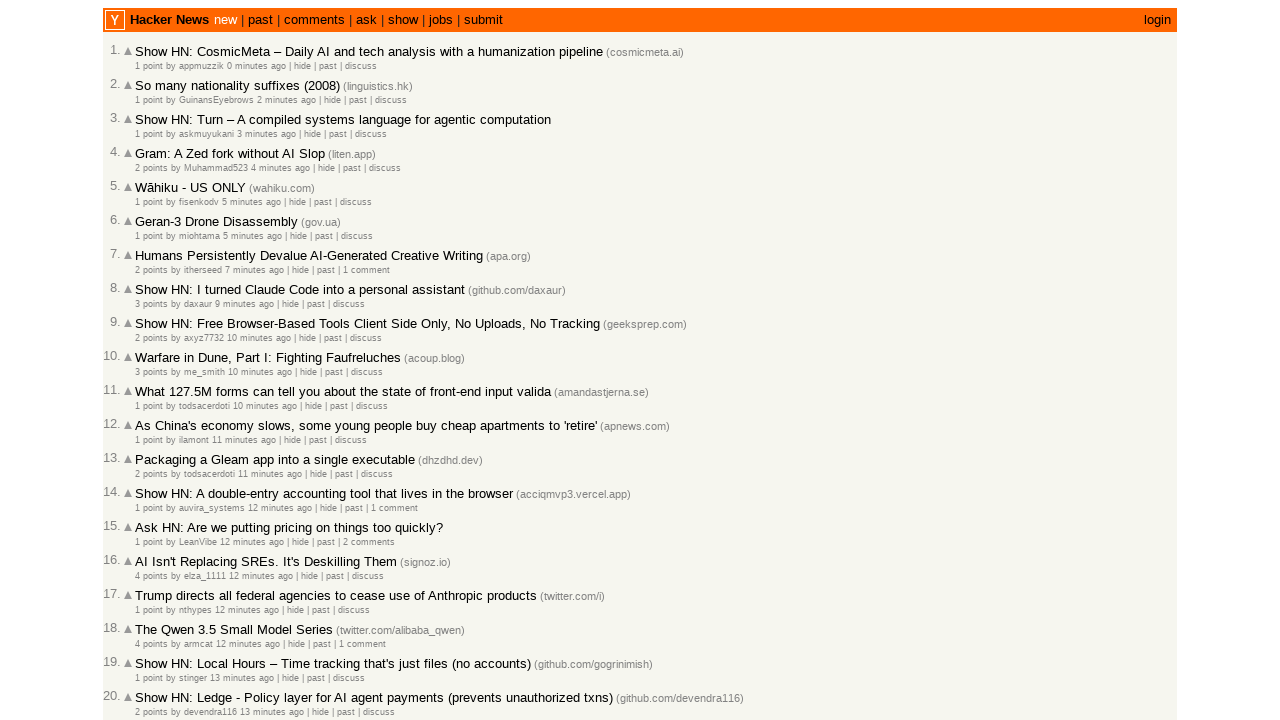

Waited for articles to load on Hacker News newest page
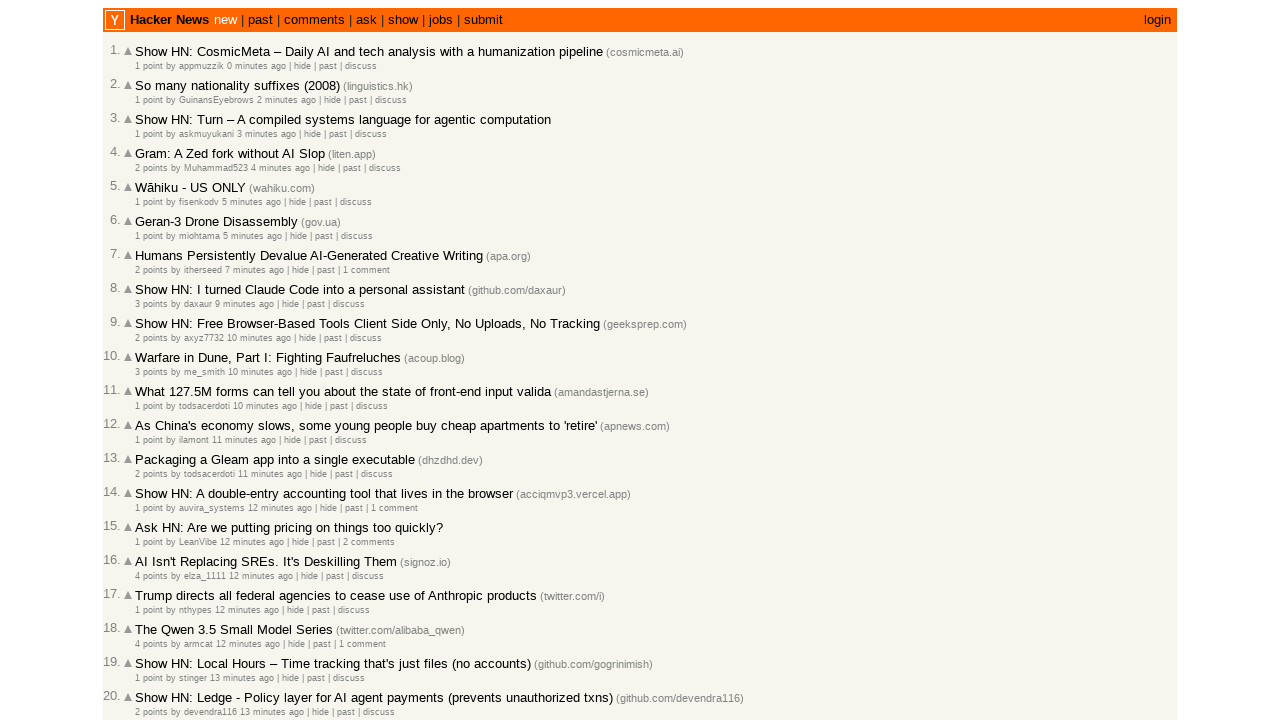

Retrieved 30 article rows from current page
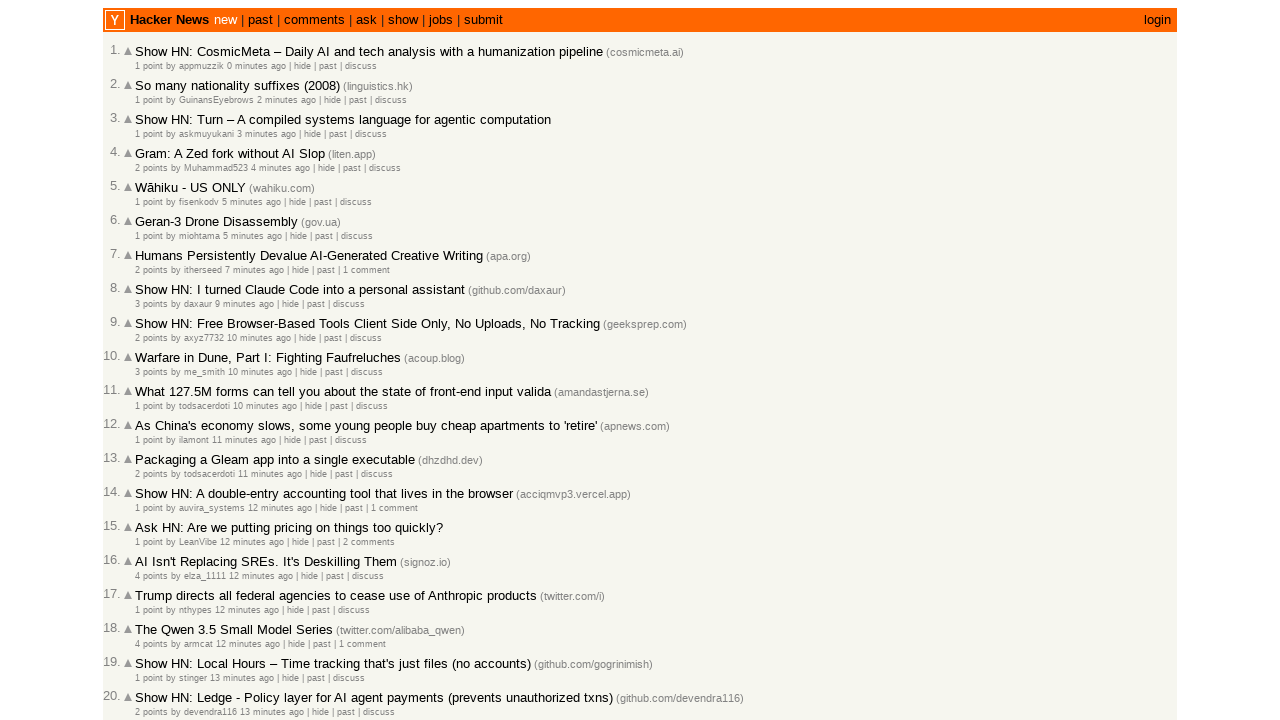

Extracted article 47220201 with timestamp 2026-03-02T16:31:04 1772469064 (total: 1)
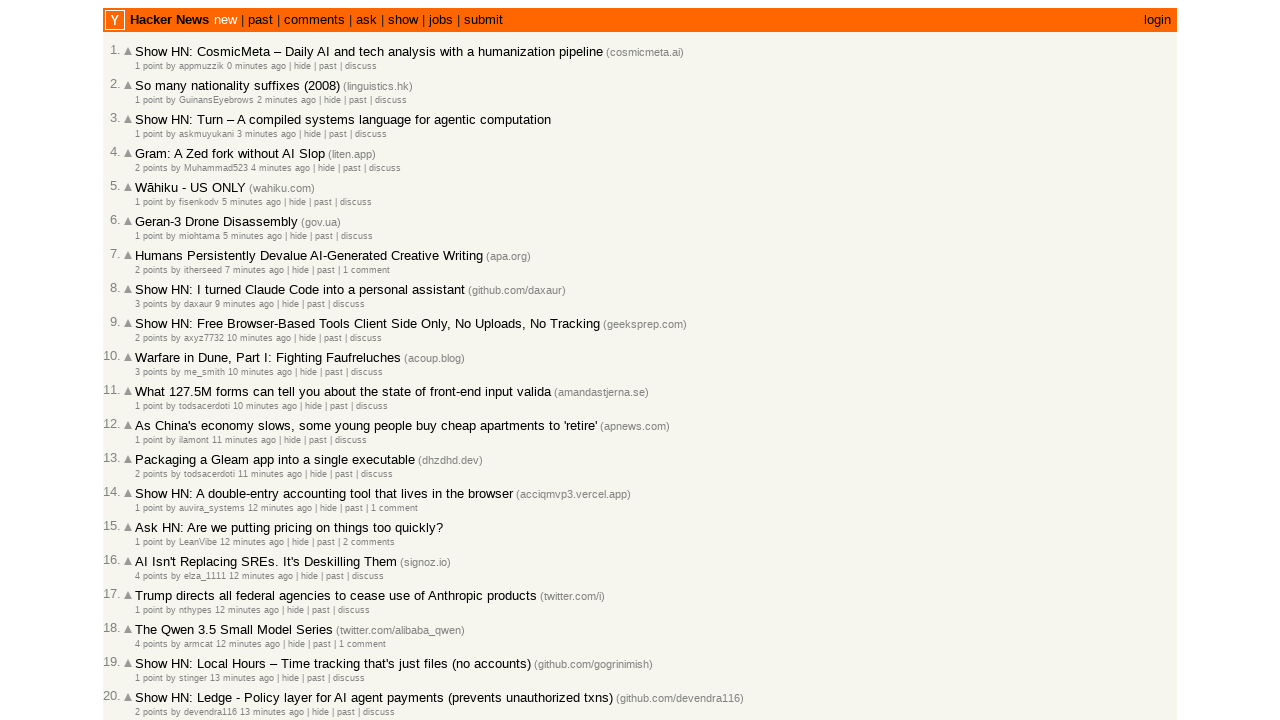

Extracted article 47220177 with timestamp 2026-03-02T16:29:29 1772468969 (total: 2)
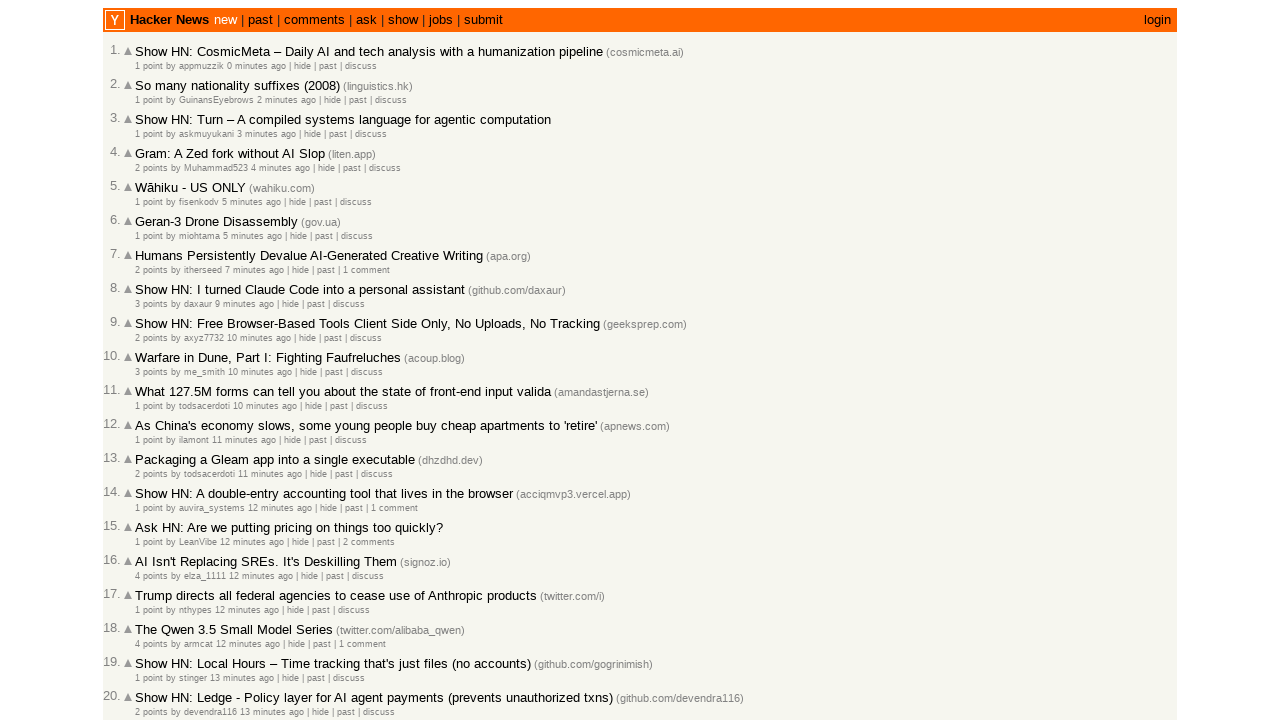

Extracted article 47220136 with timestamp 2026-03-02T16:27:43 1772468863 (total: 3)
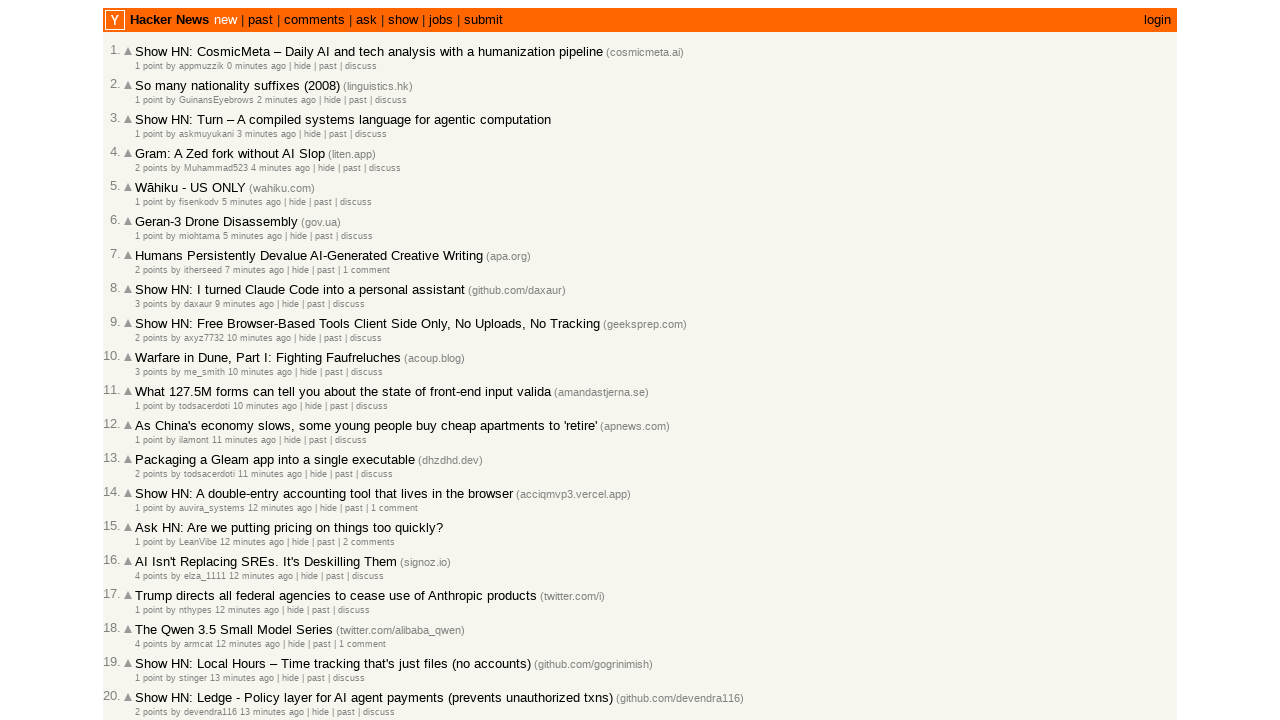

Extracted article 47220122 with timestamp 2026-03-02T16:26:52 1772468812 (total: 4)
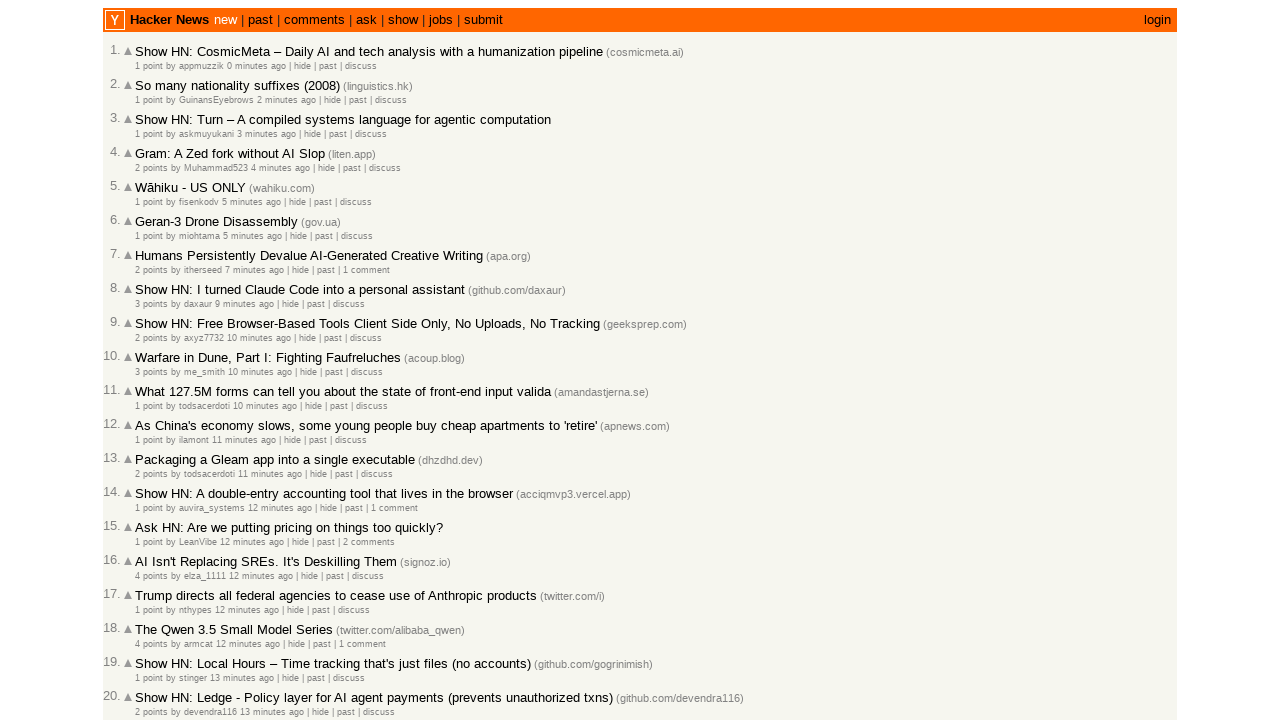

Extracted article 47220108 with timestamp 2026-03-02T16:25:58 1772468758 (total: 5)
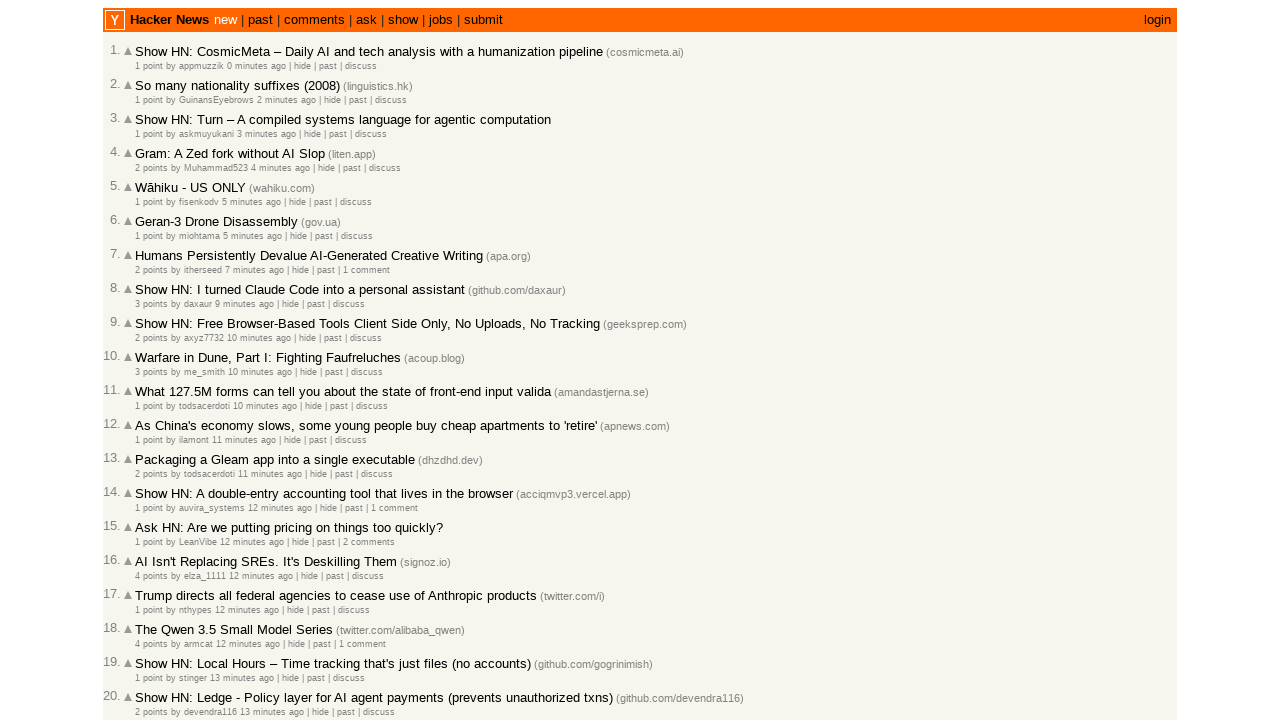

Extracted article 47220107 with timestamp 2026-03-02T16:25:50 1772468750 (total: 6)
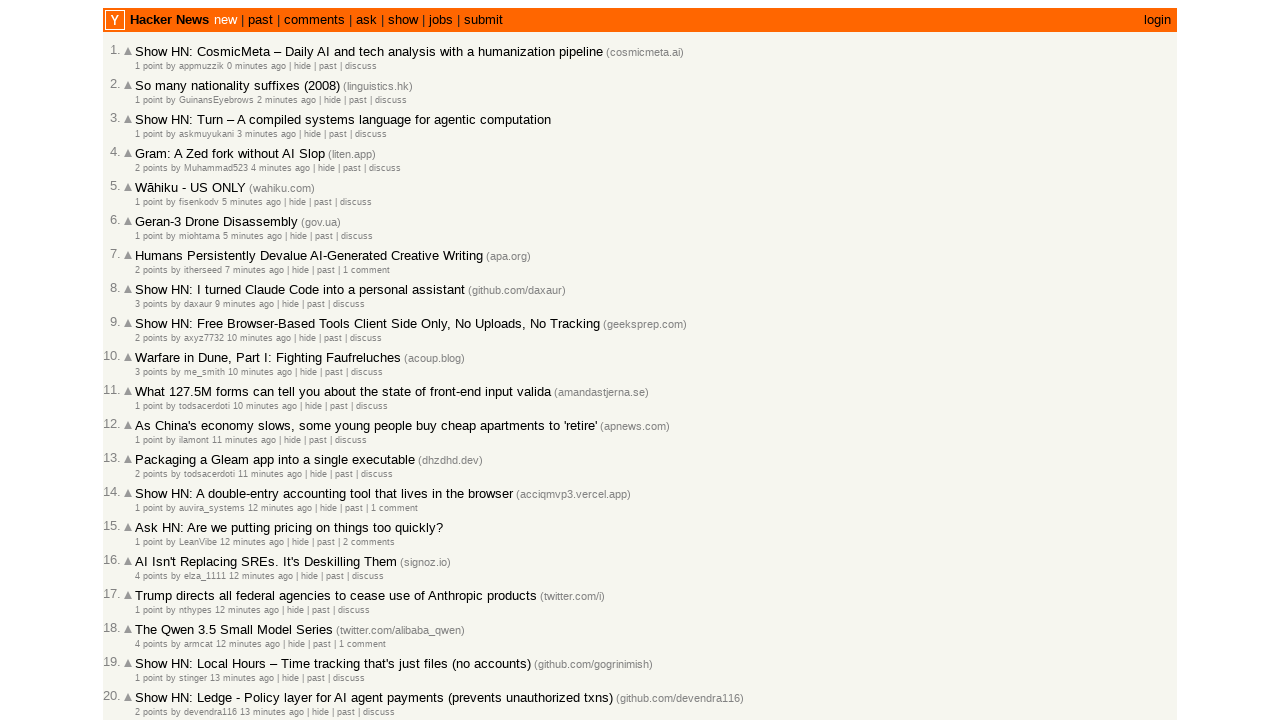

Extracted article 47220078 with timestamp 2026-03-02T16:24:06 1772468646 (total: 7)
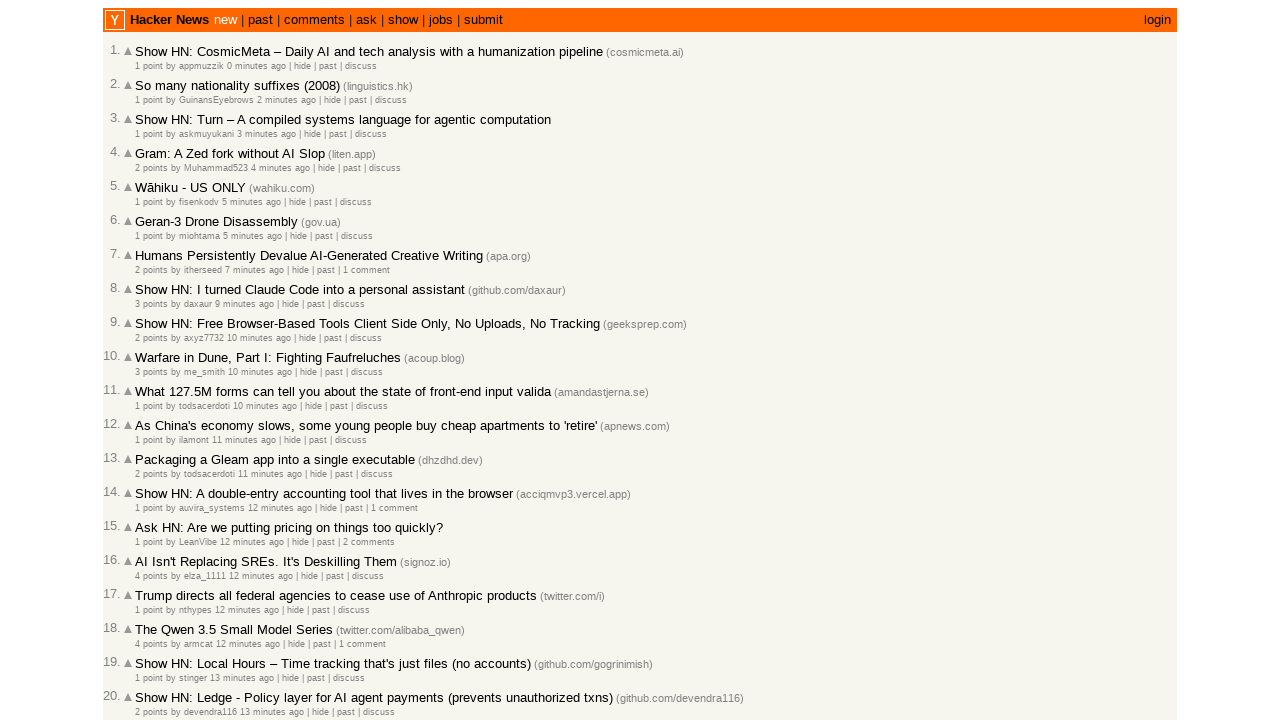

Extracted article 47220057 with timestamp 2026-03-02T16:22:20 1772468540 (total: 8)
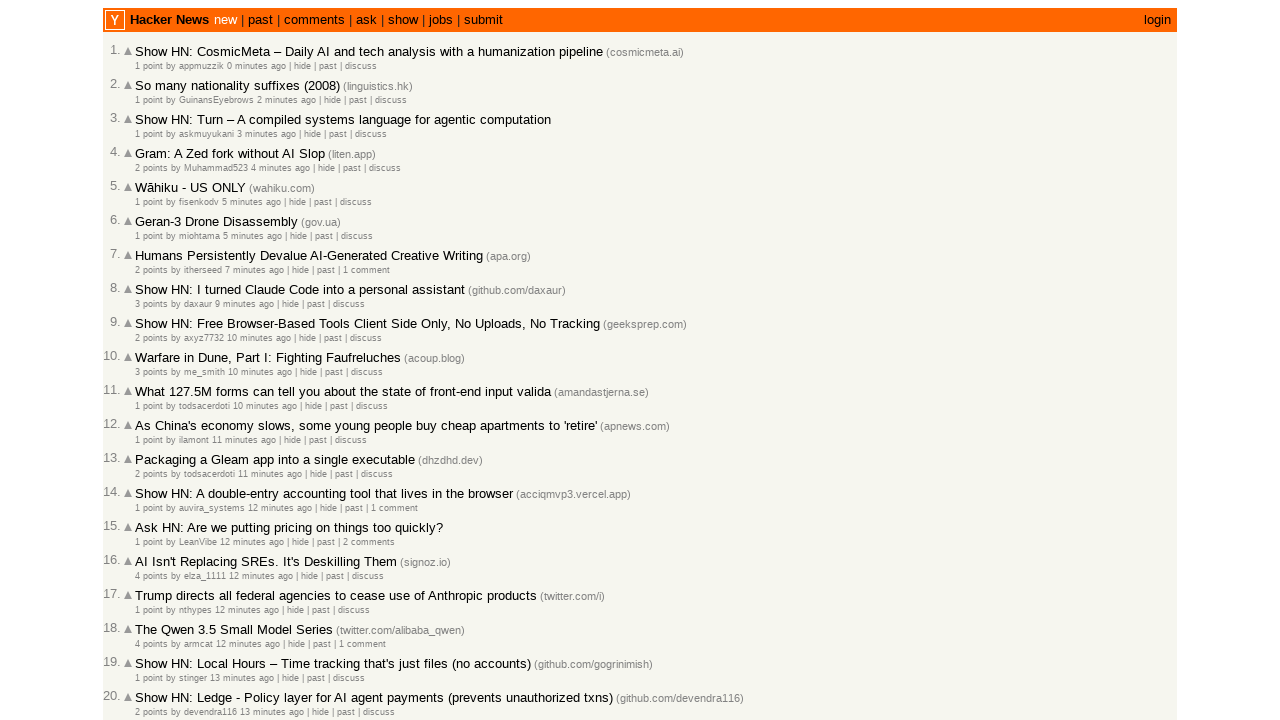

Extracted article 47220035 with timestamp 2026-03-02T16:21:07 1772468467 (total: 9)
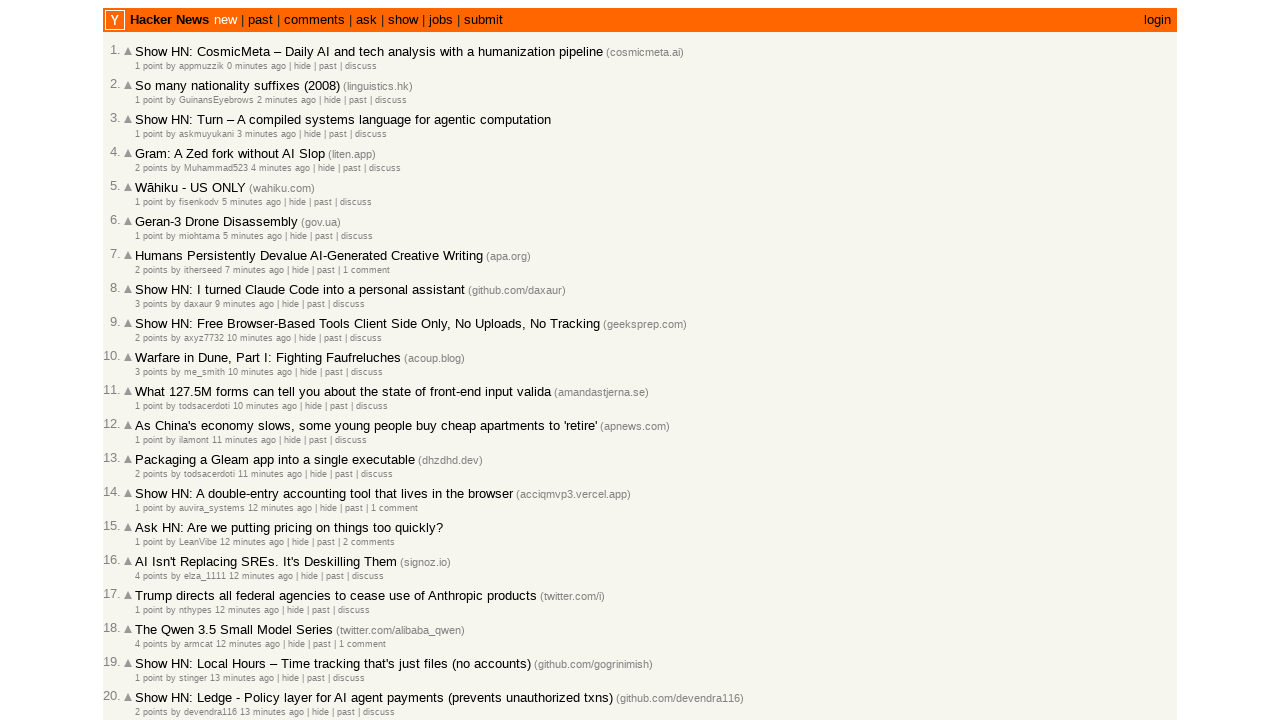

Extracted article 47220027 with timestamp 2026-03-02T16:20:39 1772468439 (total: 10)
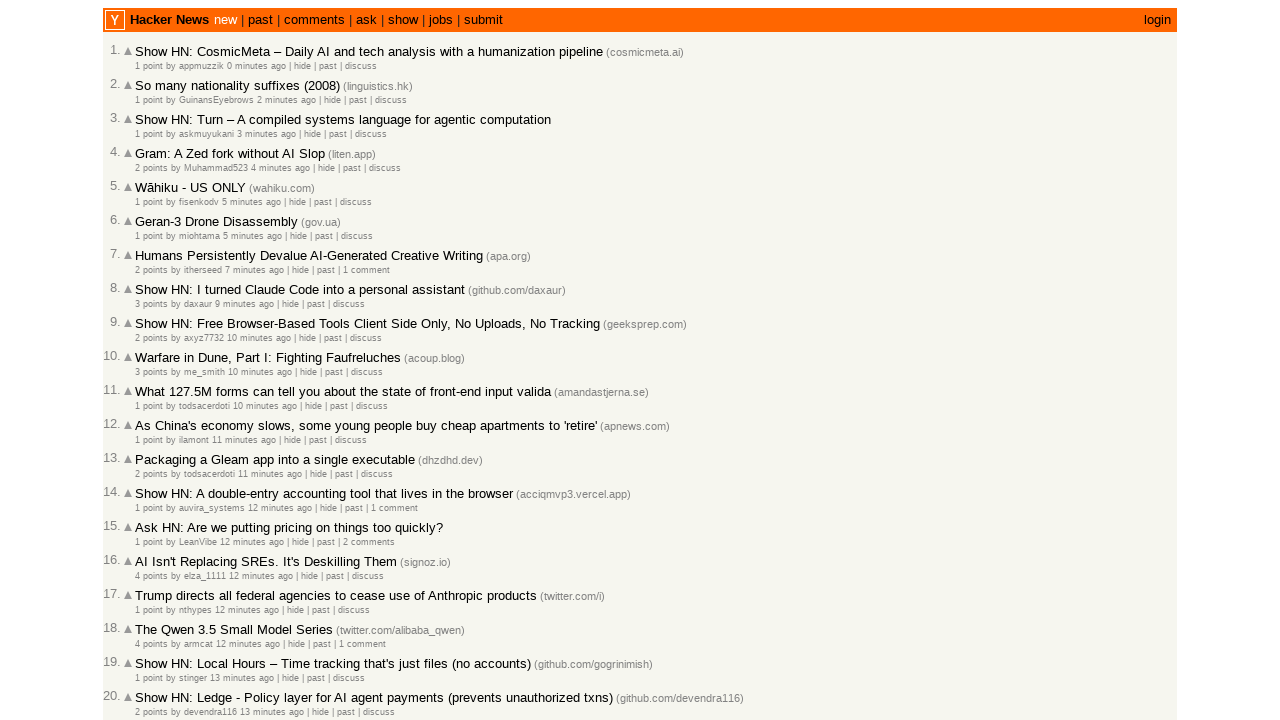

Extracted article 47220026 with timestamp 2026-03-02T16:20:39 1772468439 (total: 11)
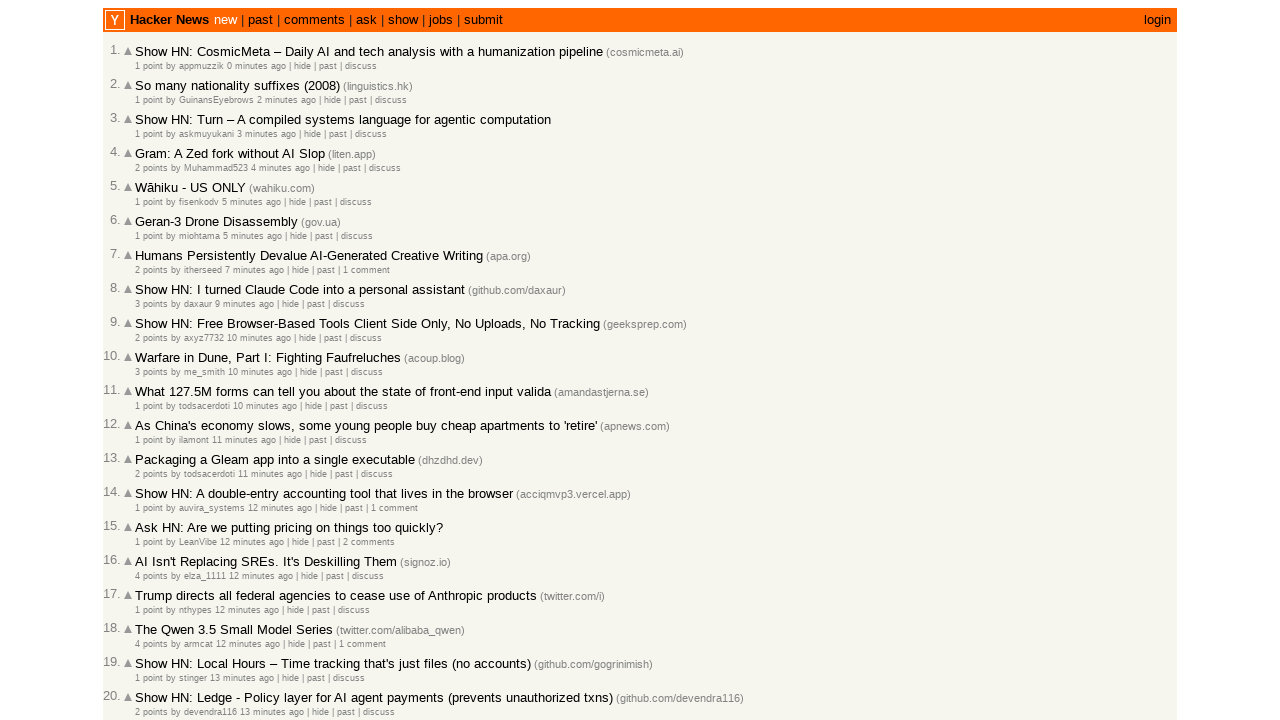

Extracted article 47220024 with timestamp 2026-03-02T16:20:33 1772468433 (total: 12)
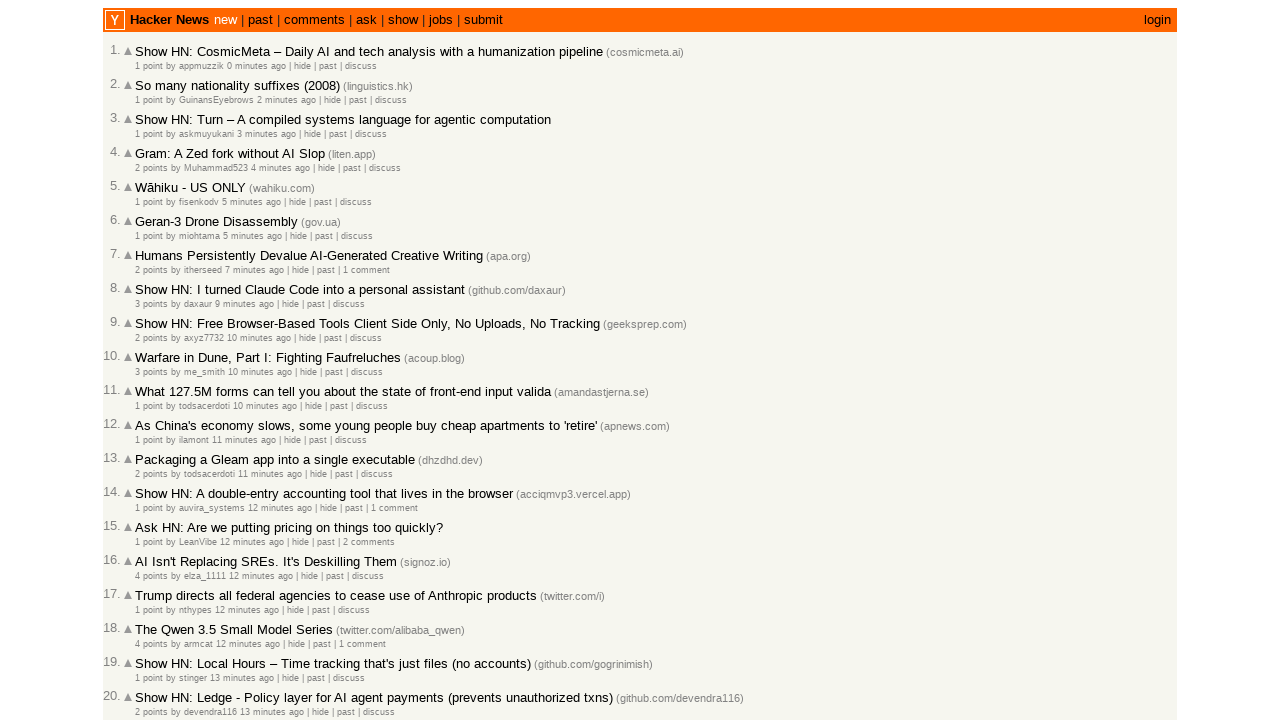

Extracted article 47220020 with timestamp 2026-03-02T16:20:18 1772468418 (total: 13)
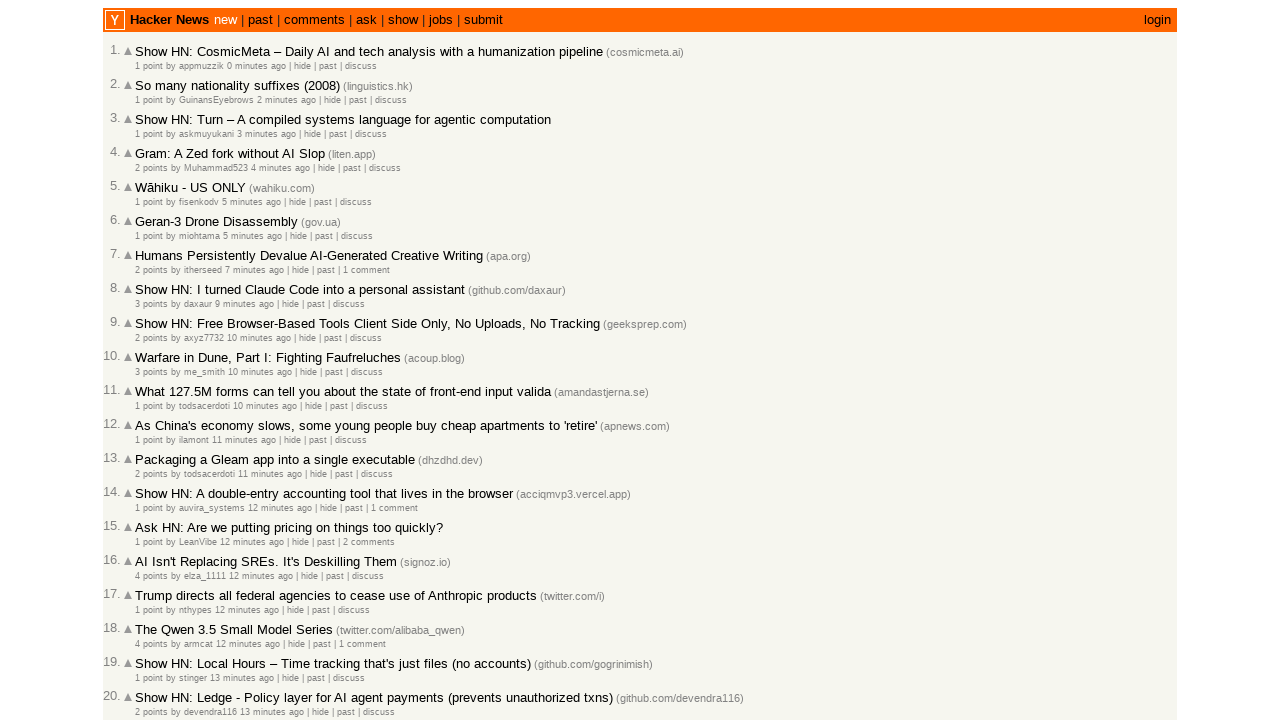

Extracted article 47220002 with timestamp 2026-03-02T16:19:30 1772468370 (total: 14)
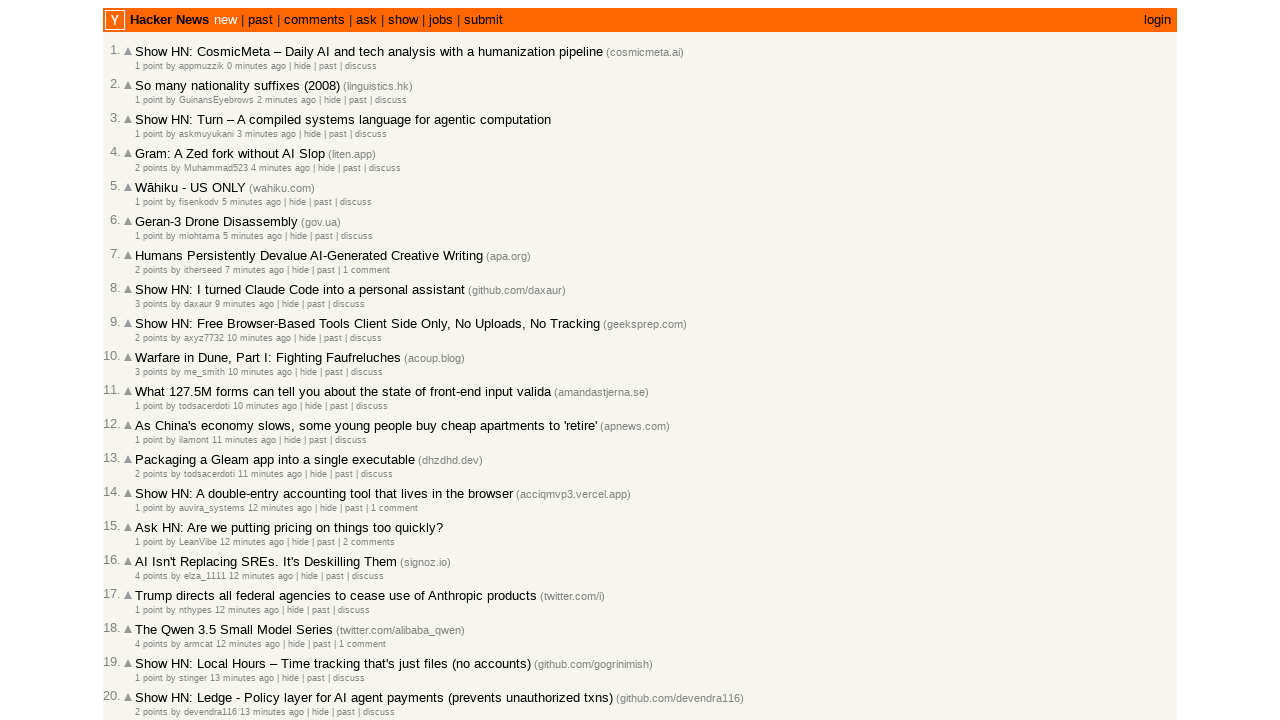

Extracted article 47220001 with timestamp 2026-03-02T16:19:24 1772468364 (total: 15)
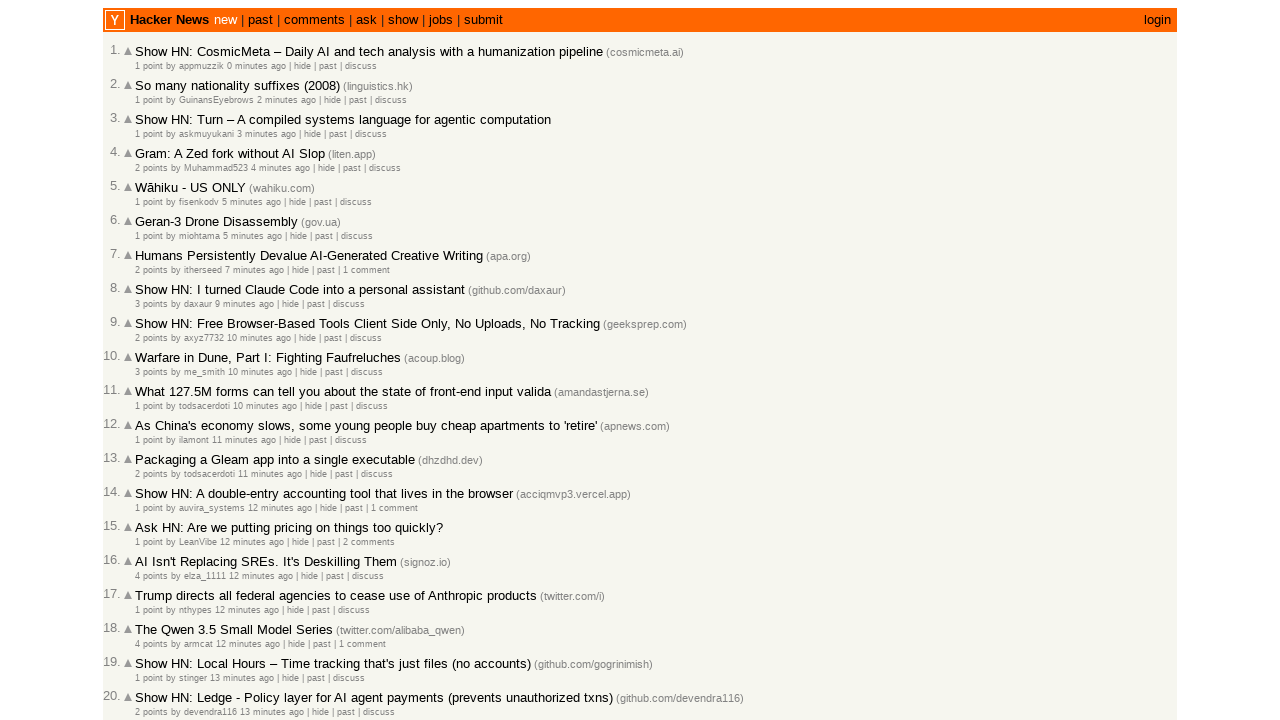

Extracted article 47220000 with timestamp 2026-03-02T16:19:22 1772468362 (total: 16)
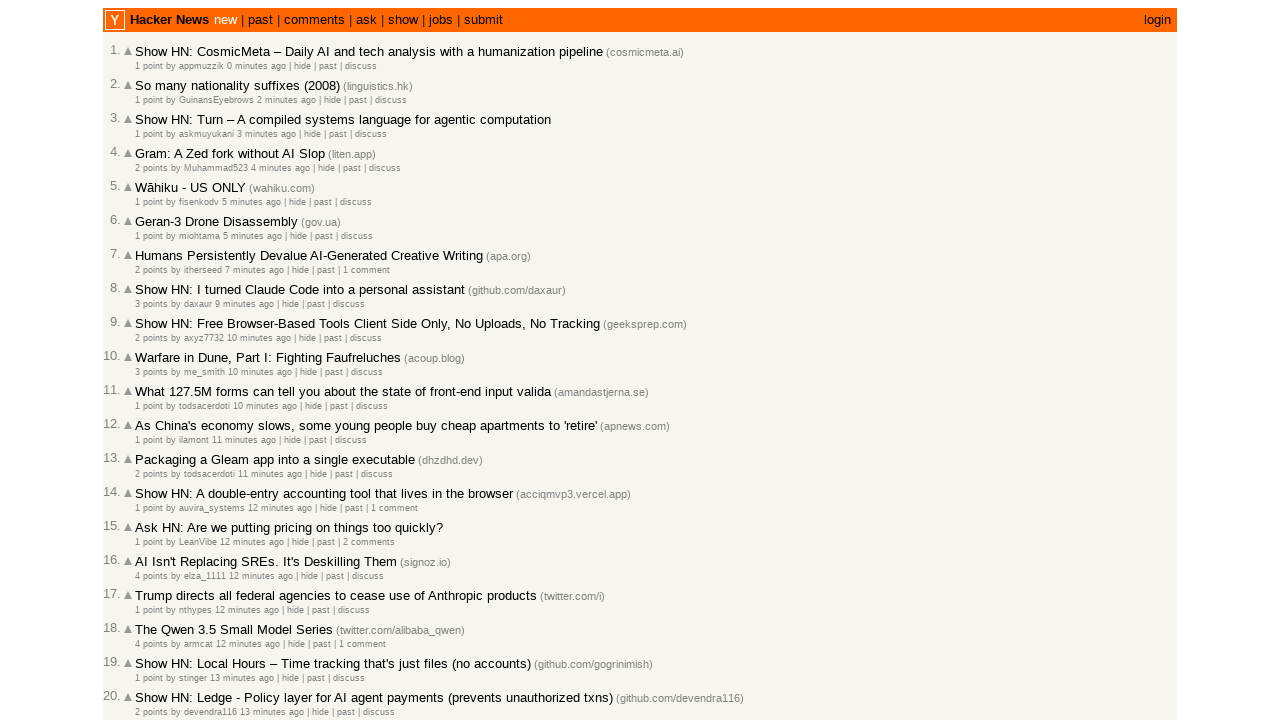

Extracted article 47219988 with timestamp 2026-03-02T16:18:46 1772468326 (total: 17)
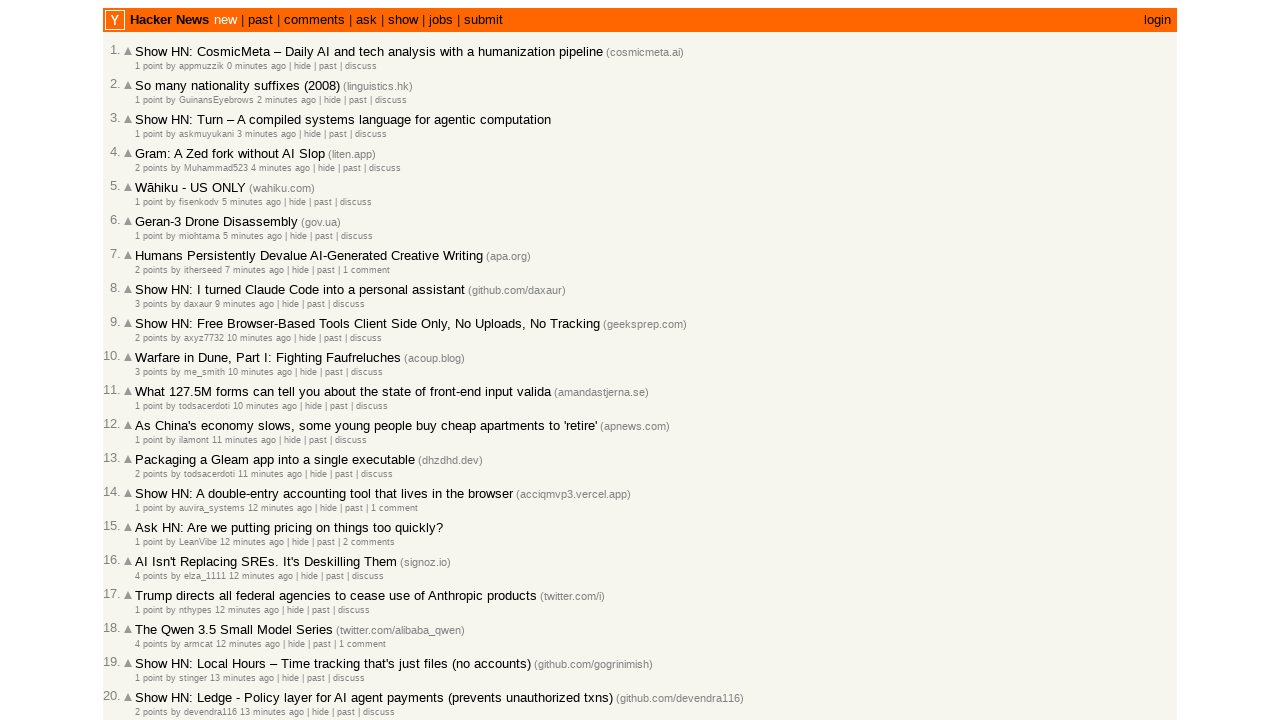

Extracted article 47219984 with timestamp 2026-03-02T16:18:34 1772468314 (total: 18)
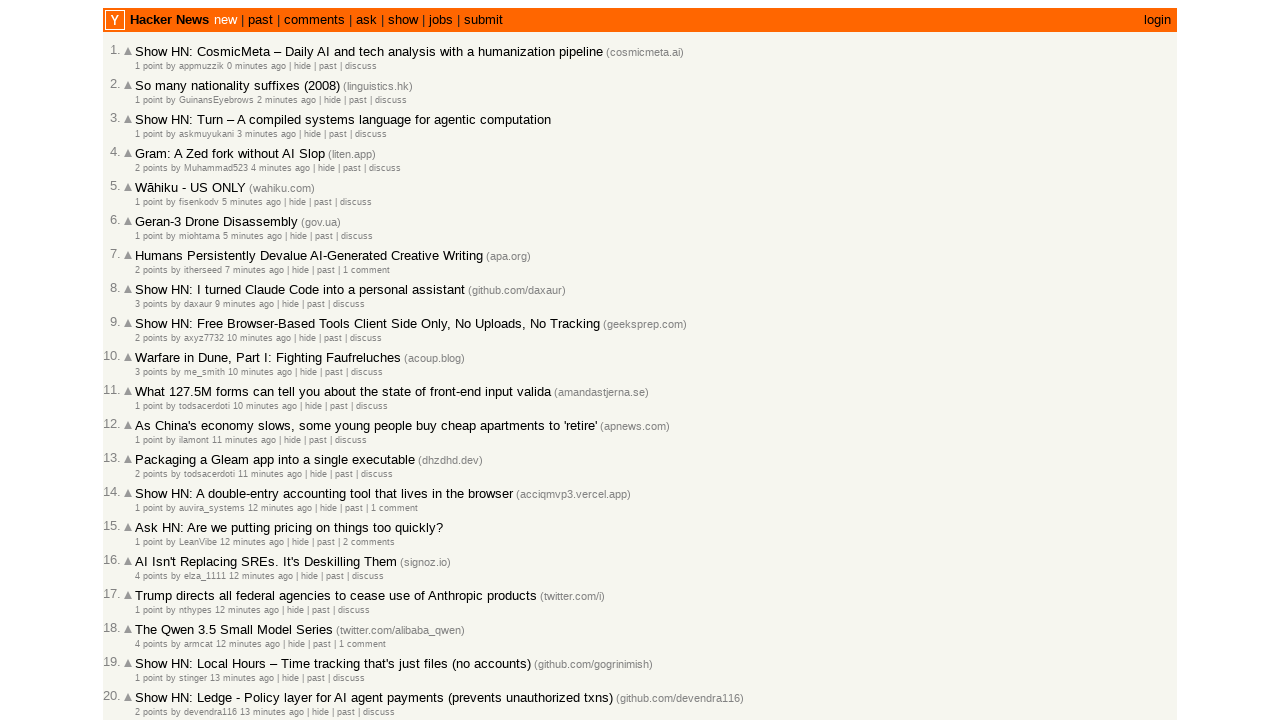

Extracted article 47219968 with timestamp 2026-03-02T16:17:40 1772468260 (total: 19)
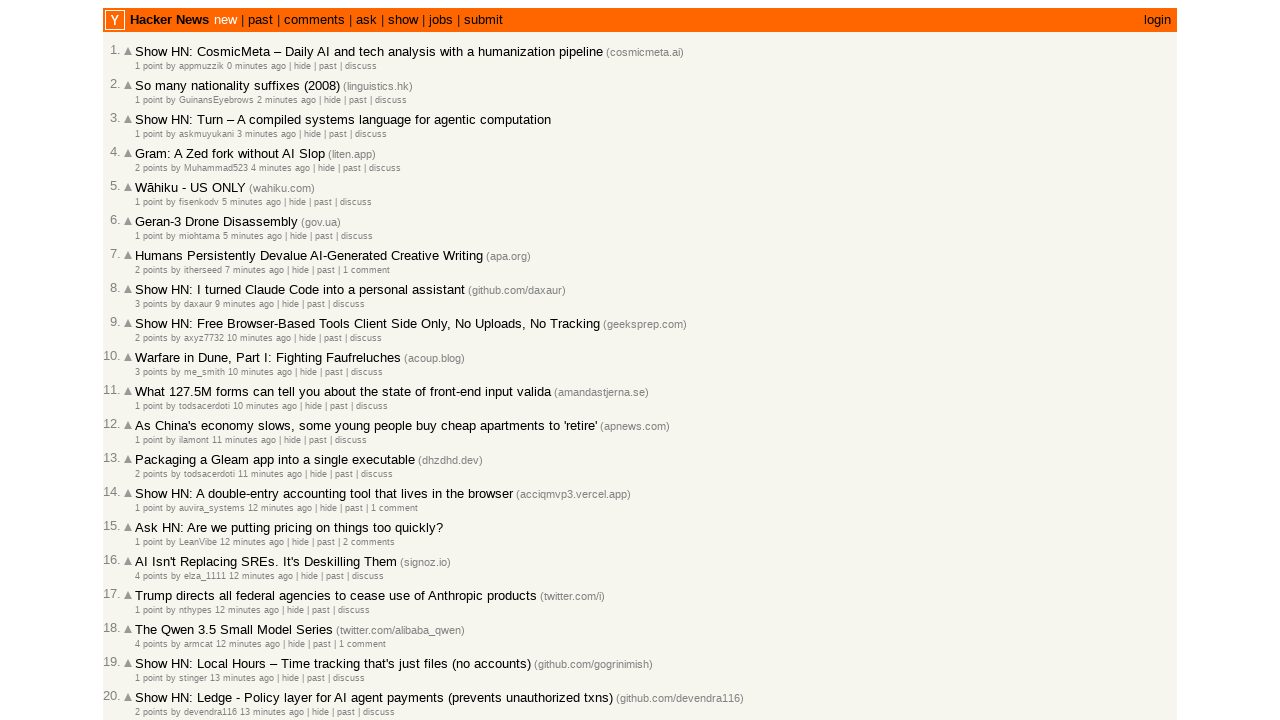

Extracted article 47219966 with timestamp 2026-03-02T16:17:35 1772468255 (total: 20)
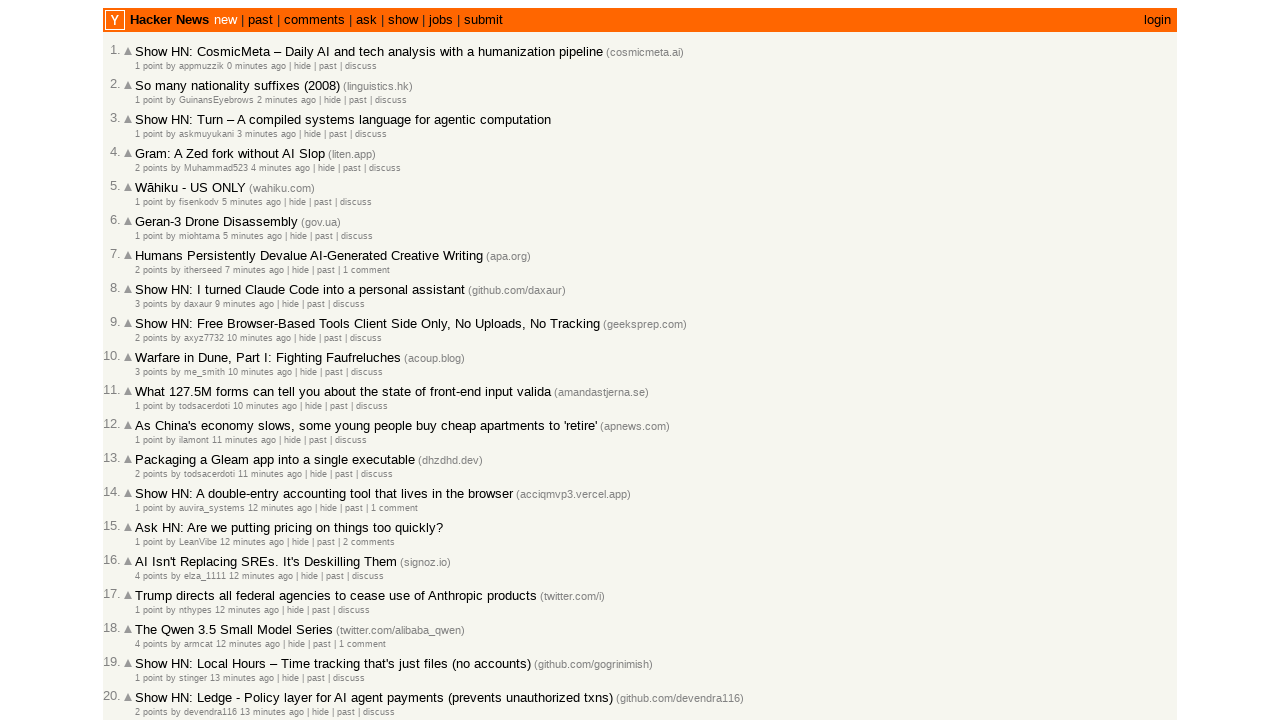

Extracted article 47219955 with timestamp 2026-03-02T16:16:58 1772468218 (total: 21)
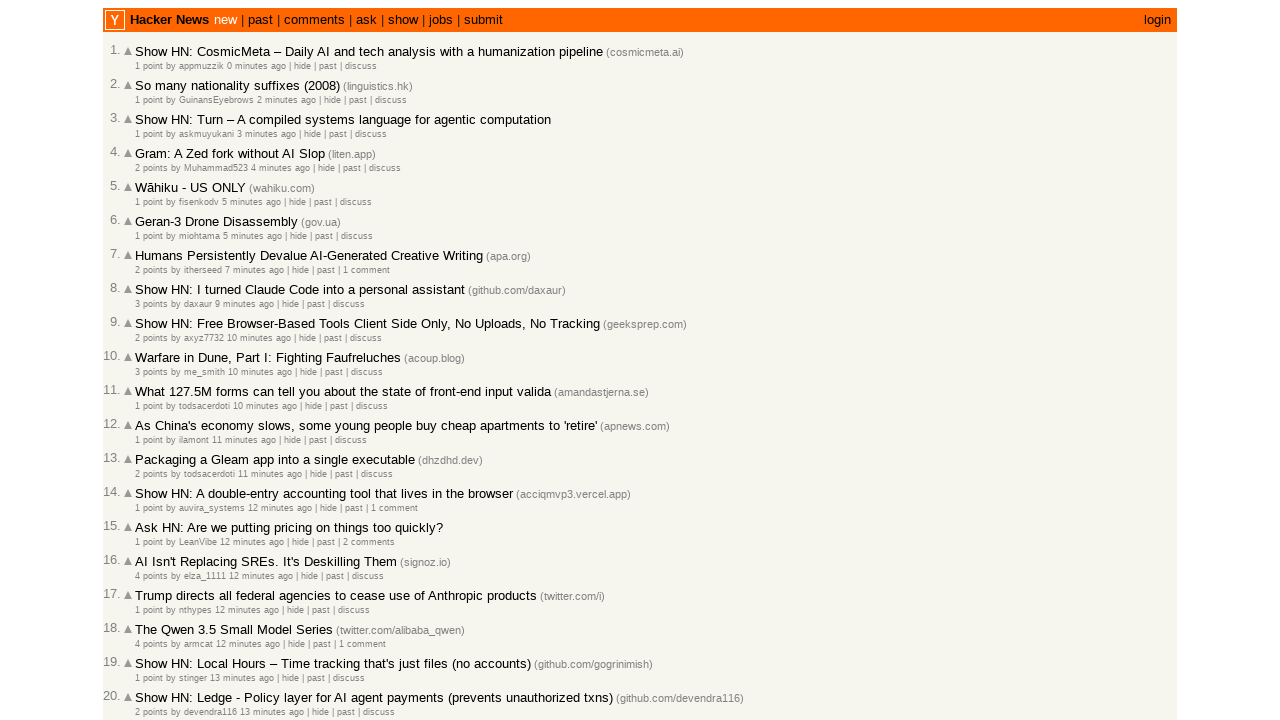

Extracted article 47219952 with timestamp 2026-03-02T16:16:51 1772468211 (total: 22)
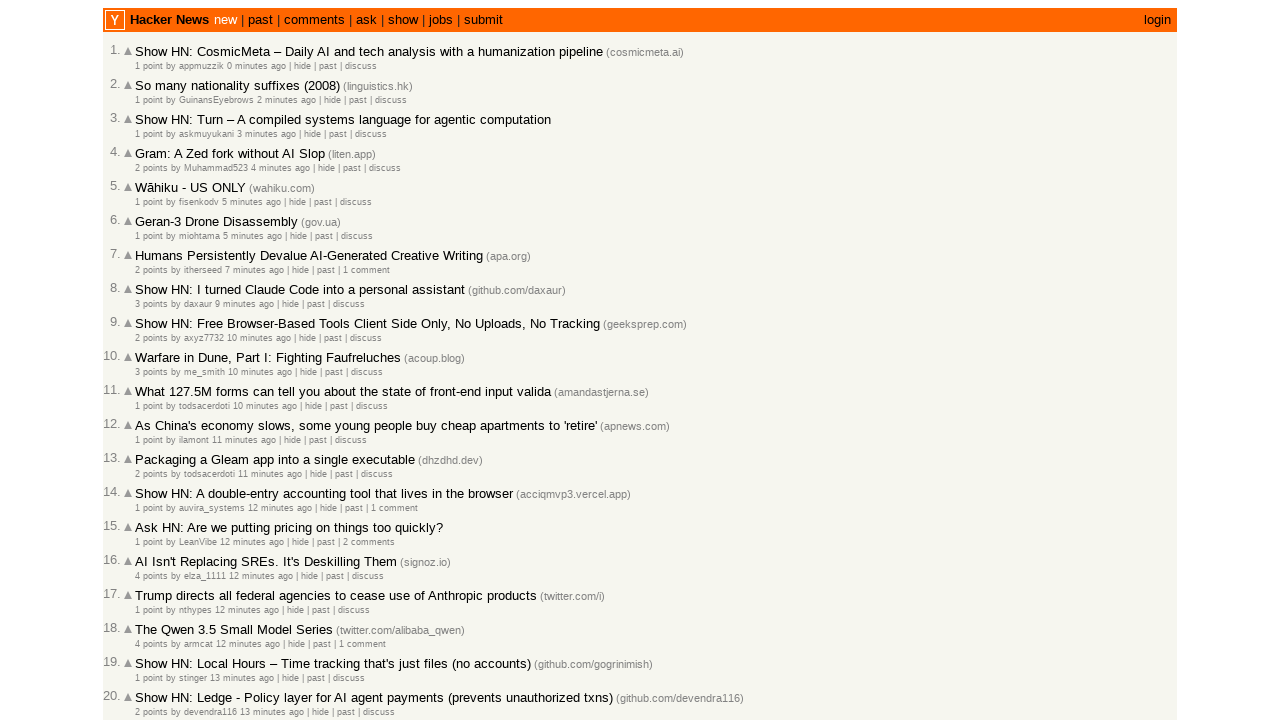

Extracted article 47219946 with timestamp 2026-03-02T16:16:26 1772468186 (total: 23)
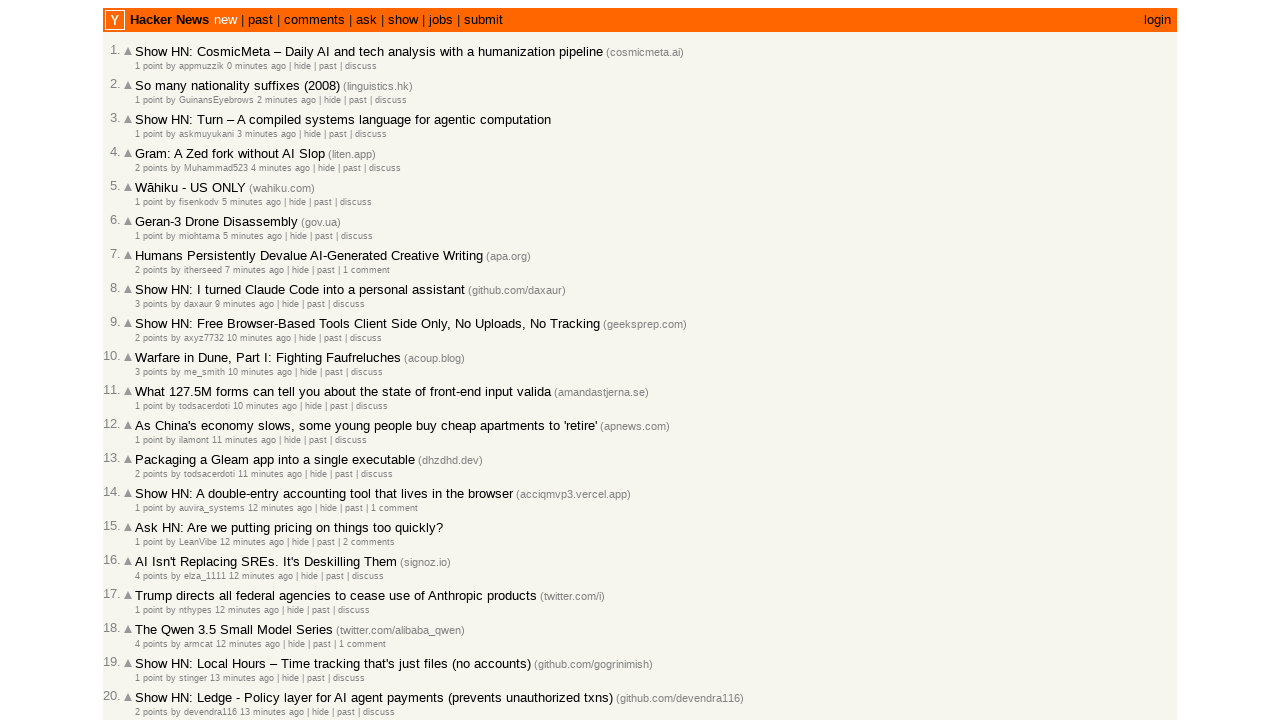

Extracted article 47219943 with timestamp 2026-03-02T16:16:18 1772468178 (total: 24)
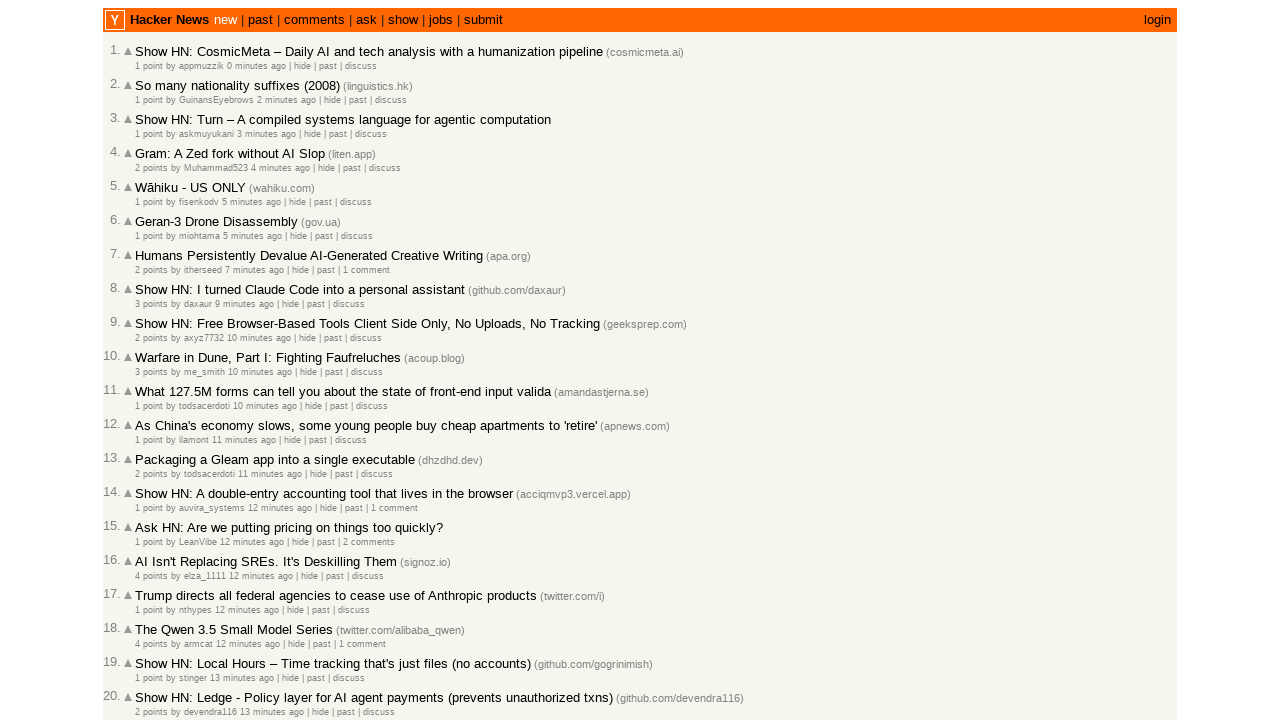

Extracted article 47219939 with timestamp 2026-03-02T16:16:12 1772468172 (total: 25)
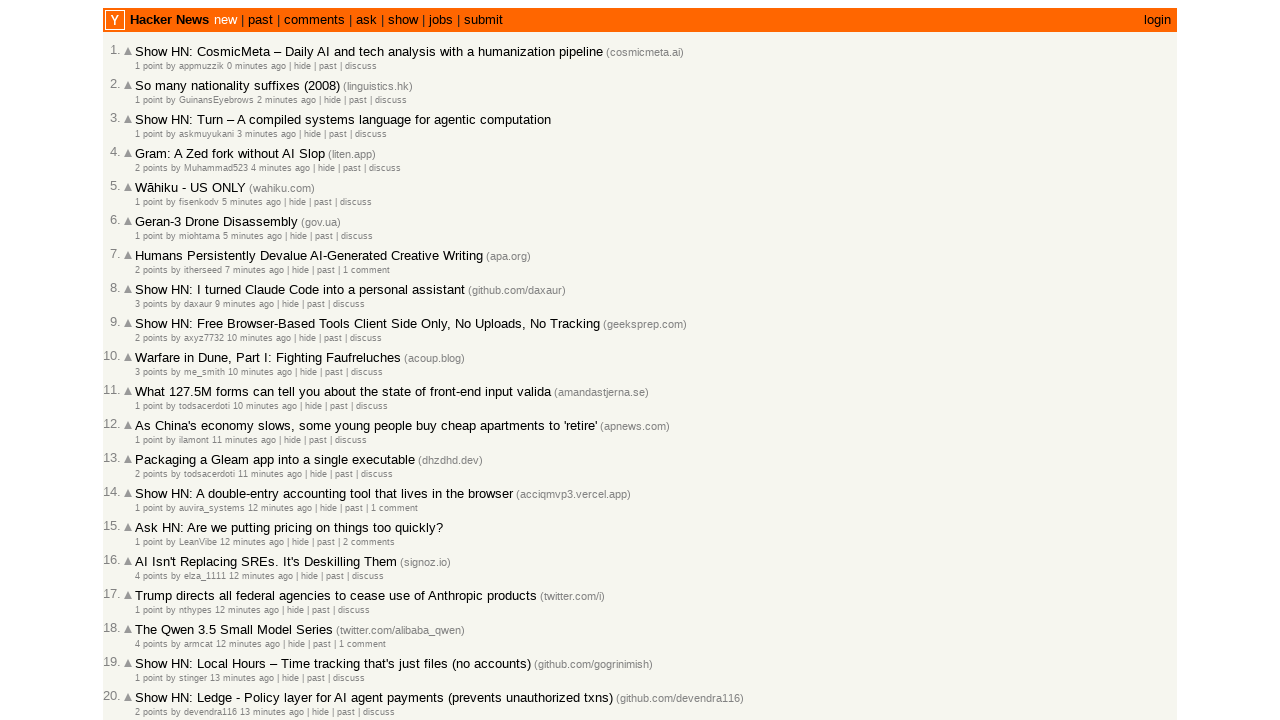

Extracted article 47219925 with timestamp 2026-03-02T16:15:25 1772468125 (total: 26)
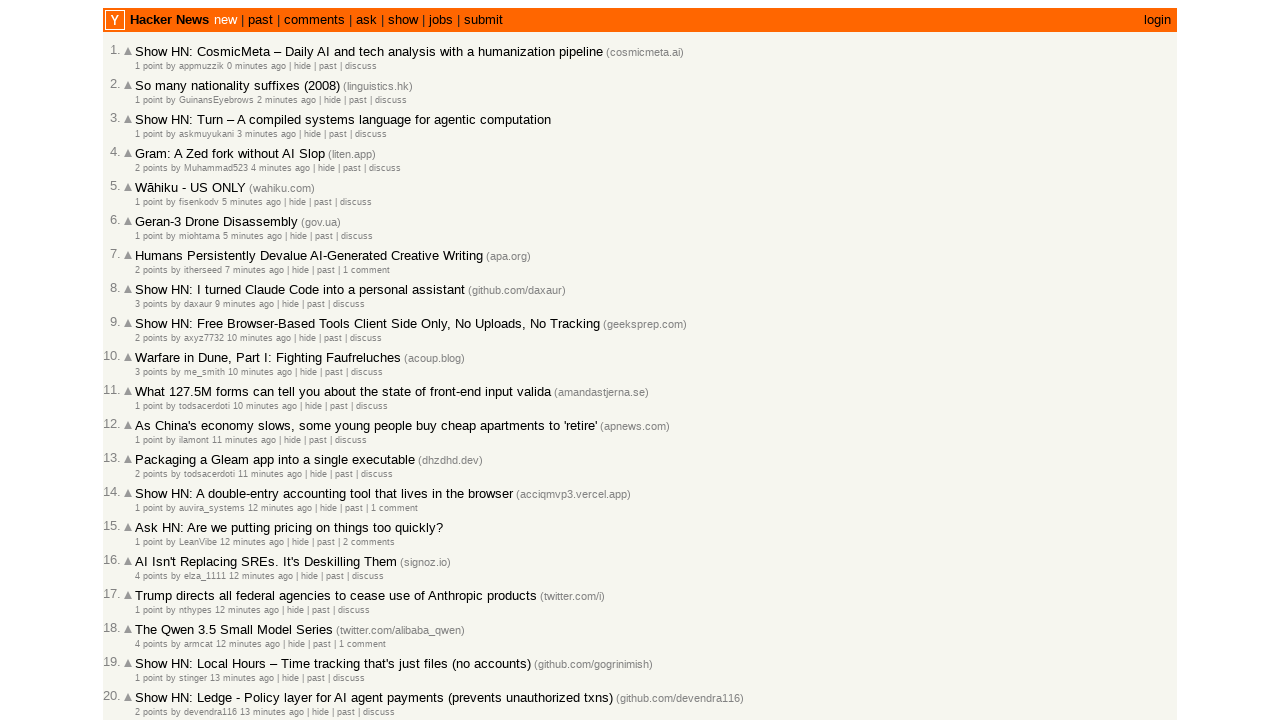

Extracted article 47219903 with timestamp 2026-03-02T16:13:56 1772468036 (total: 27)
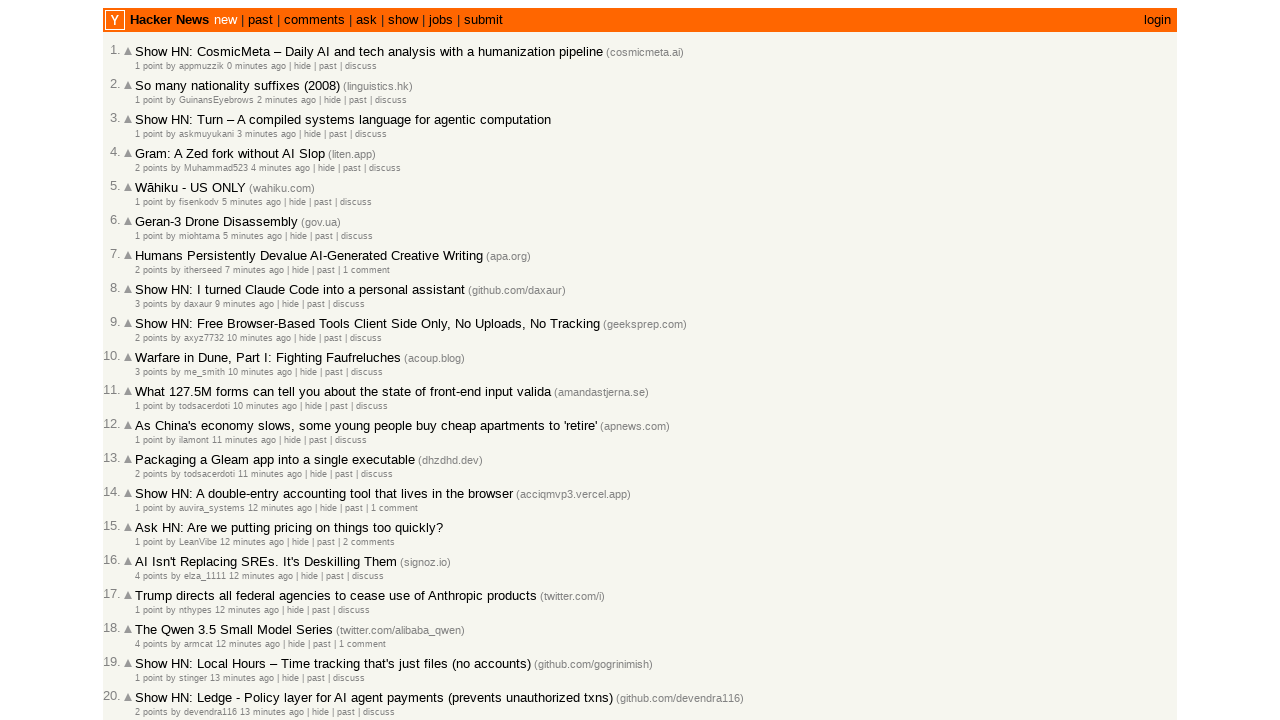

Extracted article 47219894 with timestamp 2026-03-02T16:13:24 1772468004 (total: 28)
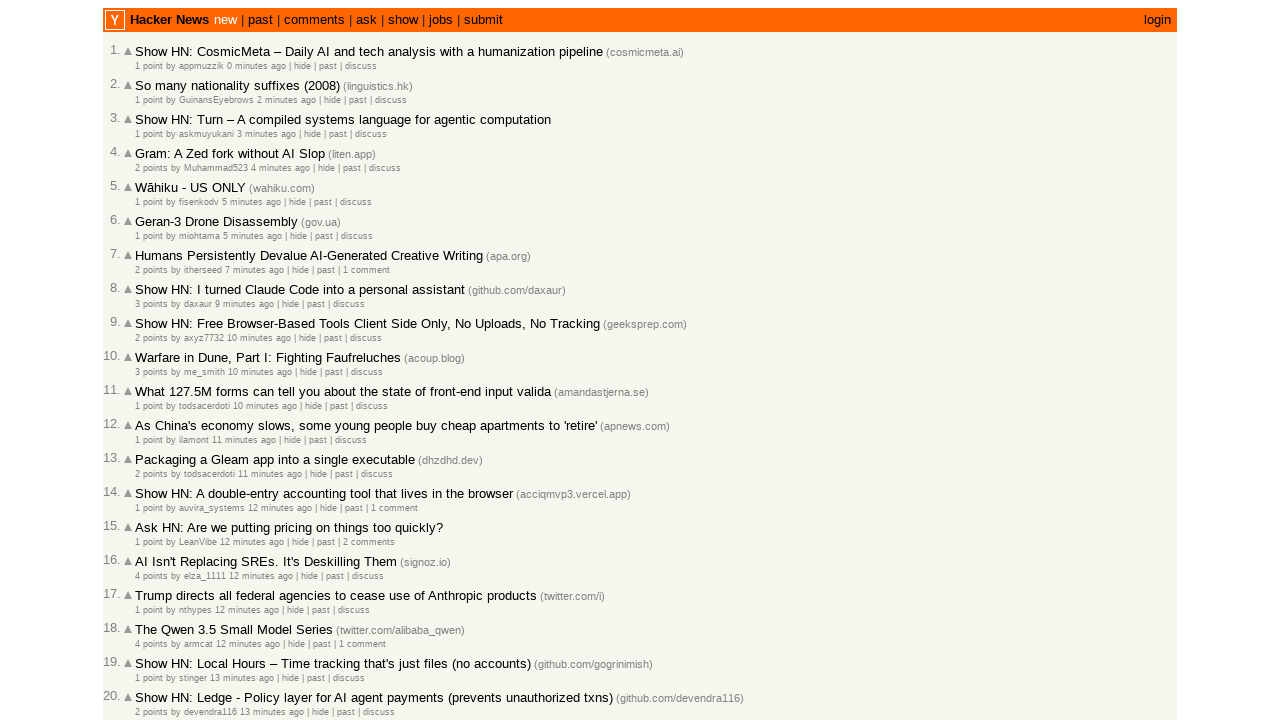

Extracted article 47219885 with timestamp 2026-03-02T16:12:59 1772467979 (total: 29)
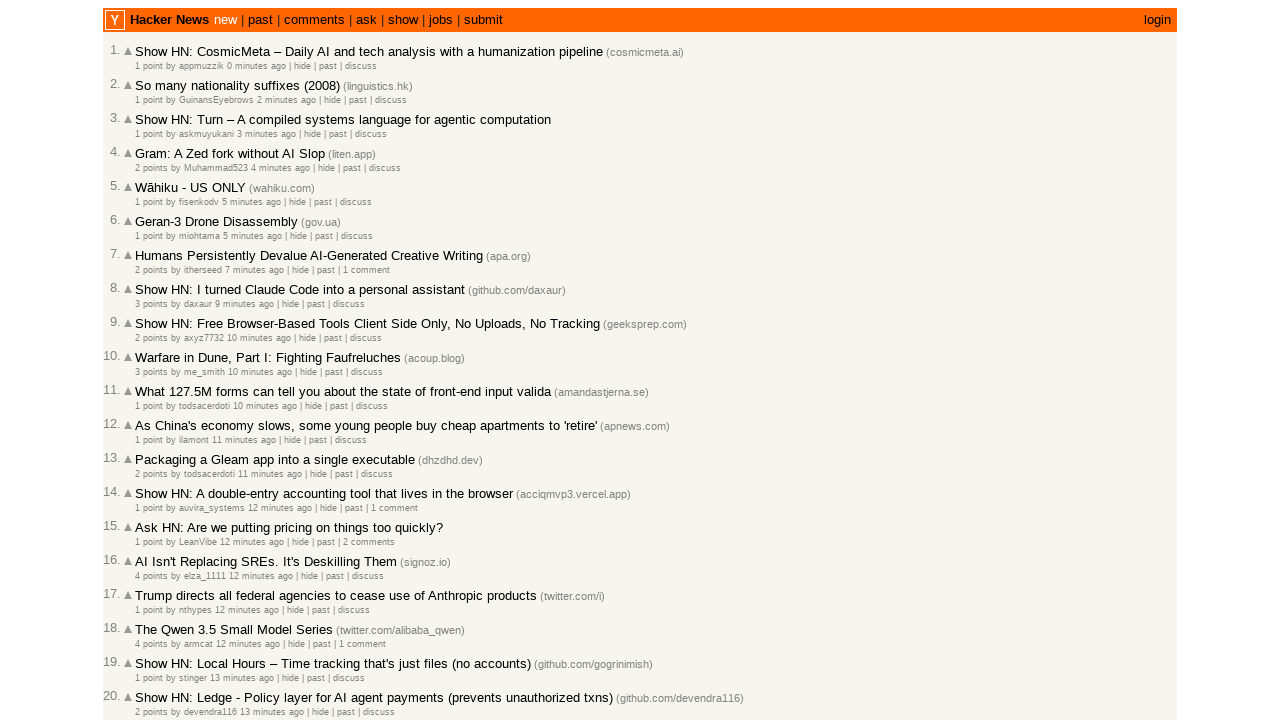

Extracted article 47219875 with timestamp 2026-03-02T16:12:32 1772467952 (total: 30)
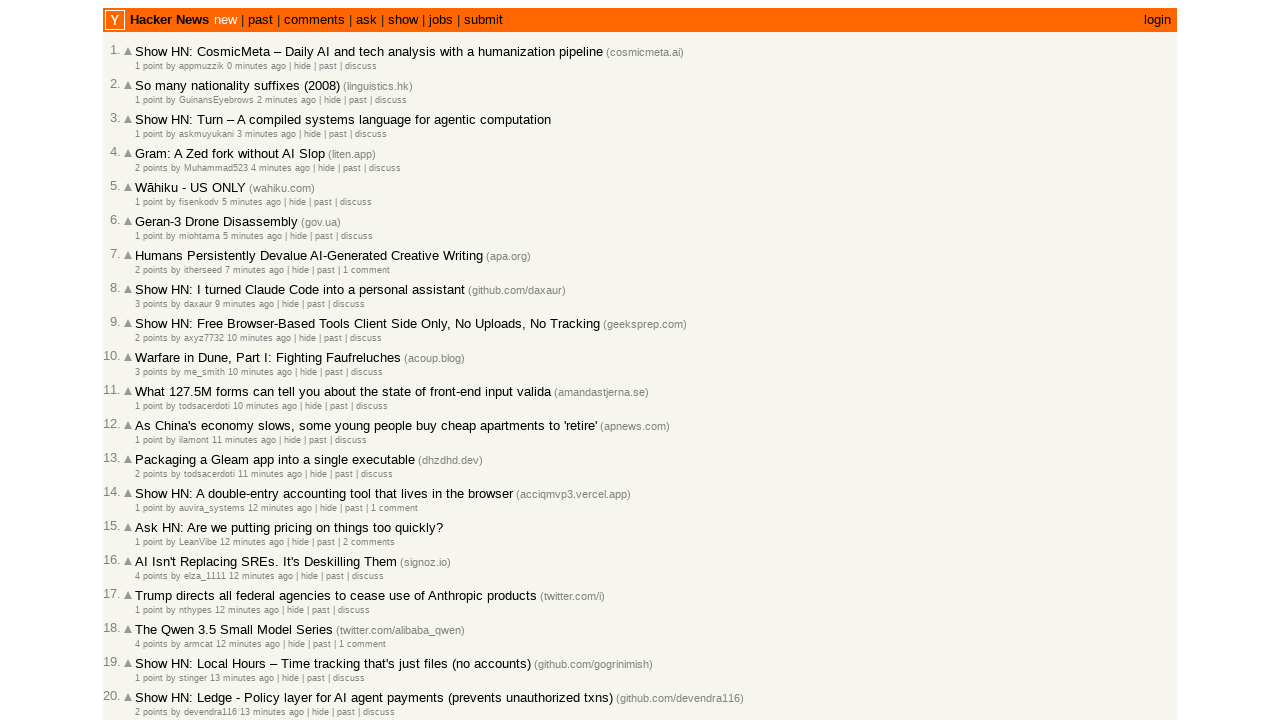

Clicked 'More' link to load next page of articles at (149, 616) on .morelink
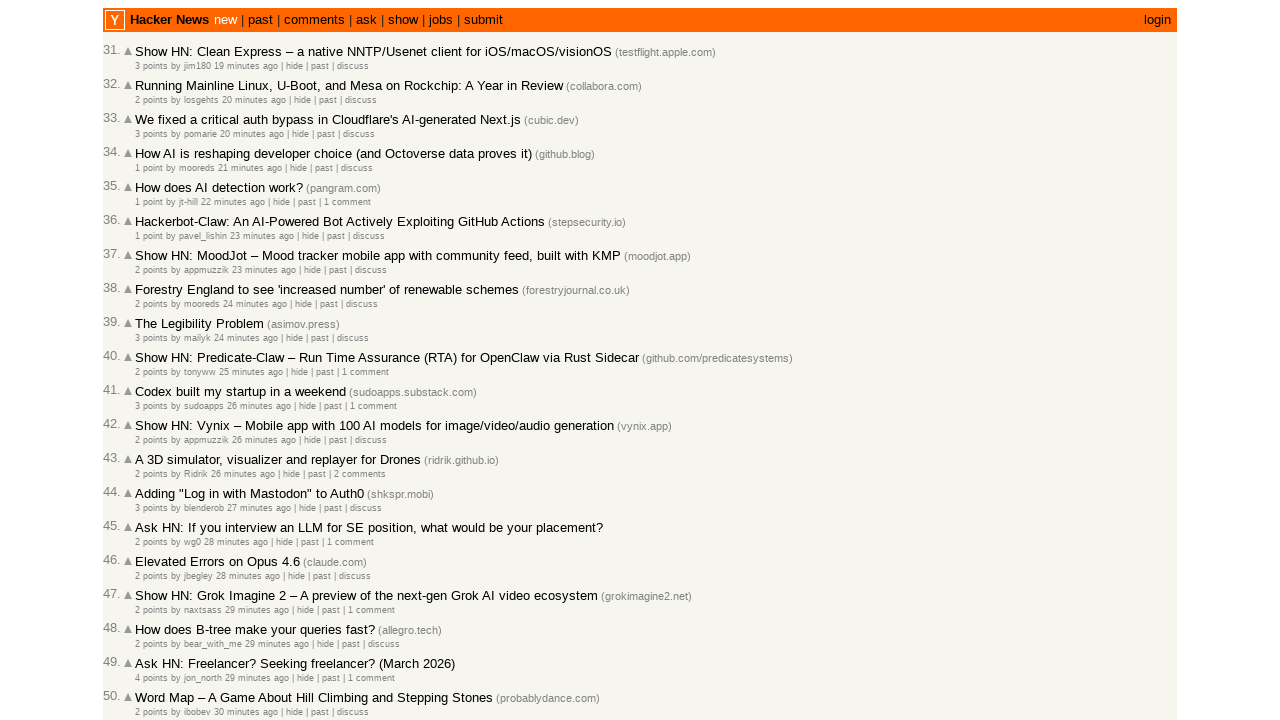

Waited for next page of articles to load
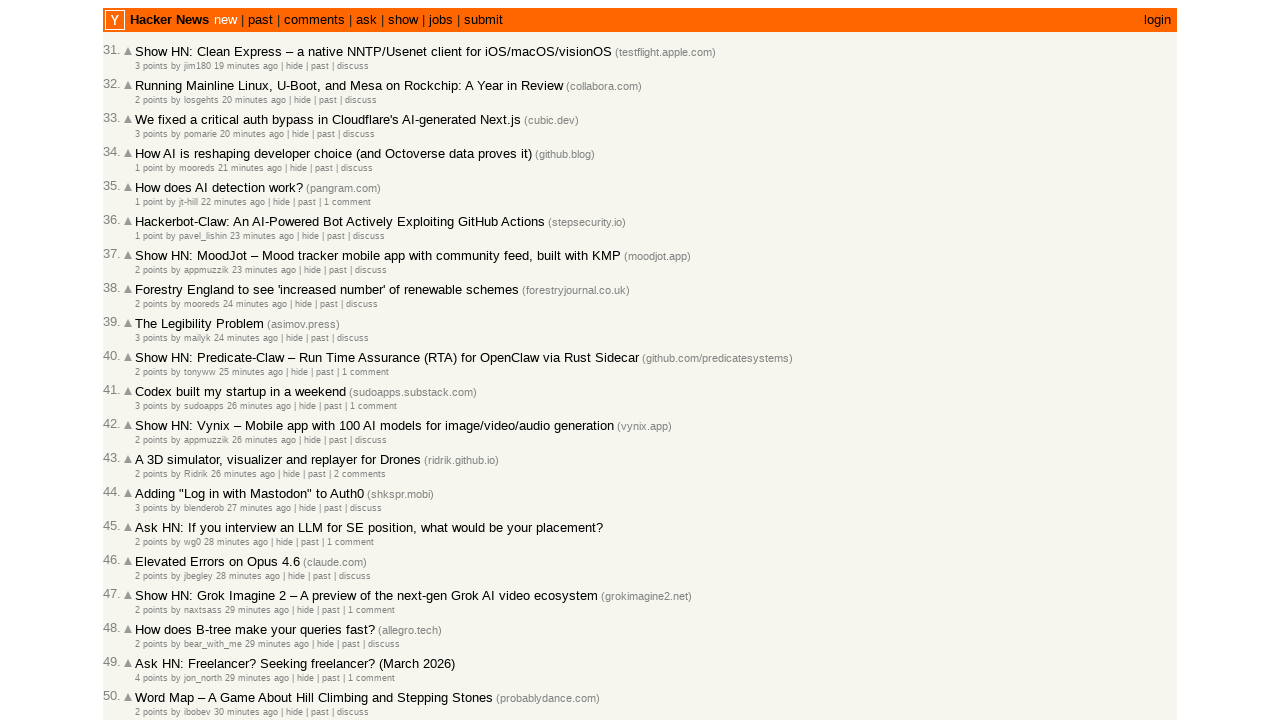

Retrieved 30 article rows from current page
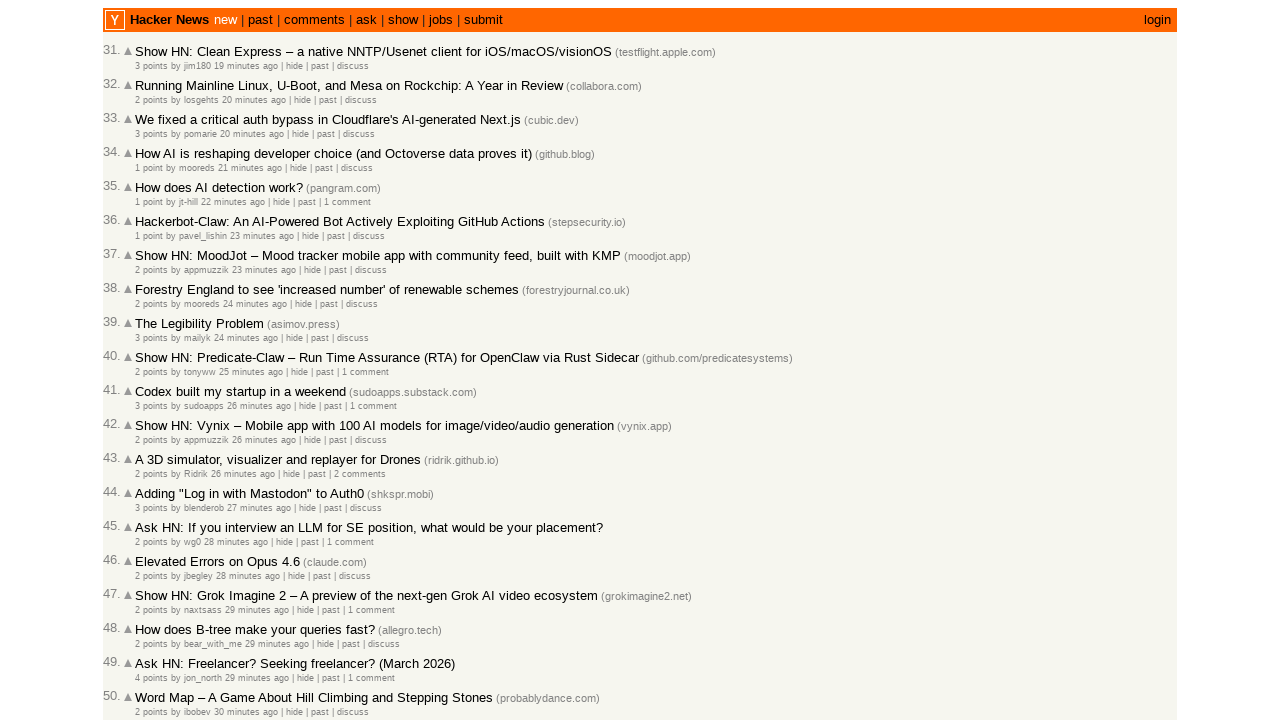

Extracted article 47219871 with timestamp 2026-03-02T16:12:24 1772467944 (total: 31)
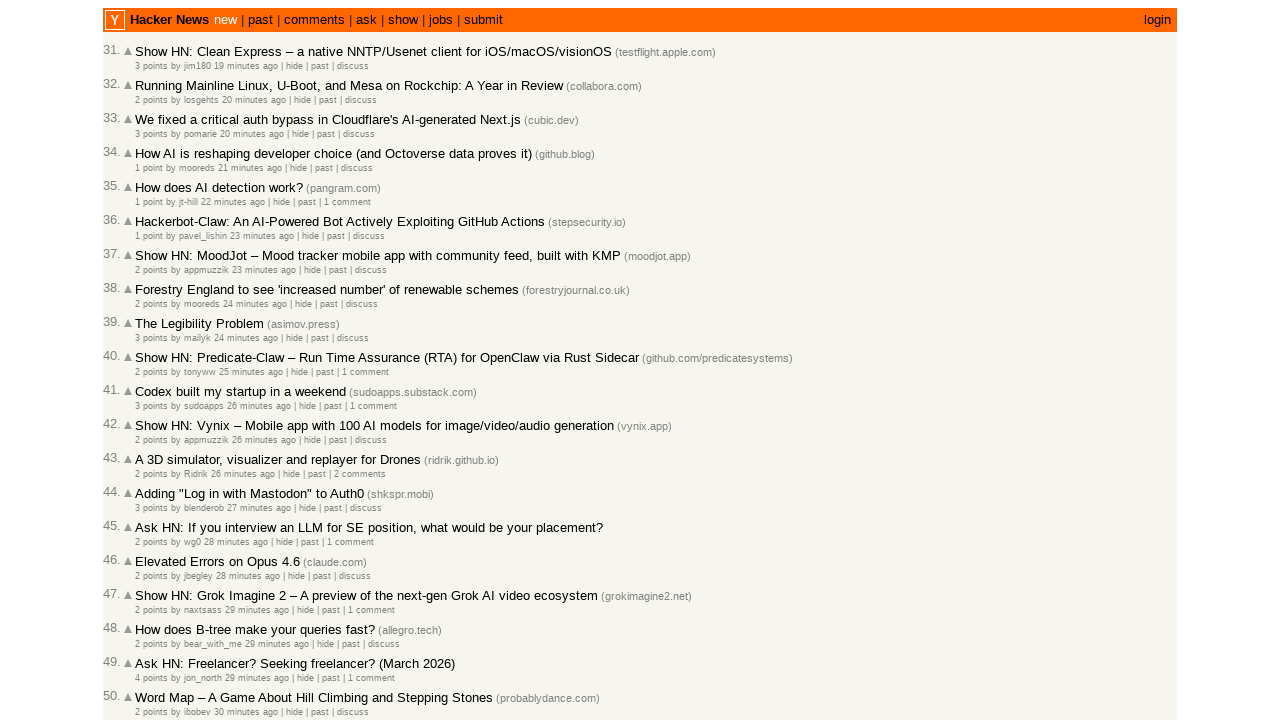

Extracted article 47219866 with timestamp 2026-03-02T16:11:52 1772467912 (total: 32)
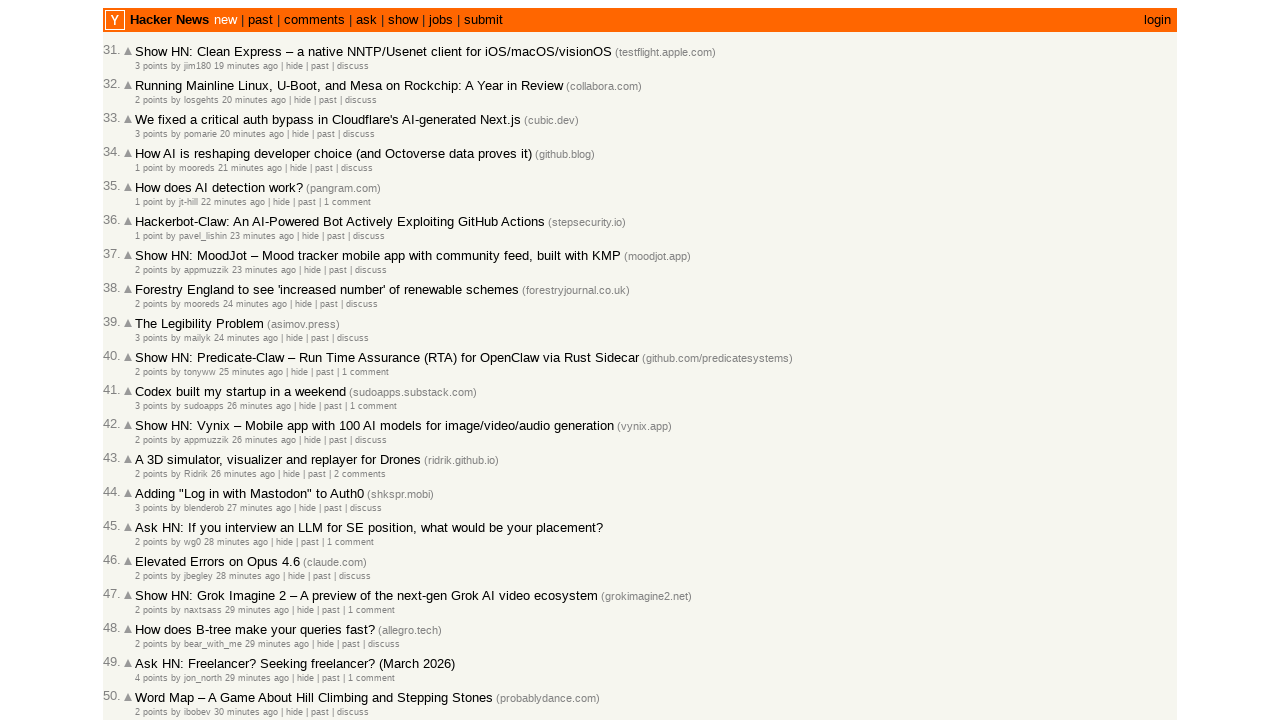

Extracted article 47219864 with timestamp 2026-03-02T16:11:47 1772467907 (total: 33)
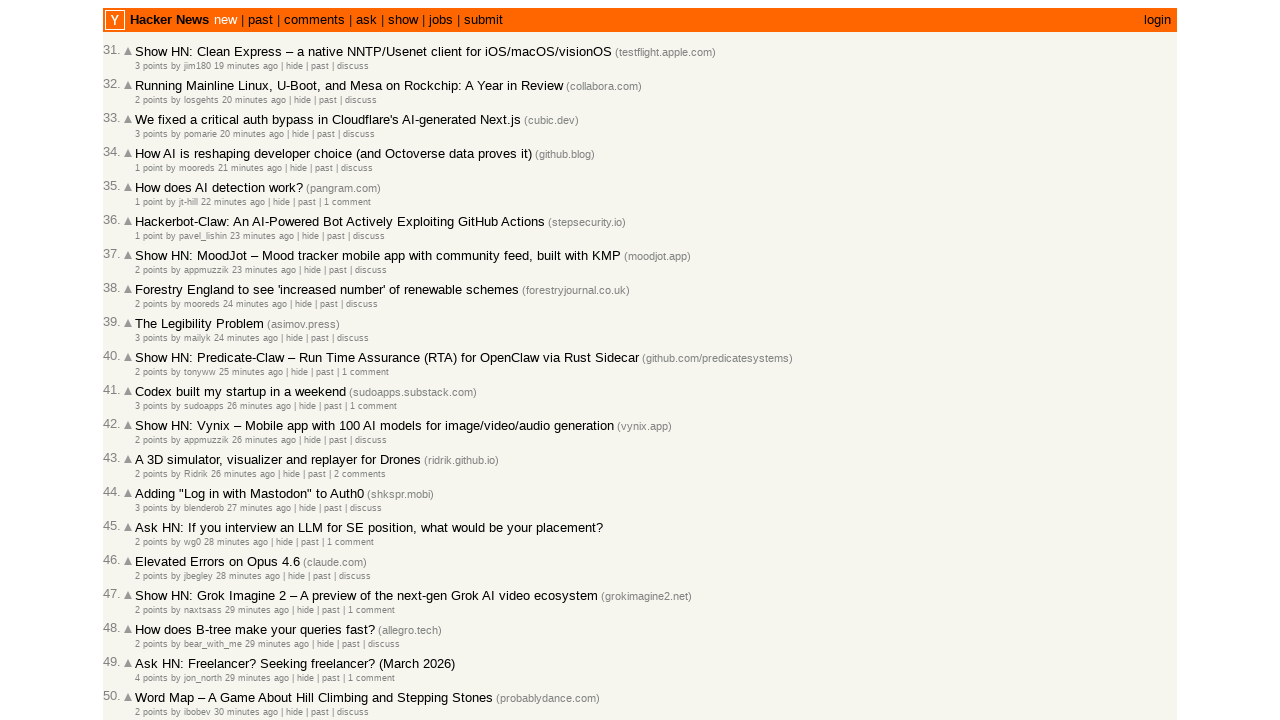

Extracted article 47219839 with timestamp 2026-03-02T16:10:07 1772467807 (total: 34)
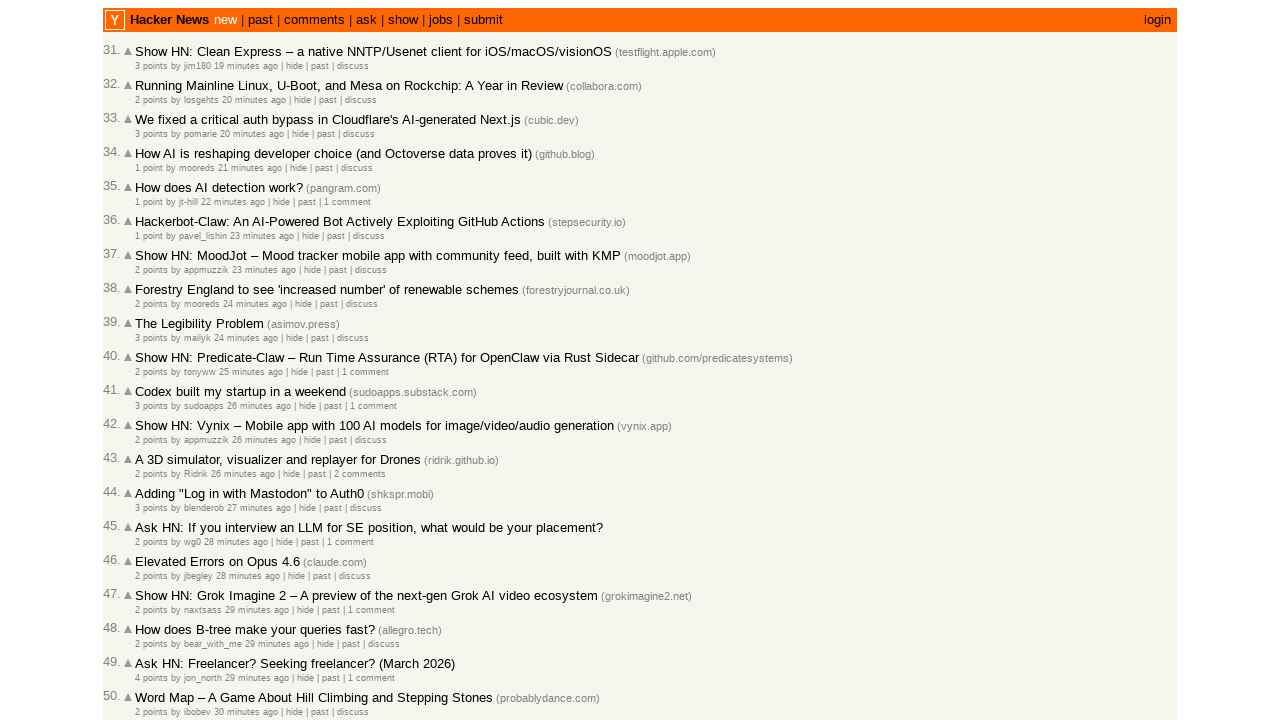

Extracted article 47219835 with timestamp 2026-03-02T16:09:54 1772467794 (total: 35)
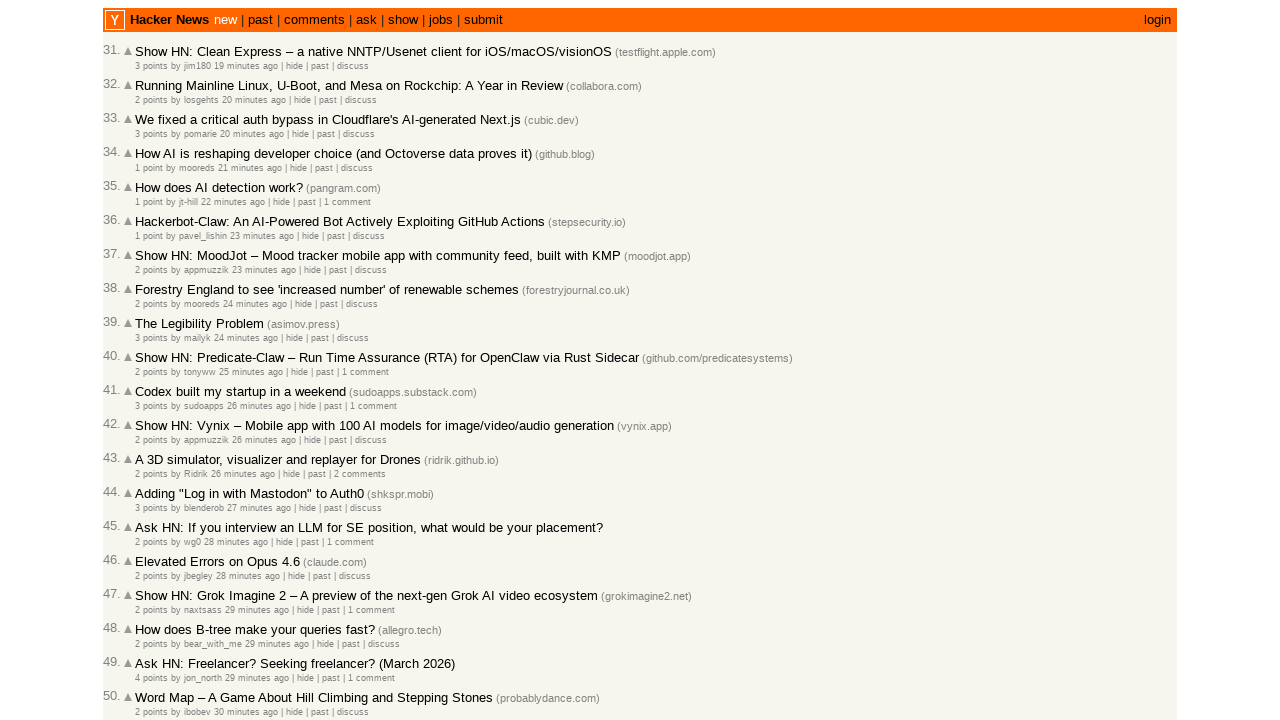

Extracted article 47219824 with timestamp 2026-03-02T16:08:53 1772467733 (total: 36)
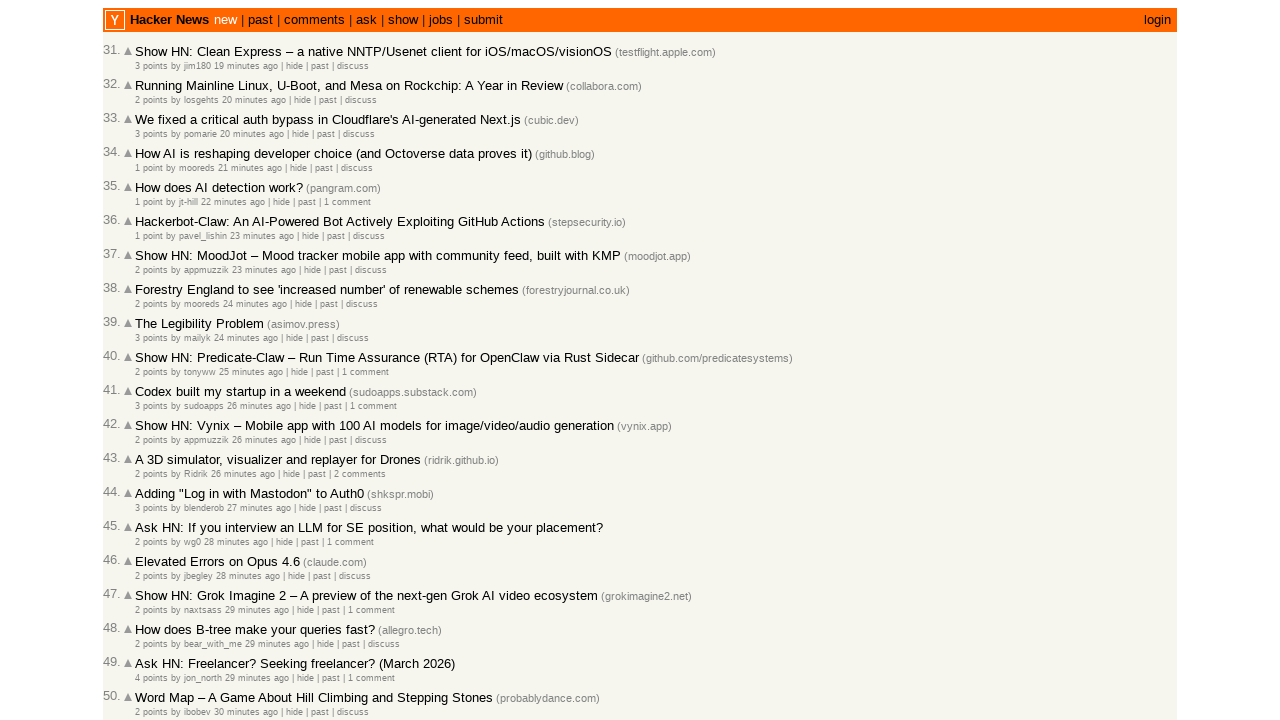

Extracted article 47219810 with timestamp 2026-03-02T16:08:01 1772467681 (total: 37)
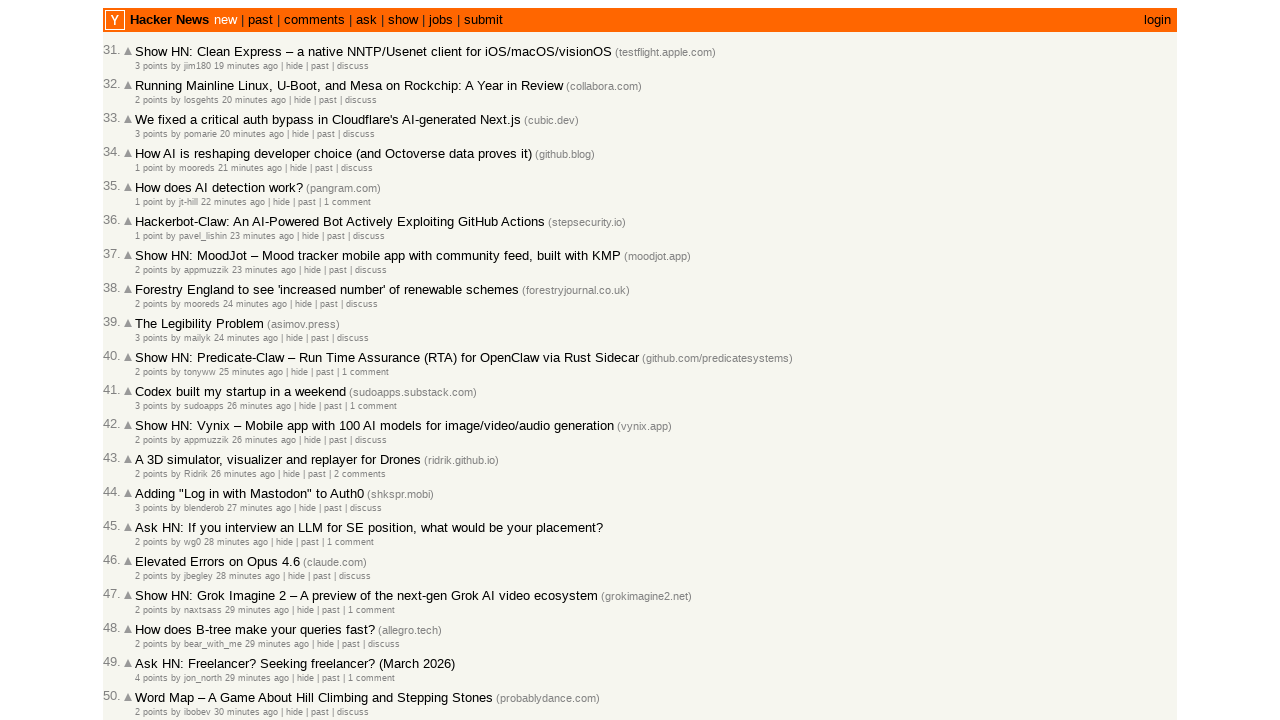

Extracted article 47219807 with timestamp 2026-03-02T16:07:48 1772467668 (total: 38)
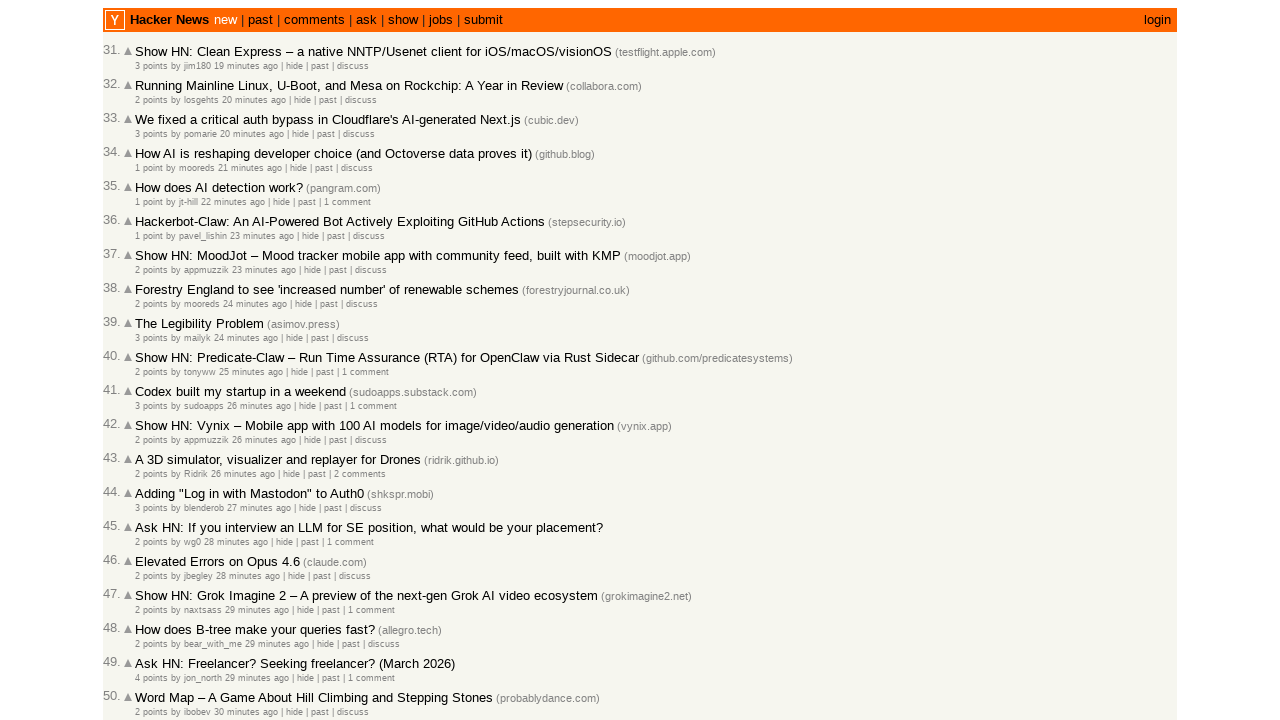

Extracted article 47219797 with timestamp 2026-03-02T16:07:15 1772467635 (total: 39)
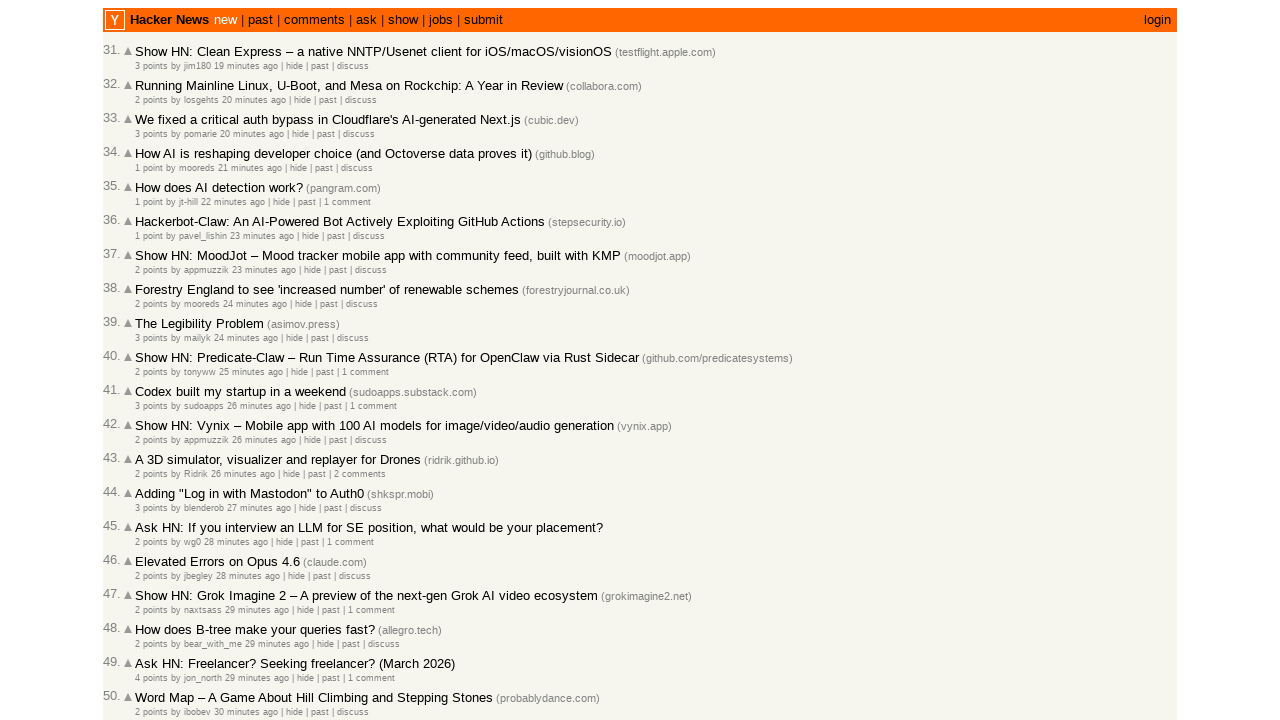

Extracted article 47219794 with timestamp 2026-03-02T16:06:52 1772467612 (total: 40)
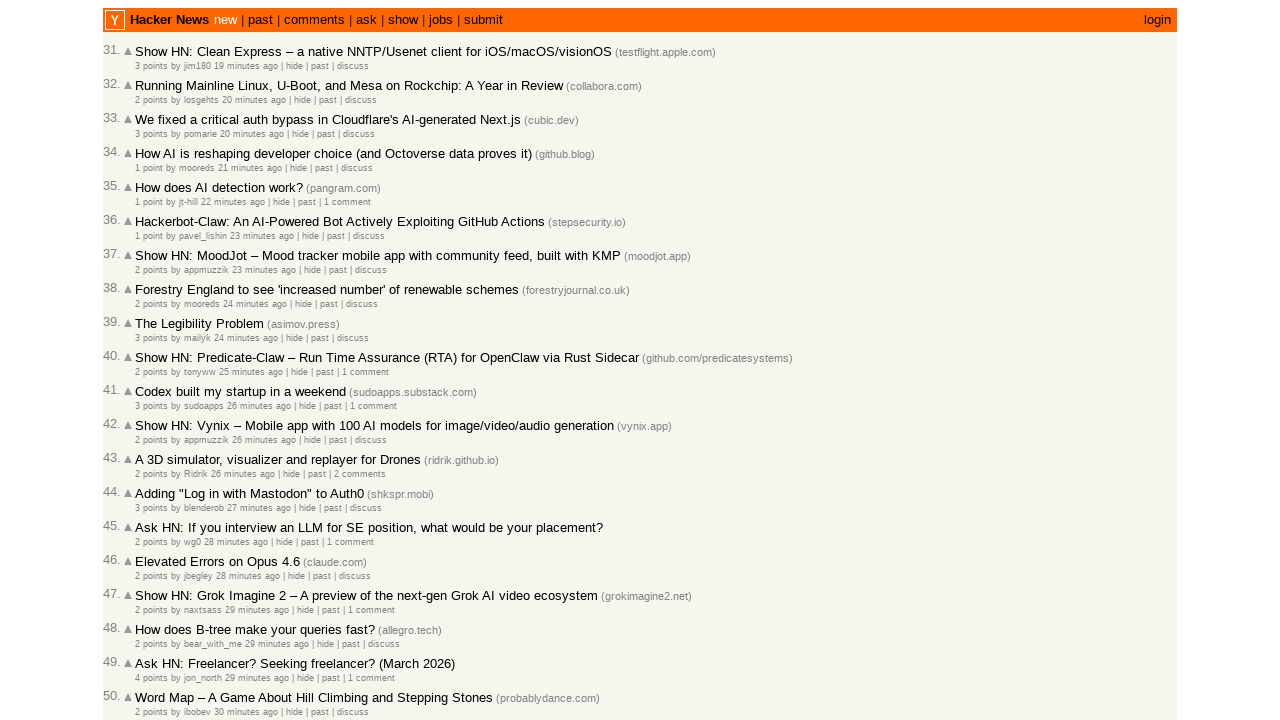

Extracted article 47219776 with timestamp 2026-03-02T16:05:57 1772467557 (total: 41)
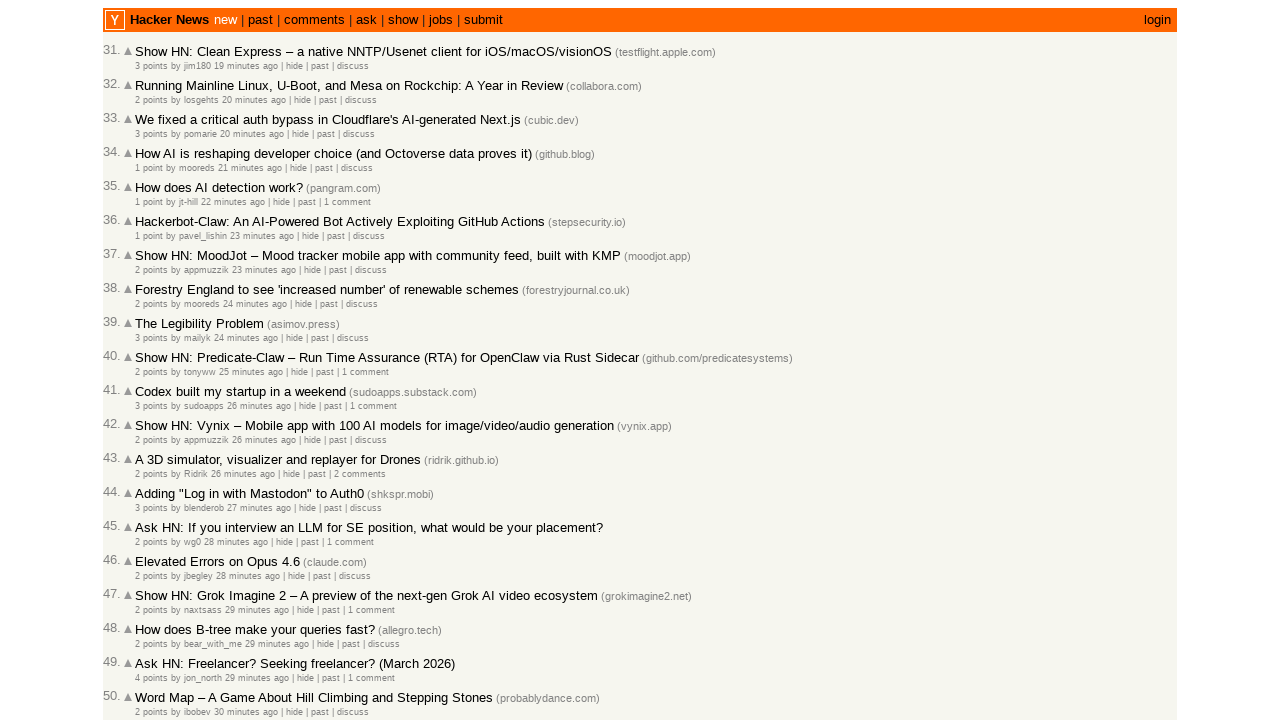

Extracted article 47219770 with timestamp 2026-03-02T16:05:47 1772467547 (total: 42)
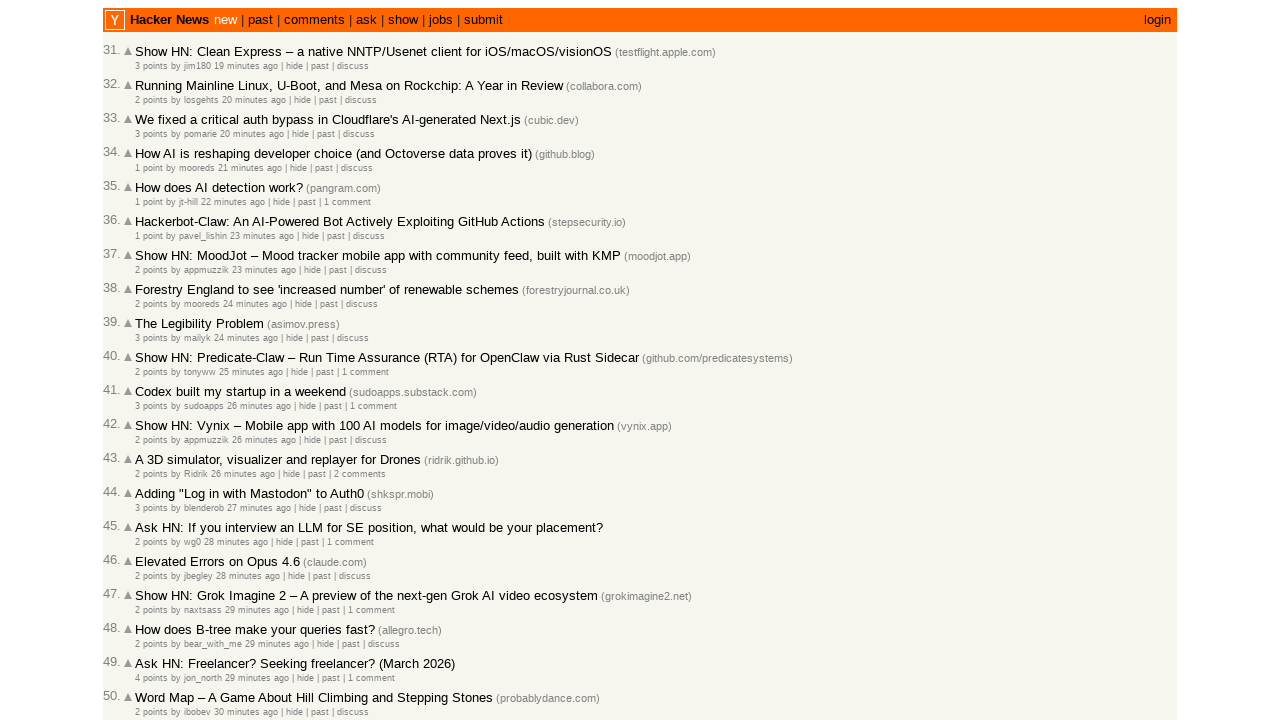

Extracted article 47219759 with timestamp 2026-03-02T16:05:16 1772467516 (total: 43)
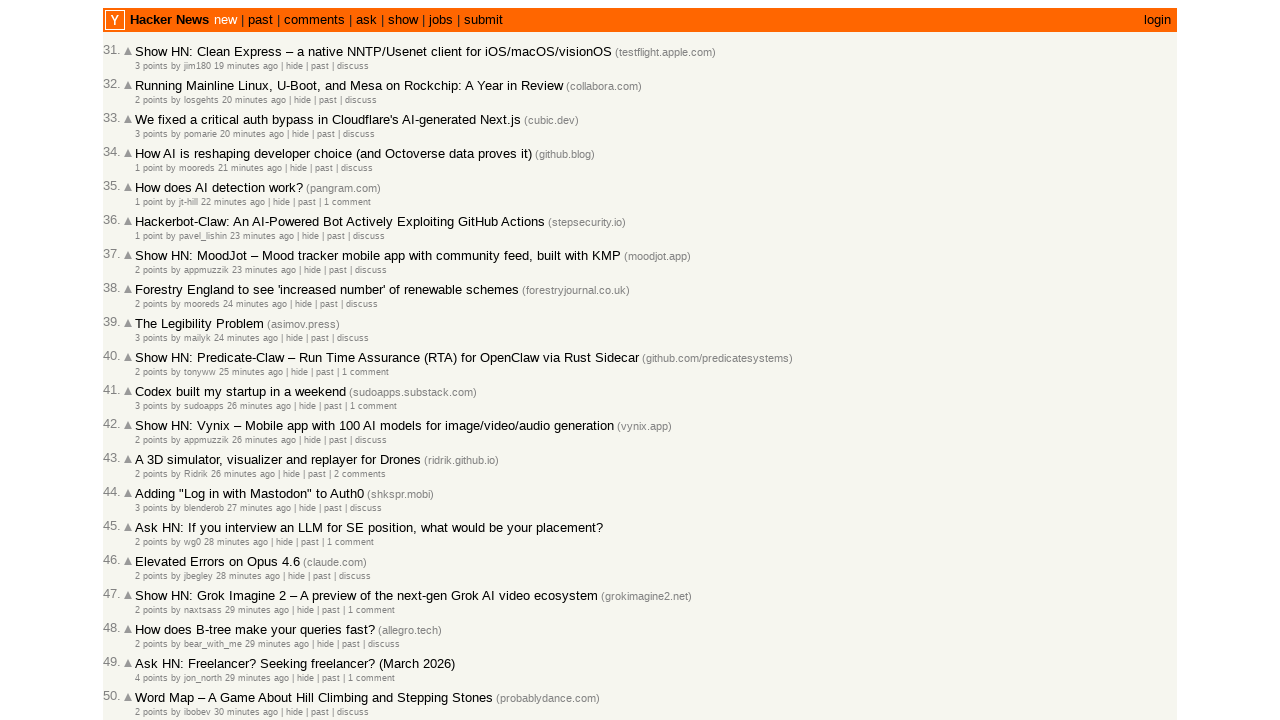

Extracted article 47219743 with timestamp 2026-03-02T16:04:28 1772467468 (total: 44)
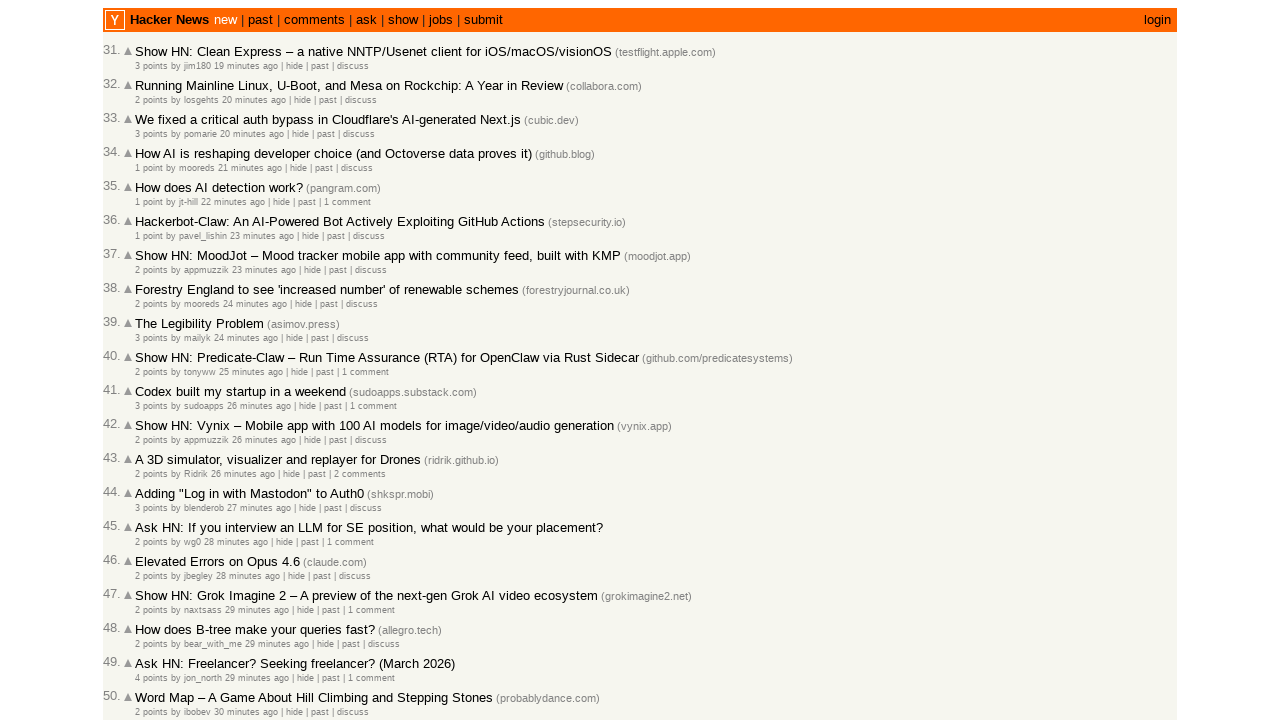

Extracted article 47219736 with timestamp 2026-03-02T16:03:56 1772467436 (total: 45)
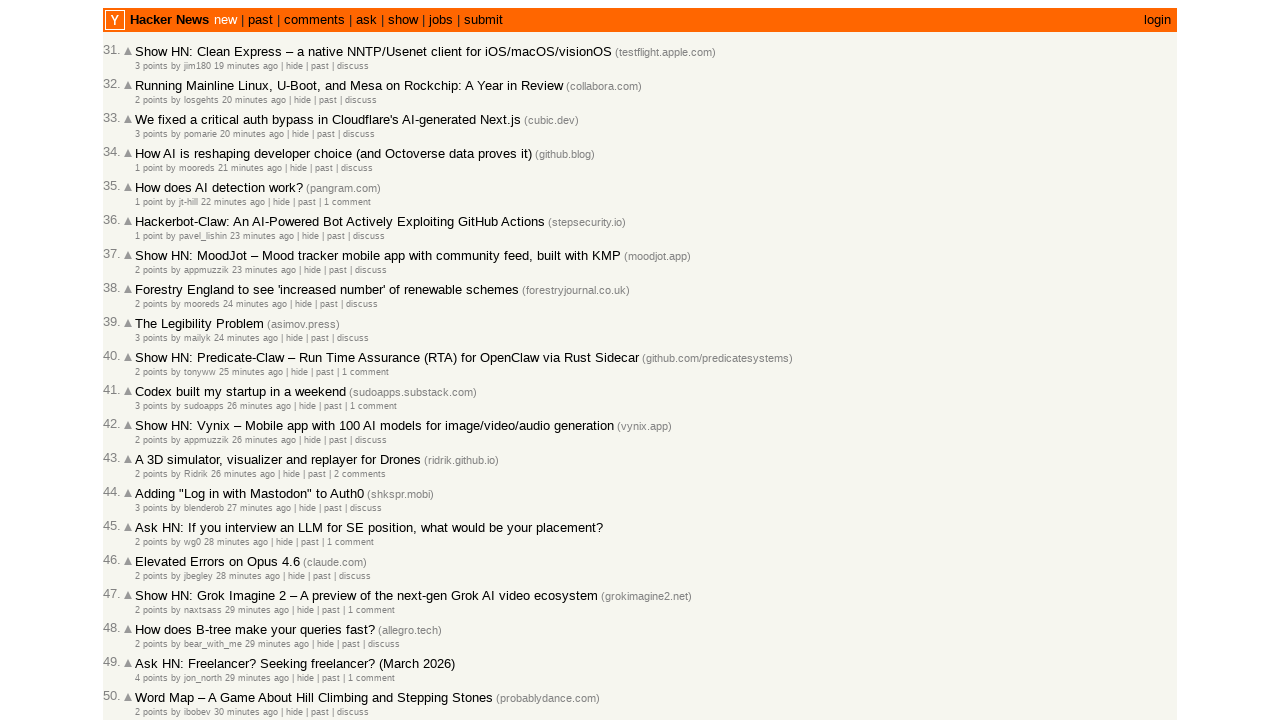

Extracted article 47219732 with timestamp 2026-03-02T16:03:48 1772467428 (total: 46)
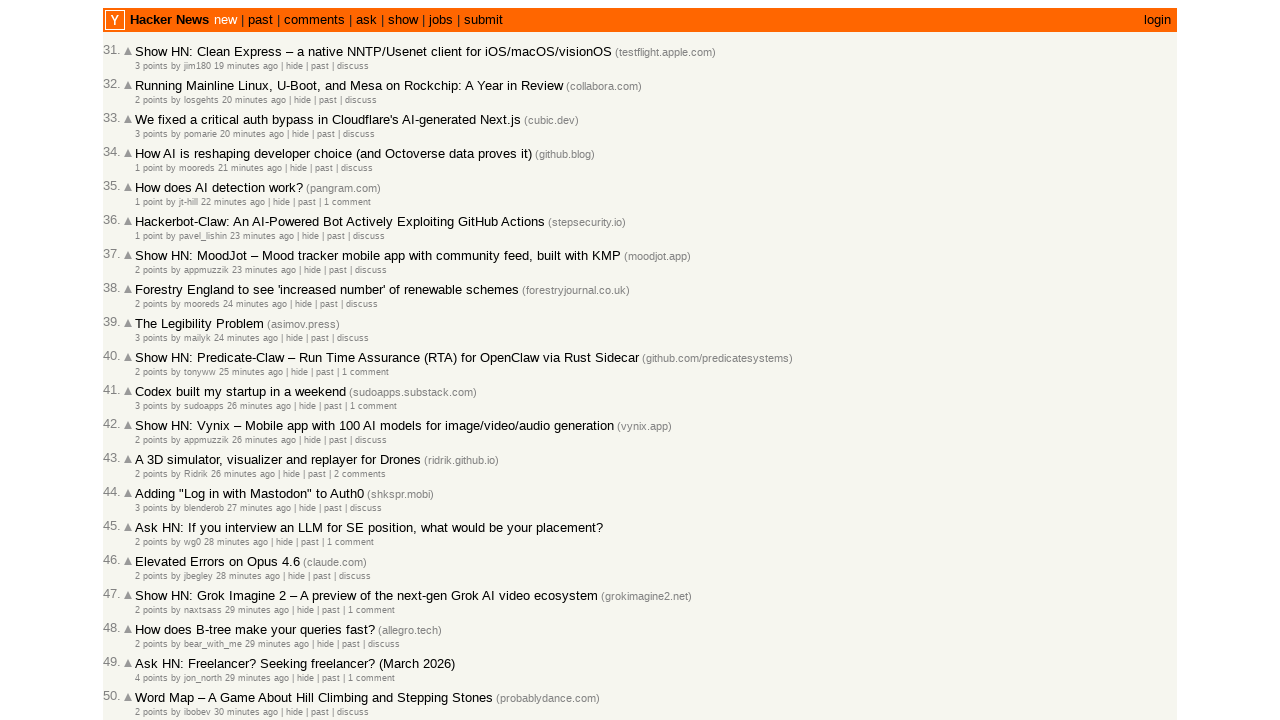

Extracted article 47219710 with timestamp 2026-03-02T16:02:44 1772467364 (total: 47)
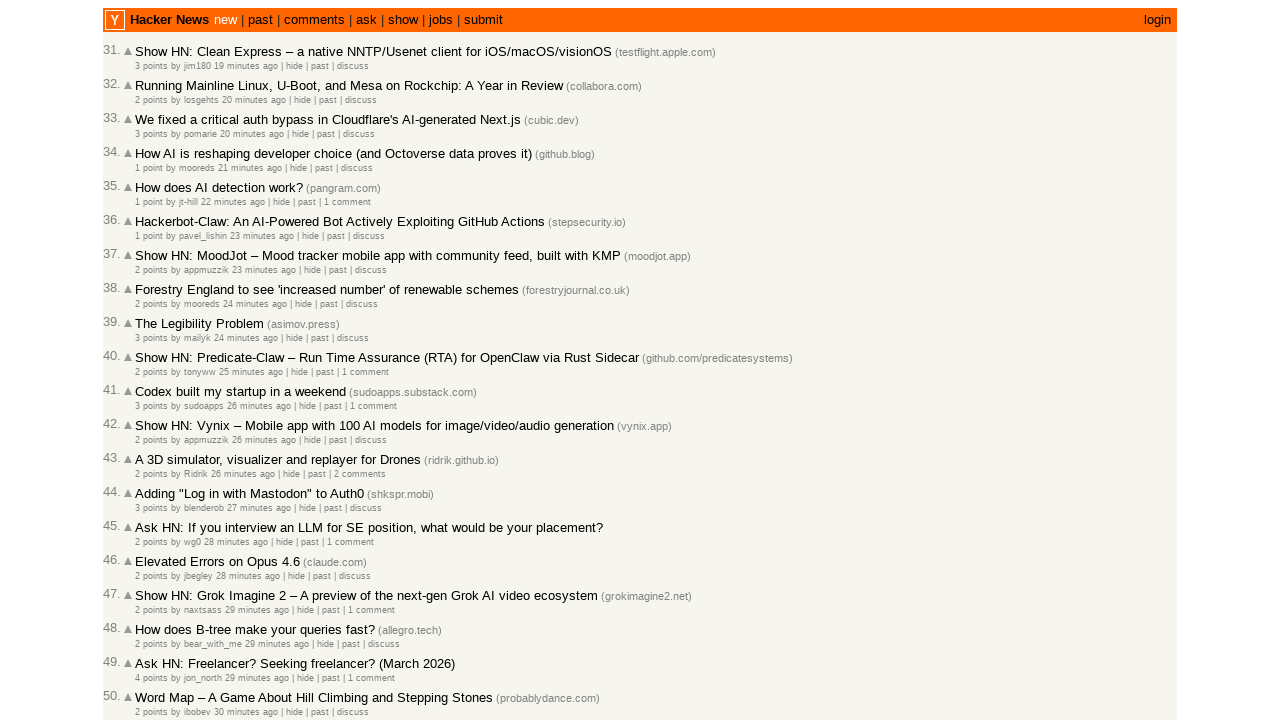

Extracted article 47219706 with timestamp 2026-03-02T16:02:35 1772467355 (total: 48)
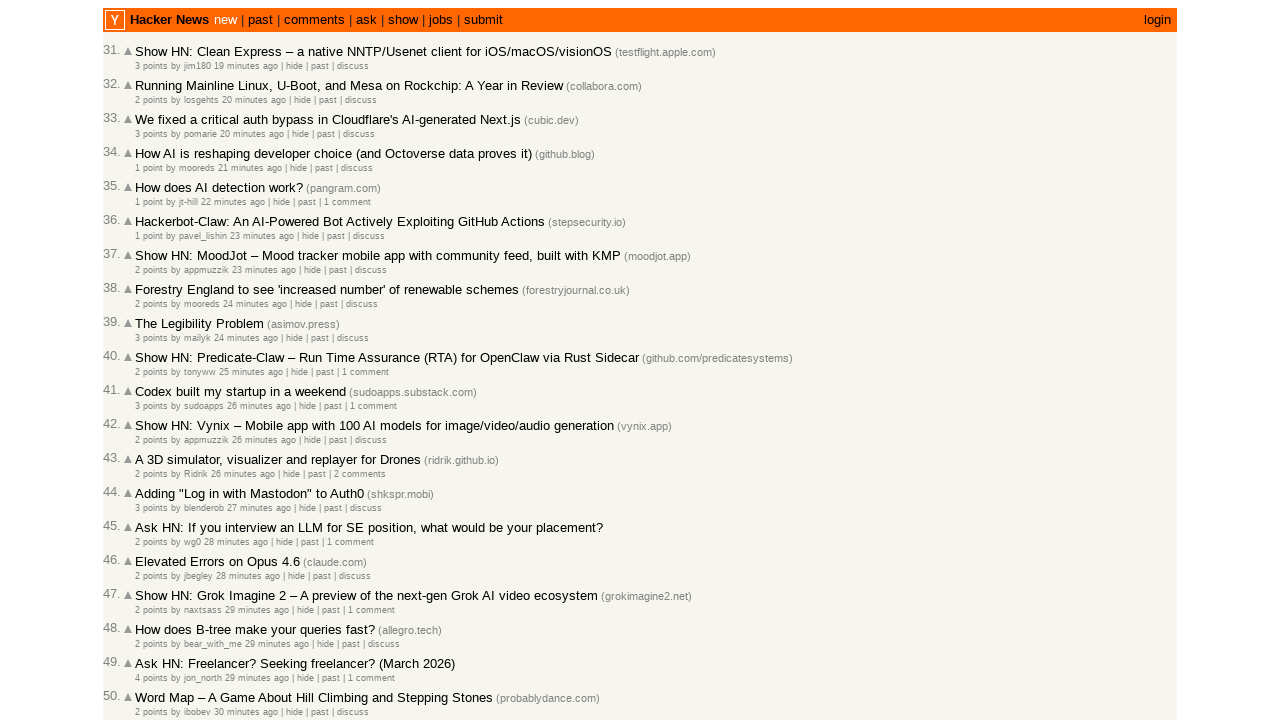

Extracted article 47219697 with timestamp 2026-03-02T16:02:01 1772467321 (total: 49)
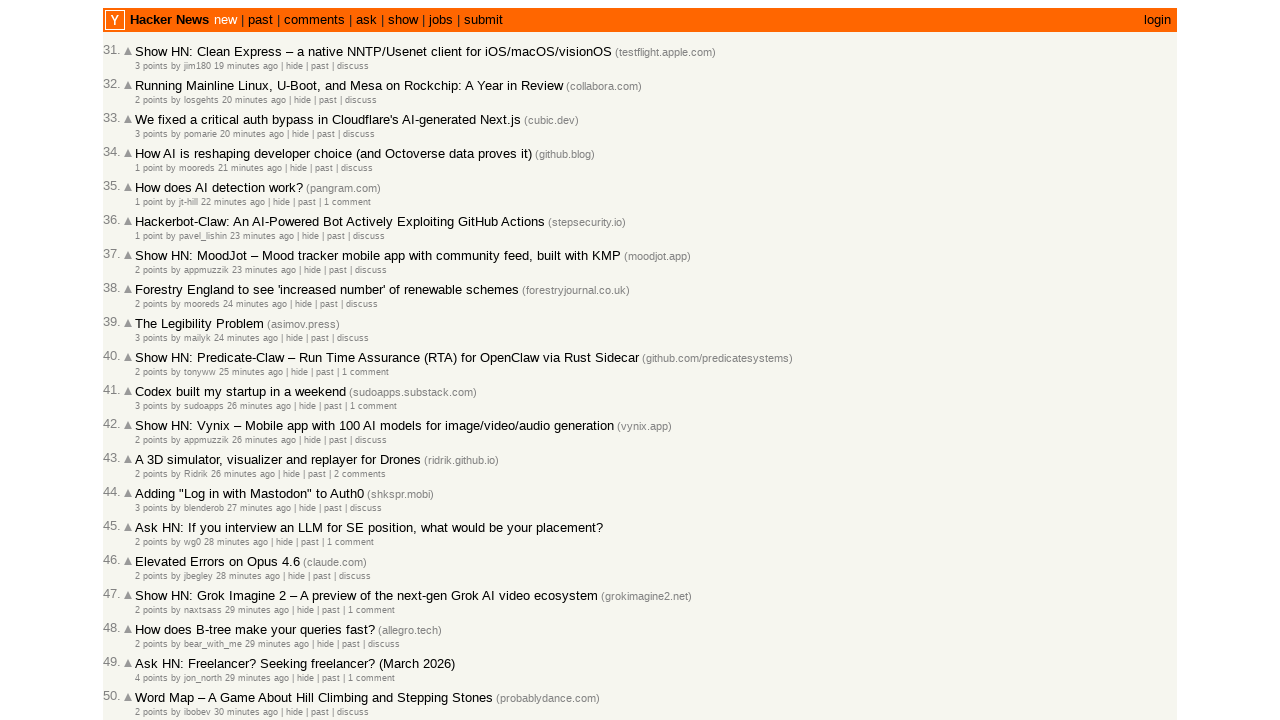

Extracted article 47219695 with timestamp 2026-03-02T16:01:52 1772467312 (total: 50)
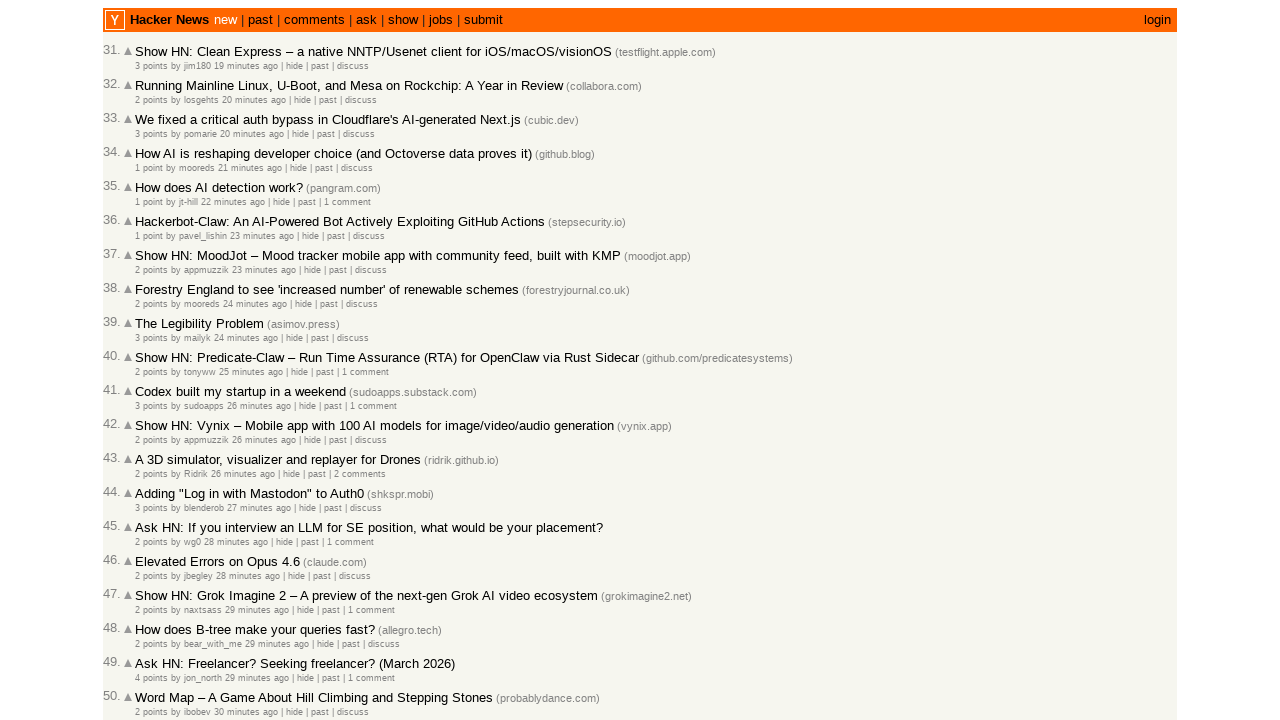

Extracted article 47219688 with timestamp 2026-03-02T16:01:20 1772467280 (total: 51)
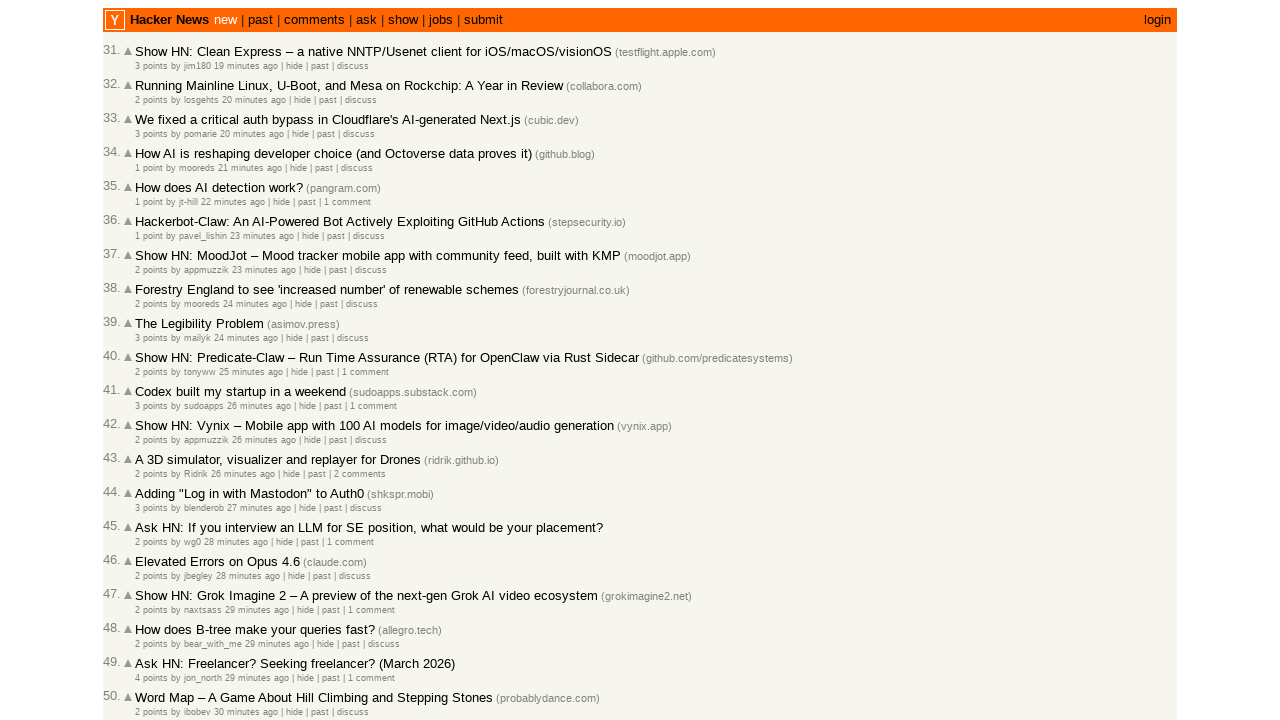

Extracted article 47219677 with timestamp 2026-03-02T16:00:51 1772467251 (total: 52)
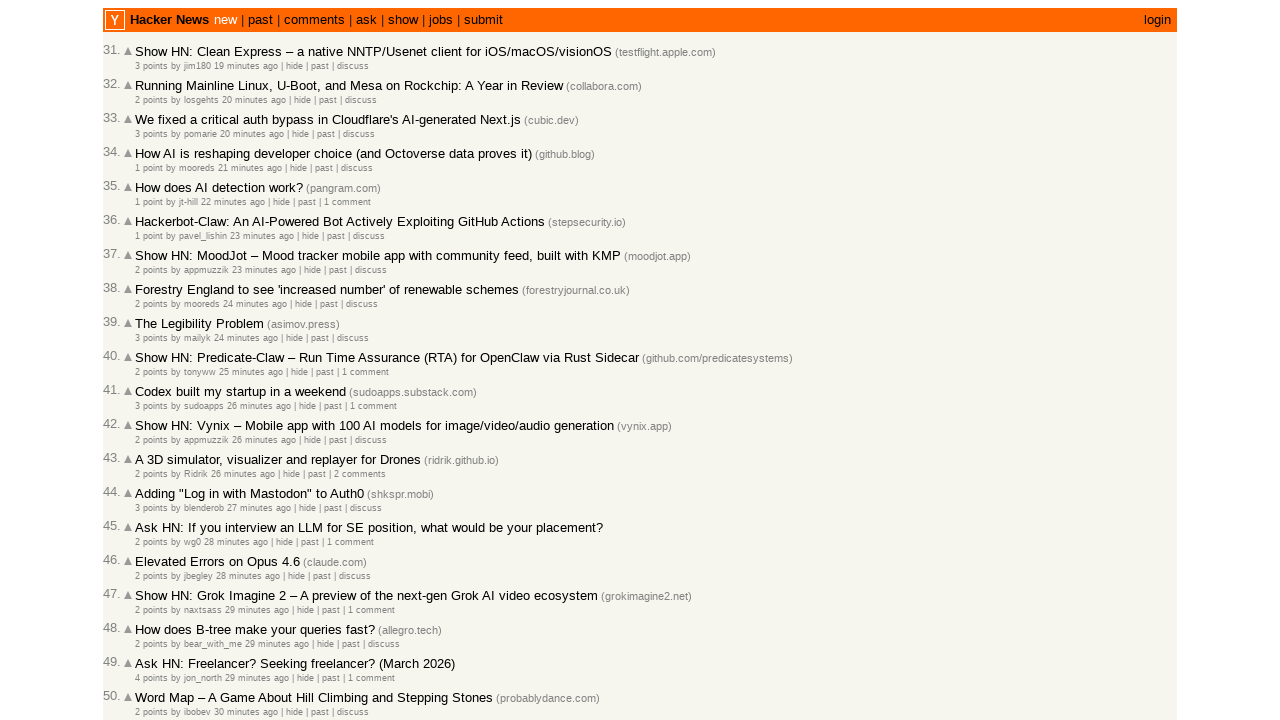

Extracted article 47219668 with timestamp 2026-03-02T16:00:27 1772467227 (total: 53)
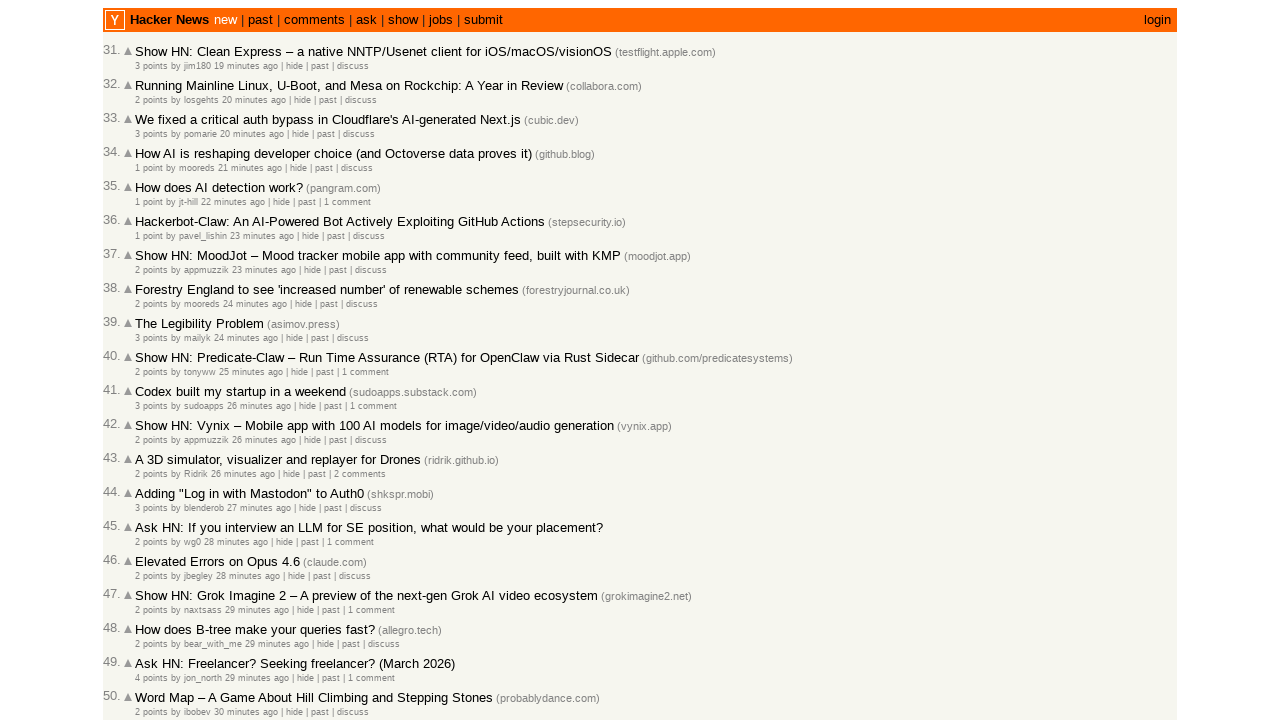

Extracted article 47219667 with timestamp 2026-03-02T16:00:26 1772467226 (total: 54)
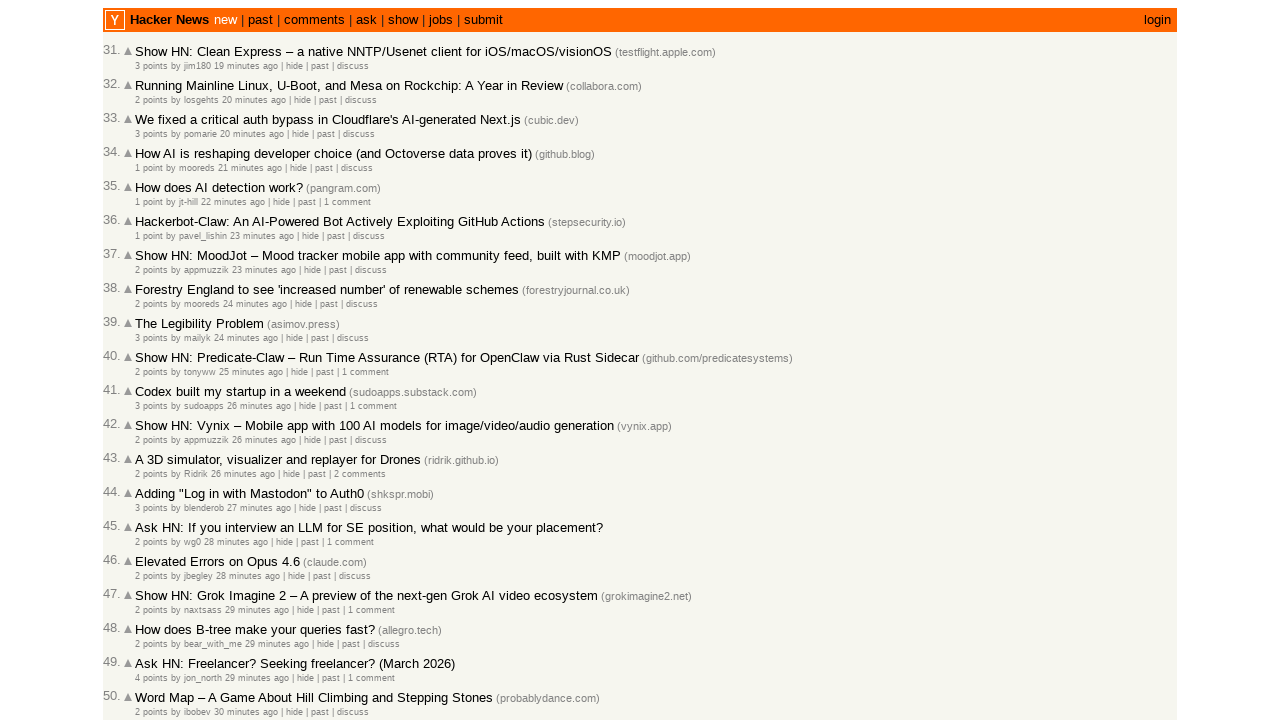

Extracted article 47219663 with timestamp 2026-03-02T16:00:18 1772467218 (total: 55)
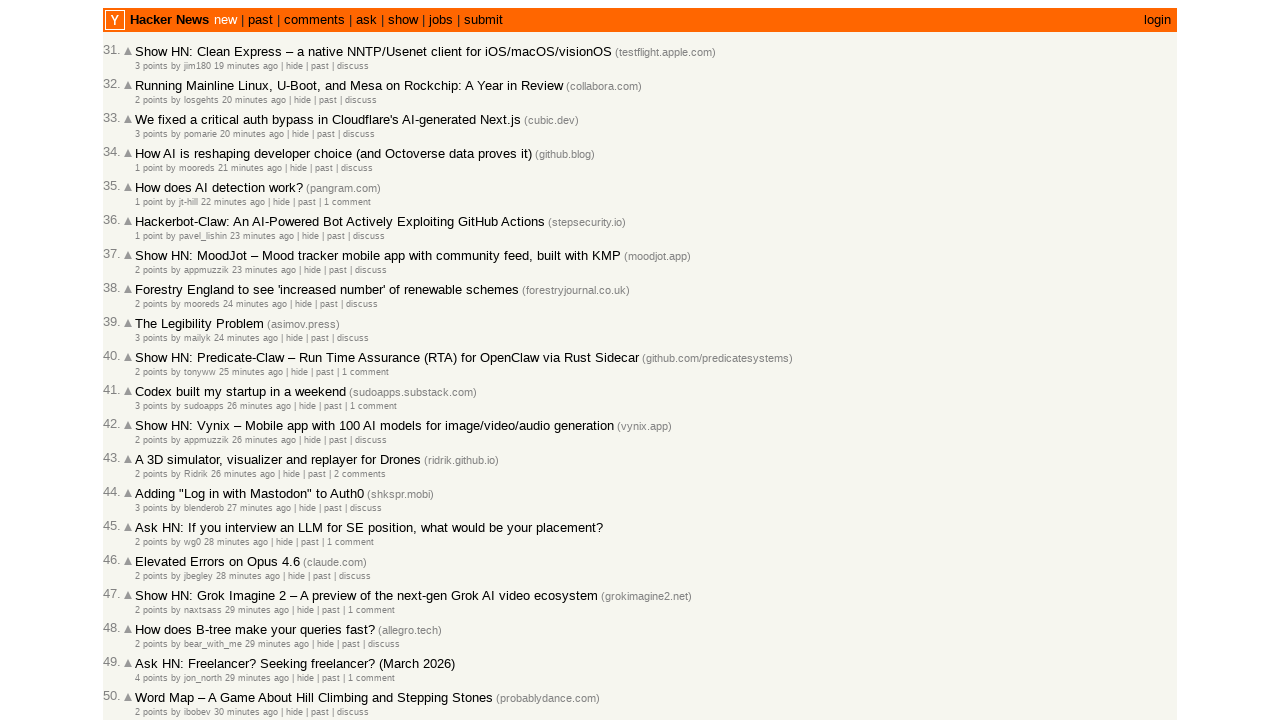

Extracted article 47219659 with timestamp 2026-03-02T15:59:53 1772467193 (total: 56)
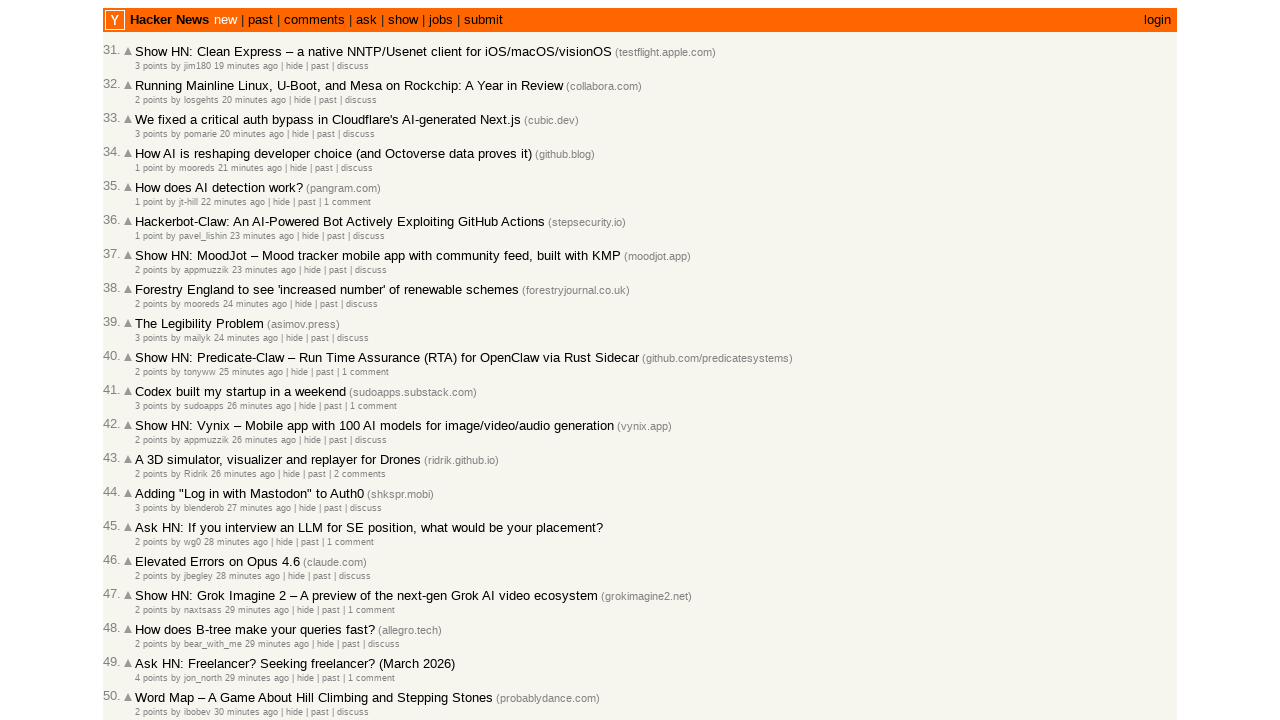

Extracted article 47219658 with timestamp 2026-03-02T15:59:51 1772467191 (total: 57)
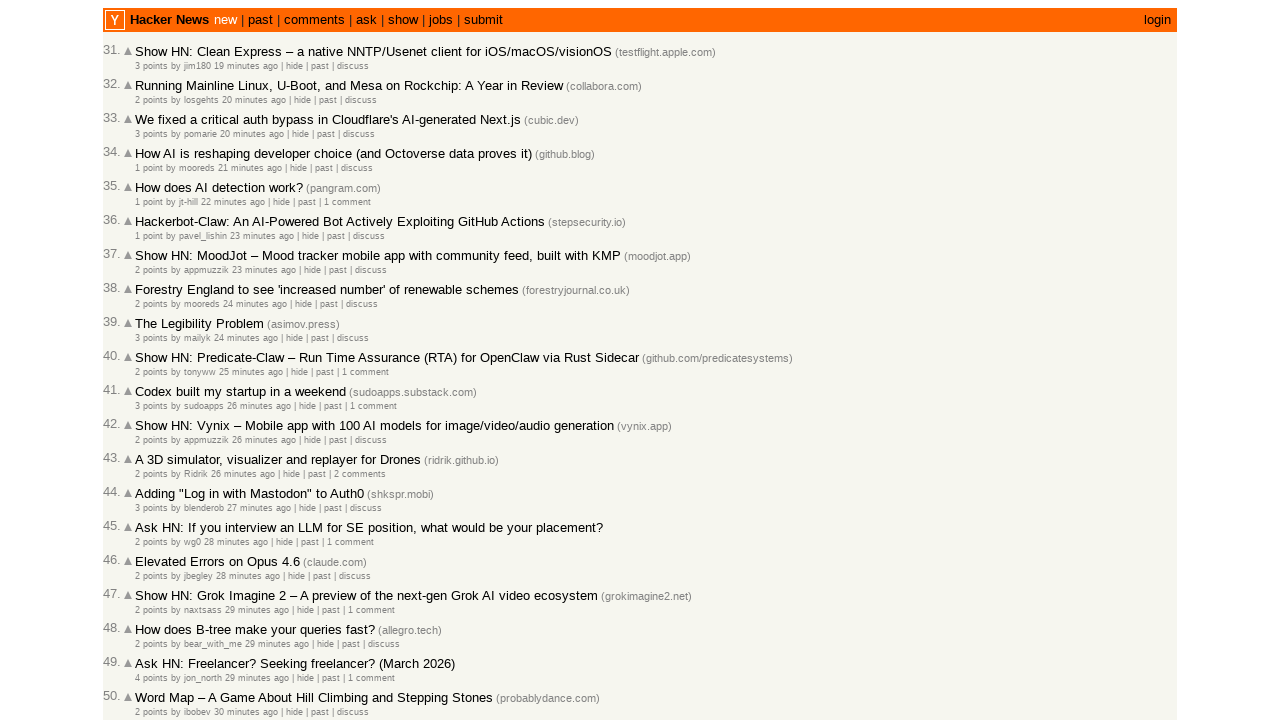

Extracted article 47219656 with timestamp 2026-03-02T15:59:49 1772467189 (total: 58)
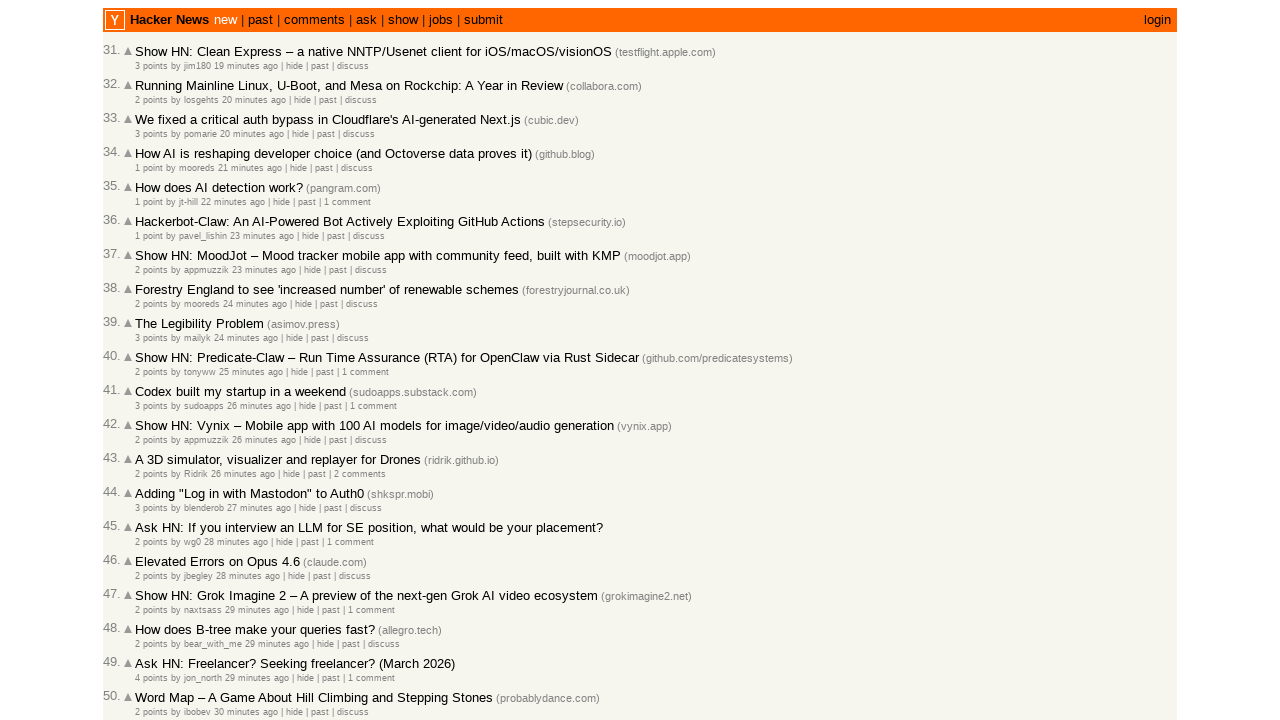

Extracted article 47219654 with timestamp 2026-03-02T15:59:39 1772467179 (total: 59)
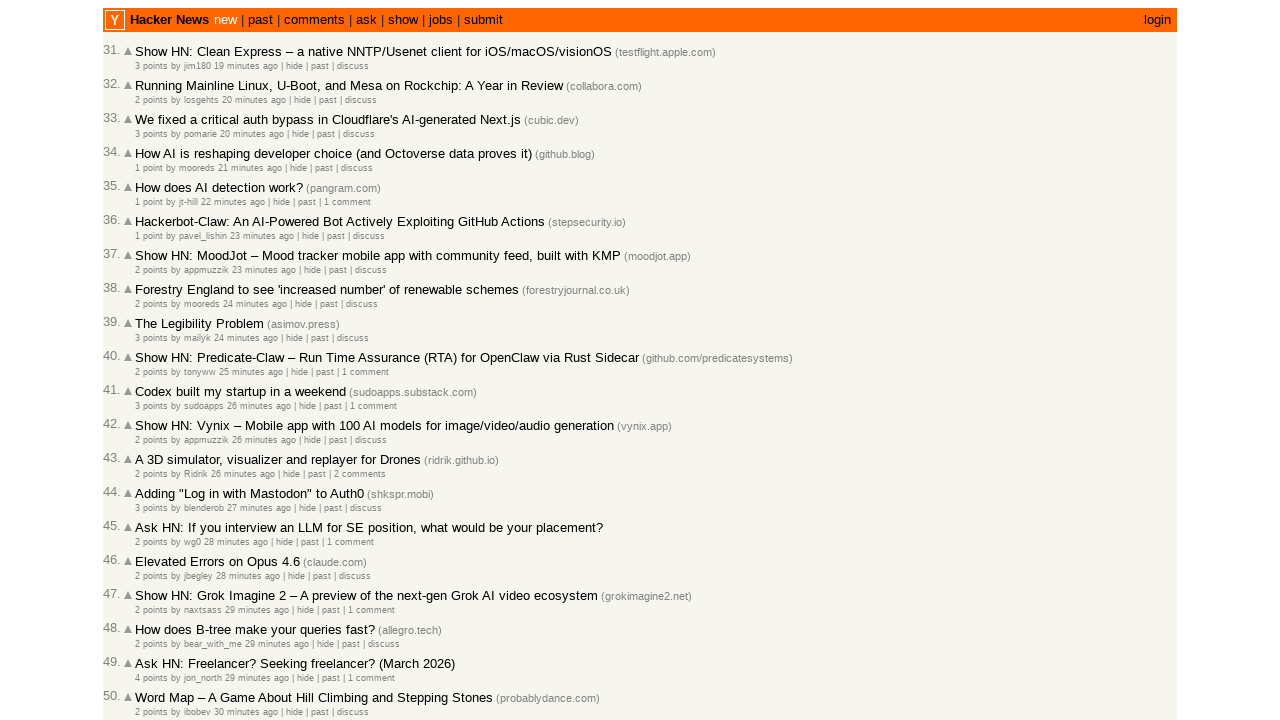

Extracted article 47219652 with timestamp 2026-03-02T15:59:19 1772467159 (total: 60)
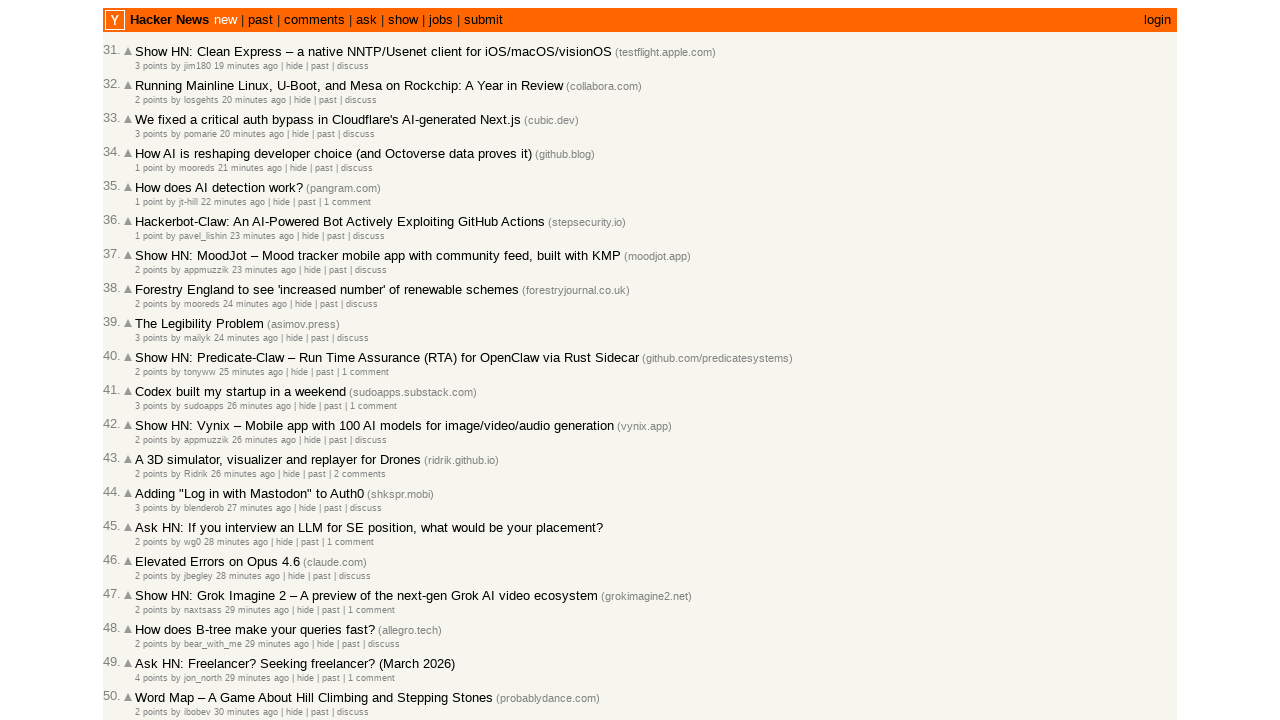

Clicked 'More' link to load next page of articles at (149, 616) on .morelink
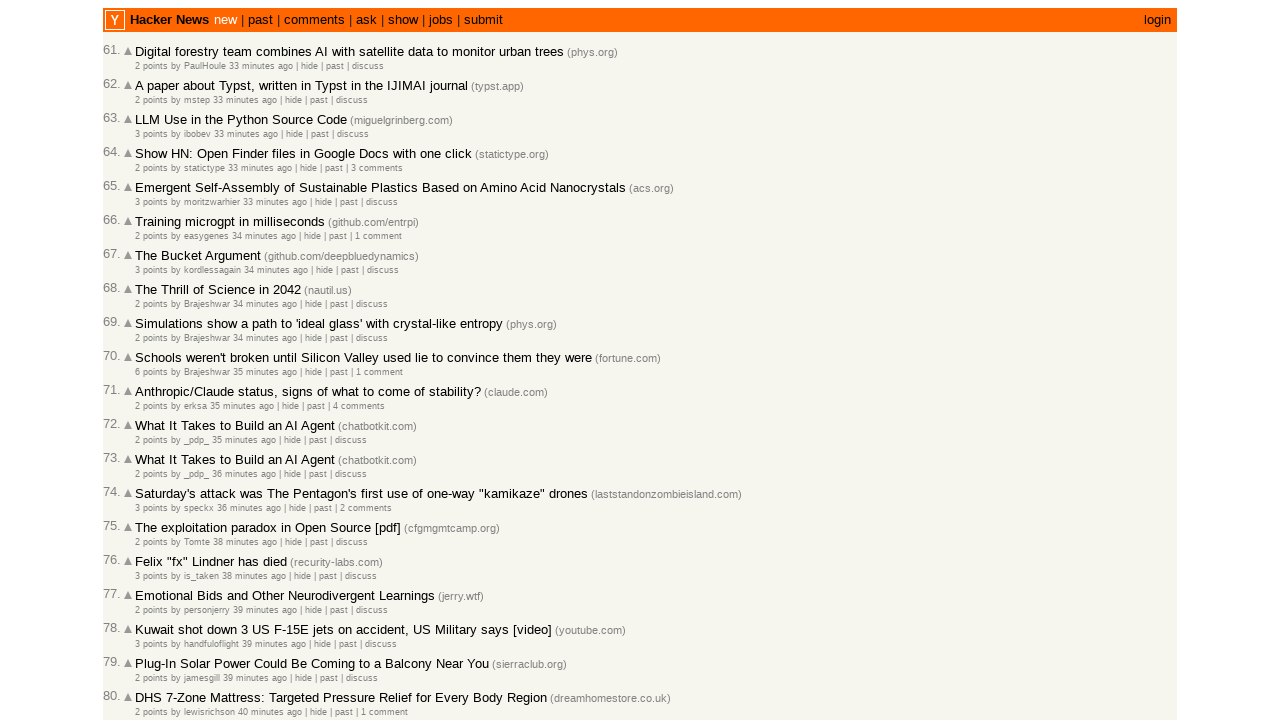

Waited for next page of articles to load
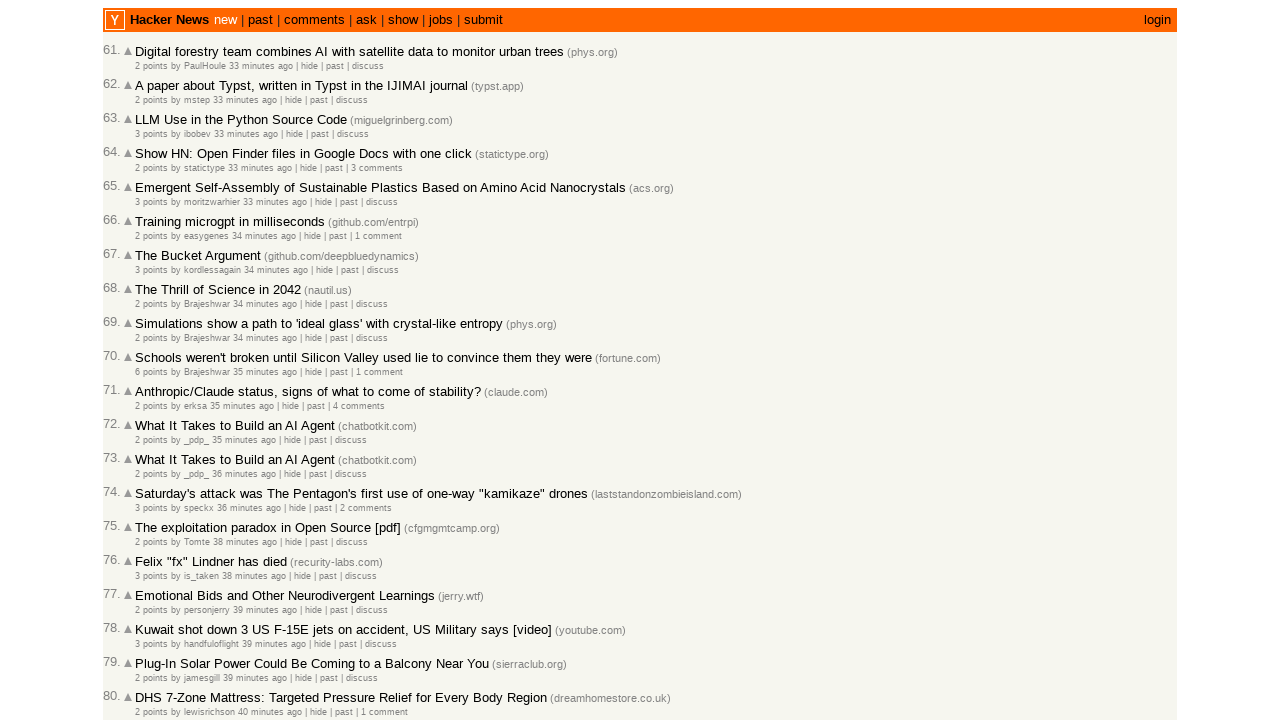

Retrieved 30 article rows from current page
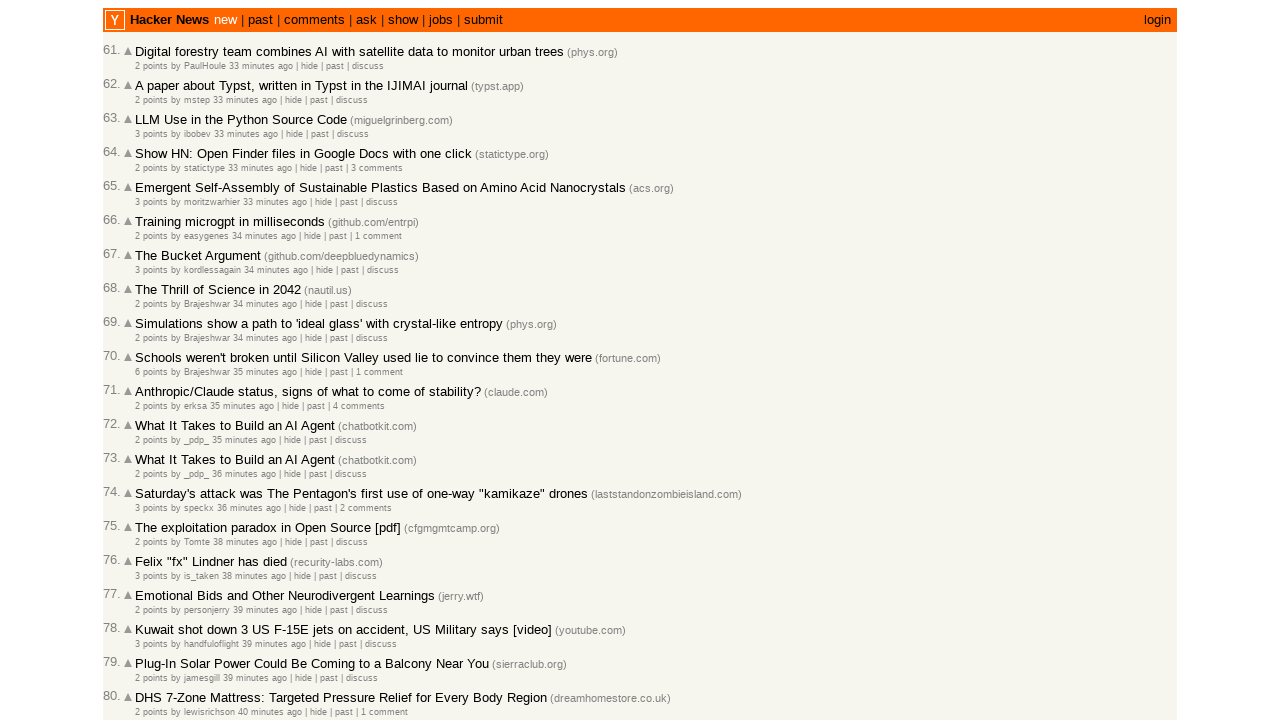

Extracted article 47219650 with timestamp 2026-03-02T15:59:17 1772467157 (total: 61)
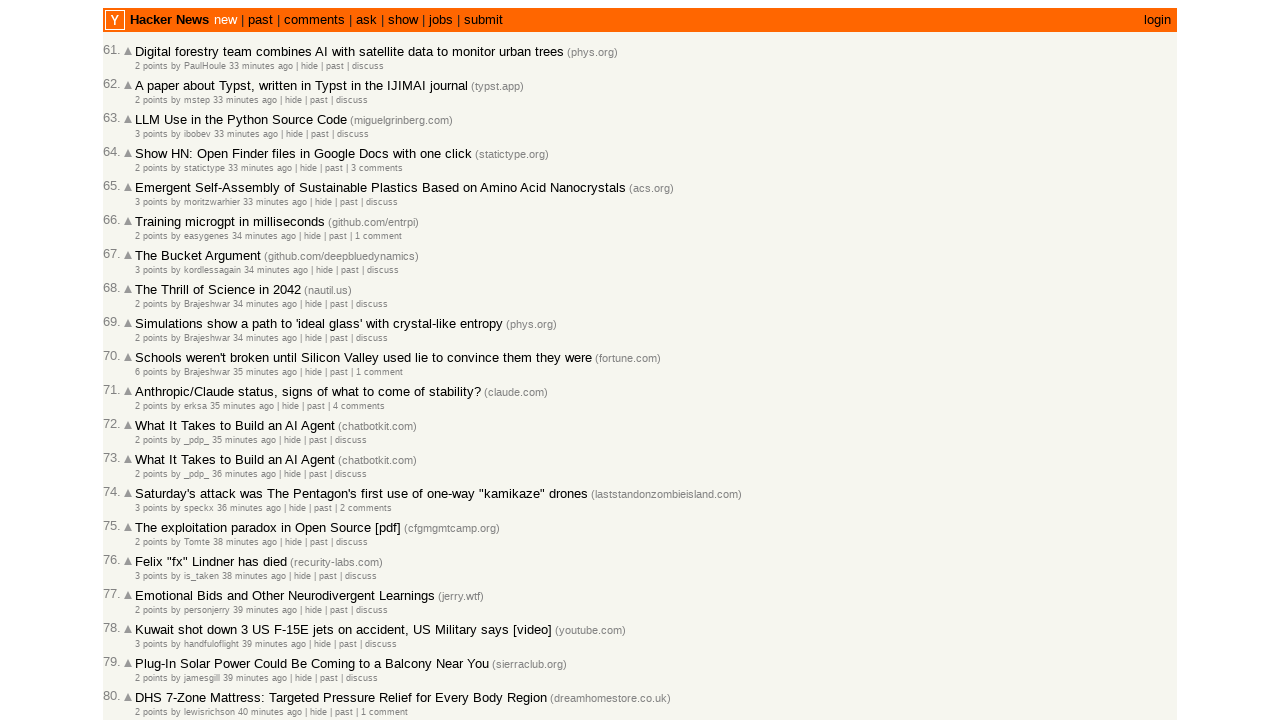

Extracted article 47219643 with timestamp 2026-03-02T15:59:03 1772467143 (total: 62)
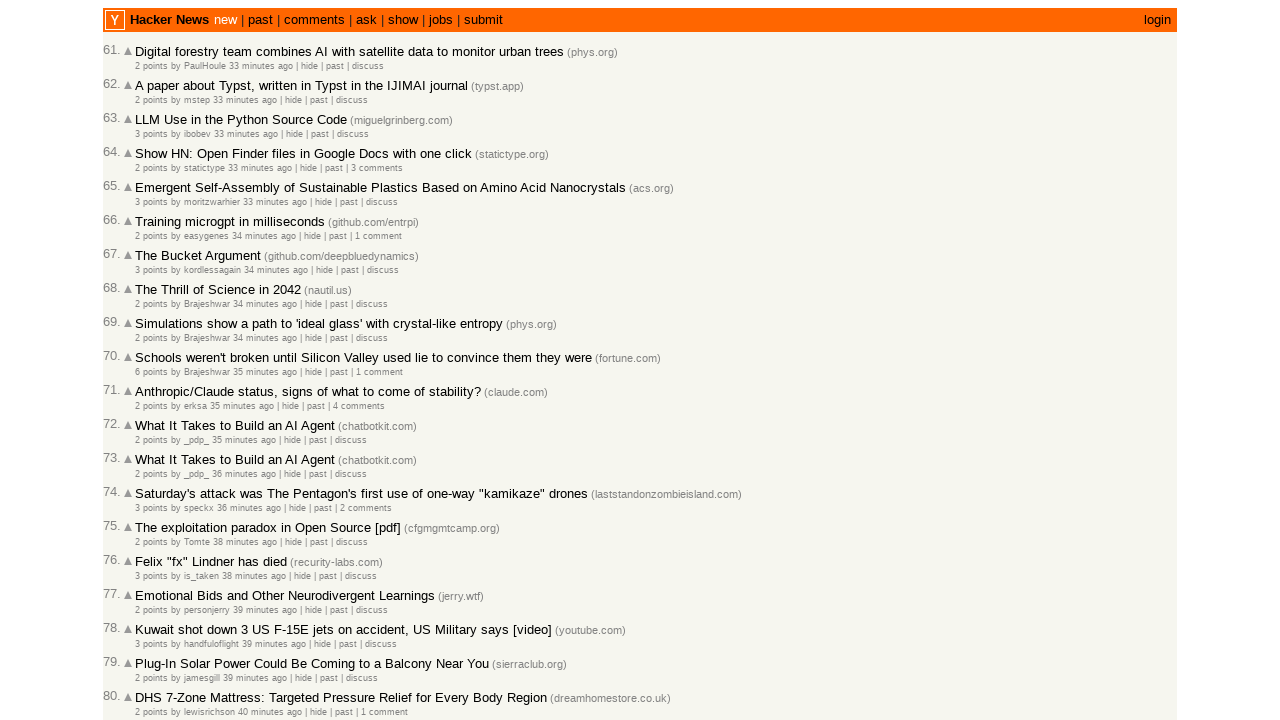

Extracted article 47219640 with timestamp 2026-03-02T15:58:57 1772467137 (total: 63)
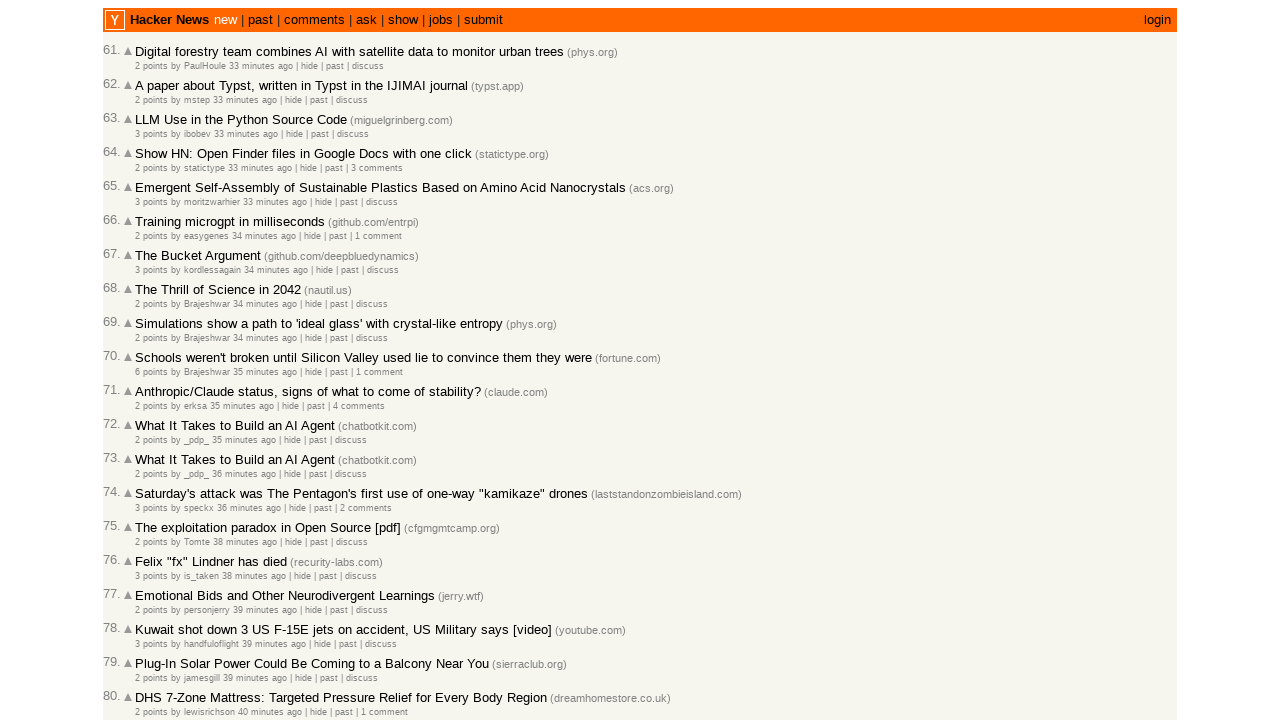

Extracted article 47219627 with timestamp 2026-03-02T15:58:33 1772467113 (total: 64)
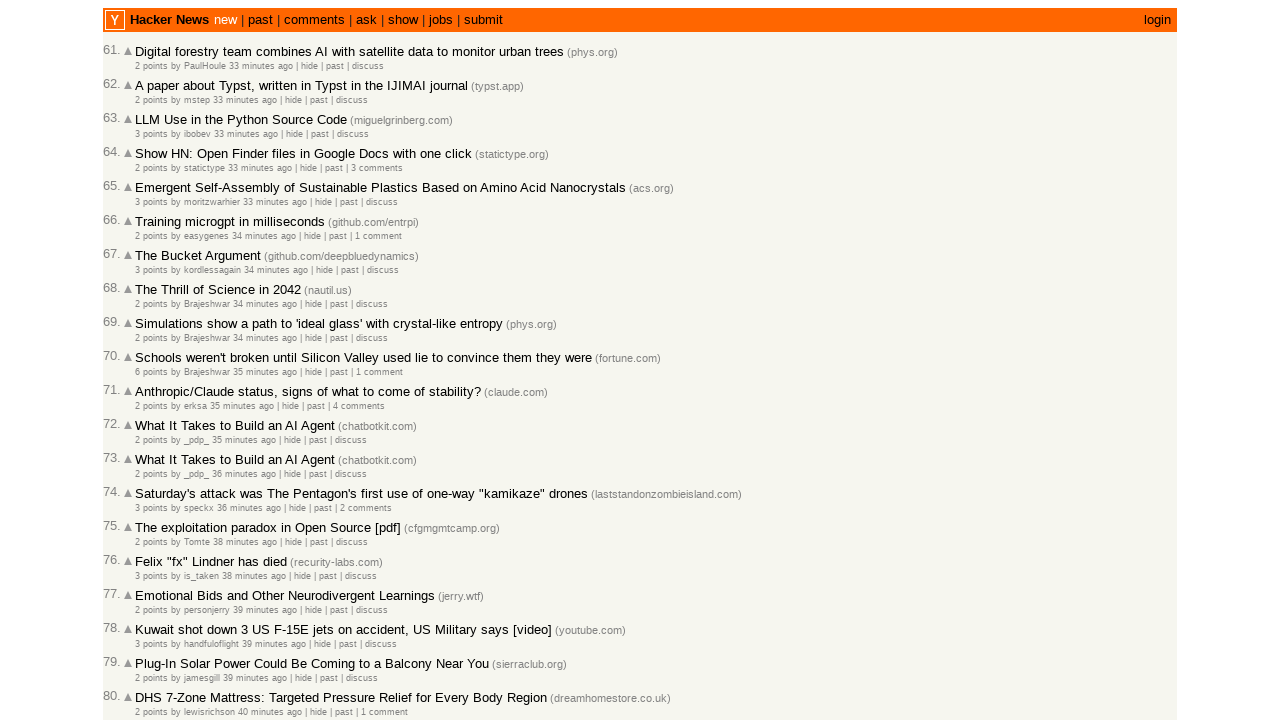

Extracted article 47219626 with timestamp 2026-03-02T15:58:30 1772467110 (total: 65)
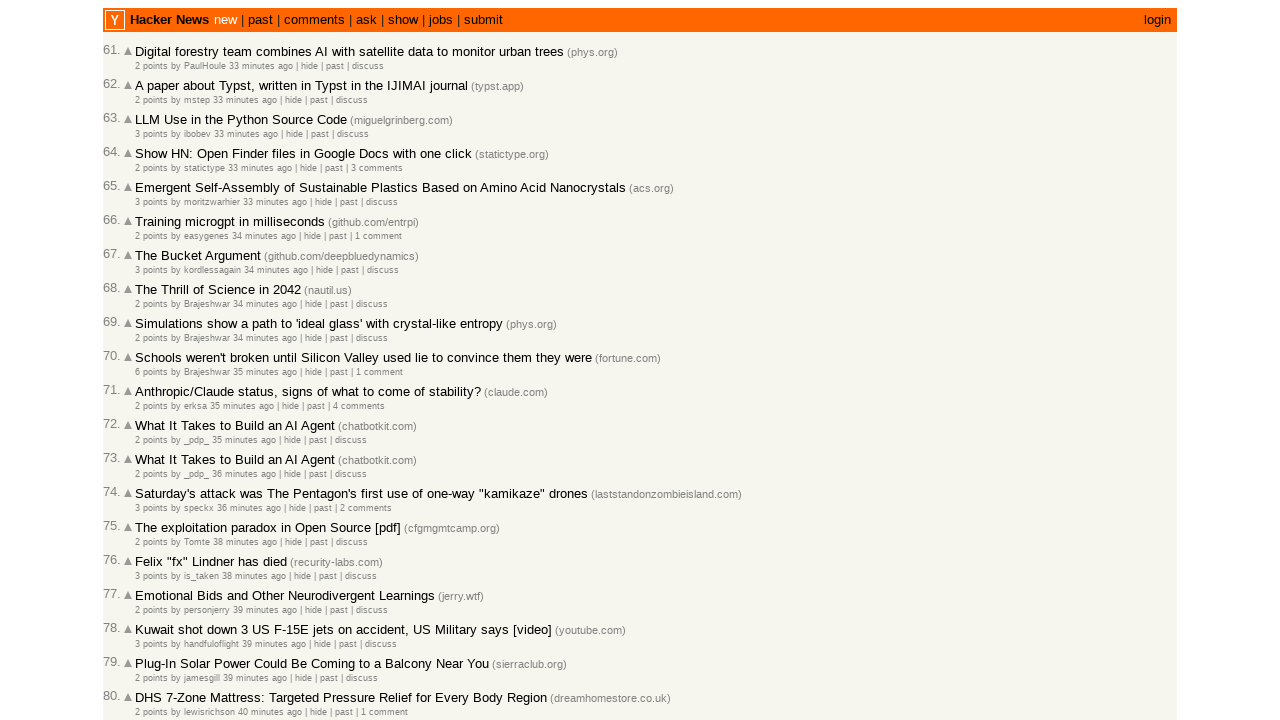

Extracted article 47219623 with timestamp 2026-03-02T15:58:19 1772467099 (total: 66)
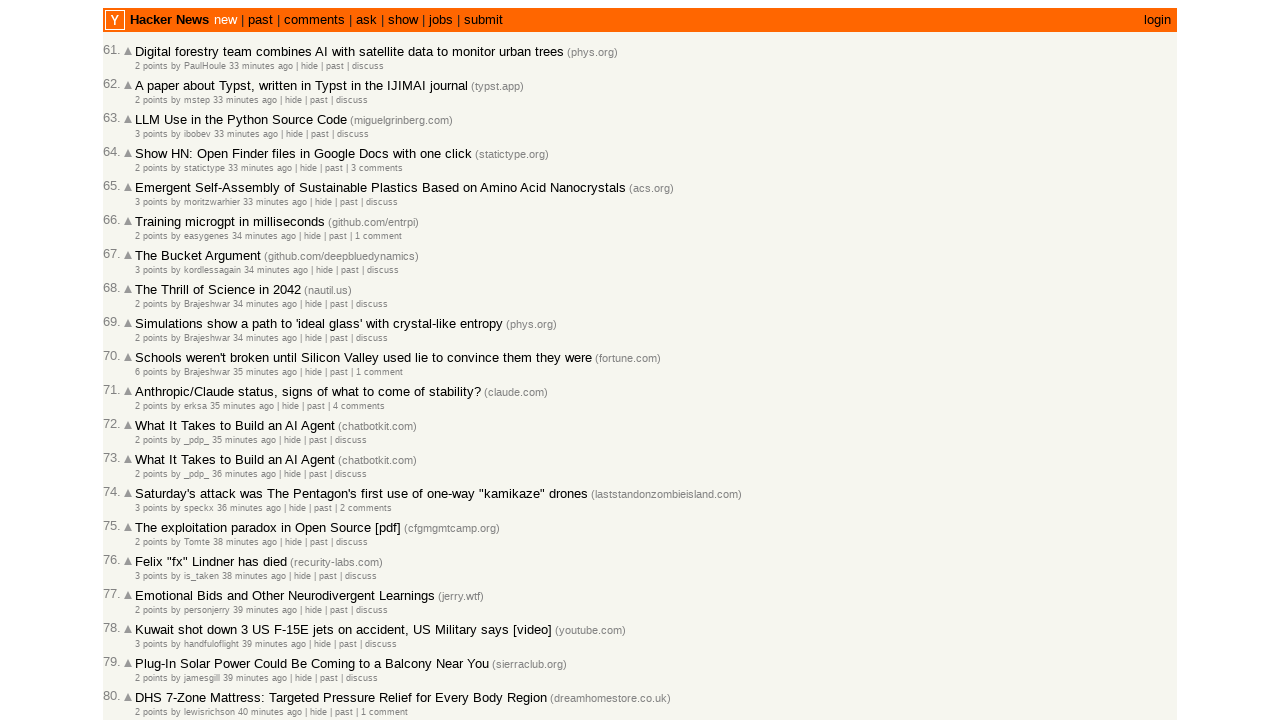

Extracted article 47219614 with timestamp 2026-03-02T15:57:51 1772467071 (total: 67)
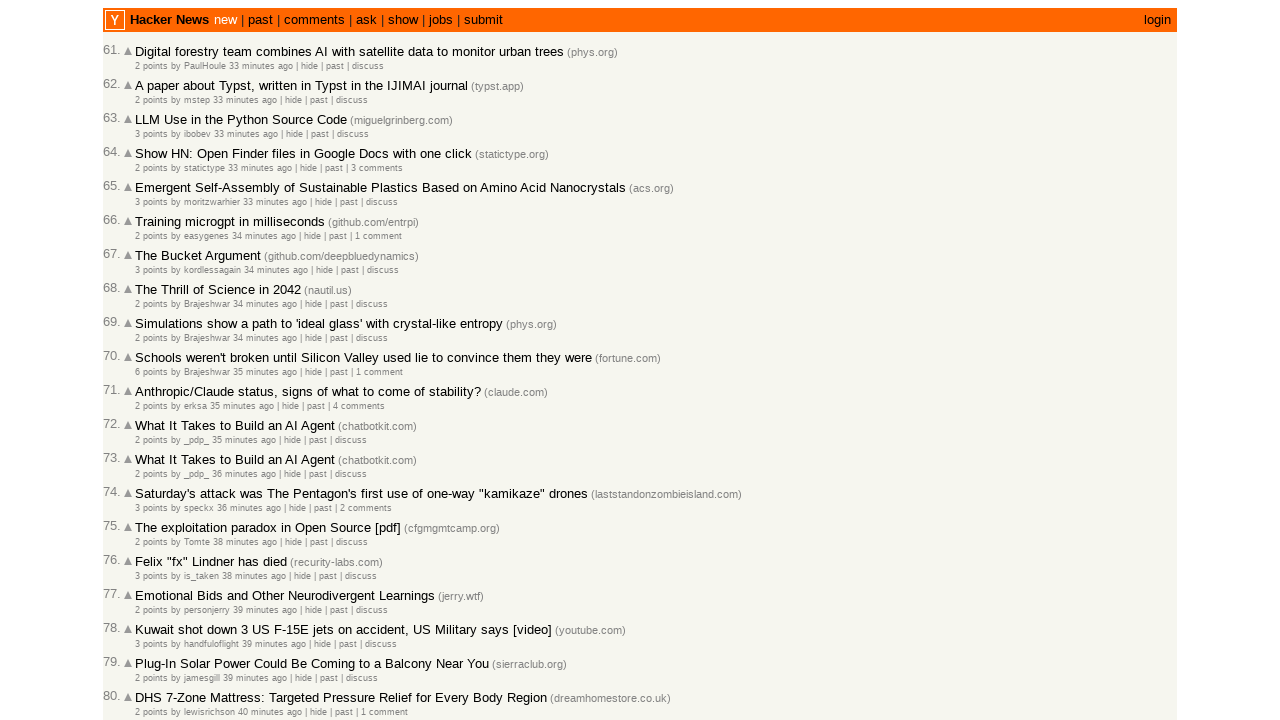

Extracted article 47219610 with timestamp 2026-03-02T15:57:26 1772467046 (total: 68)
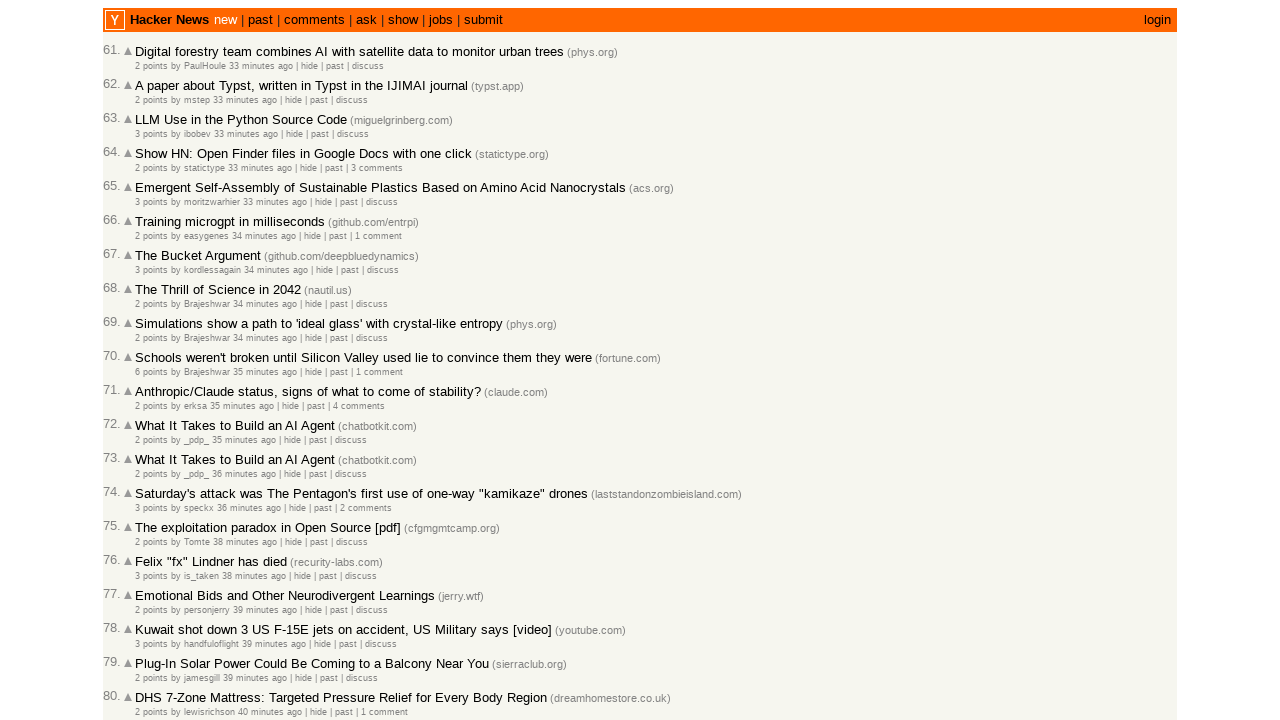

Extracted article 47219606 with timestamp 2026-03-02T15:57:21 1772467041 (total: 69)
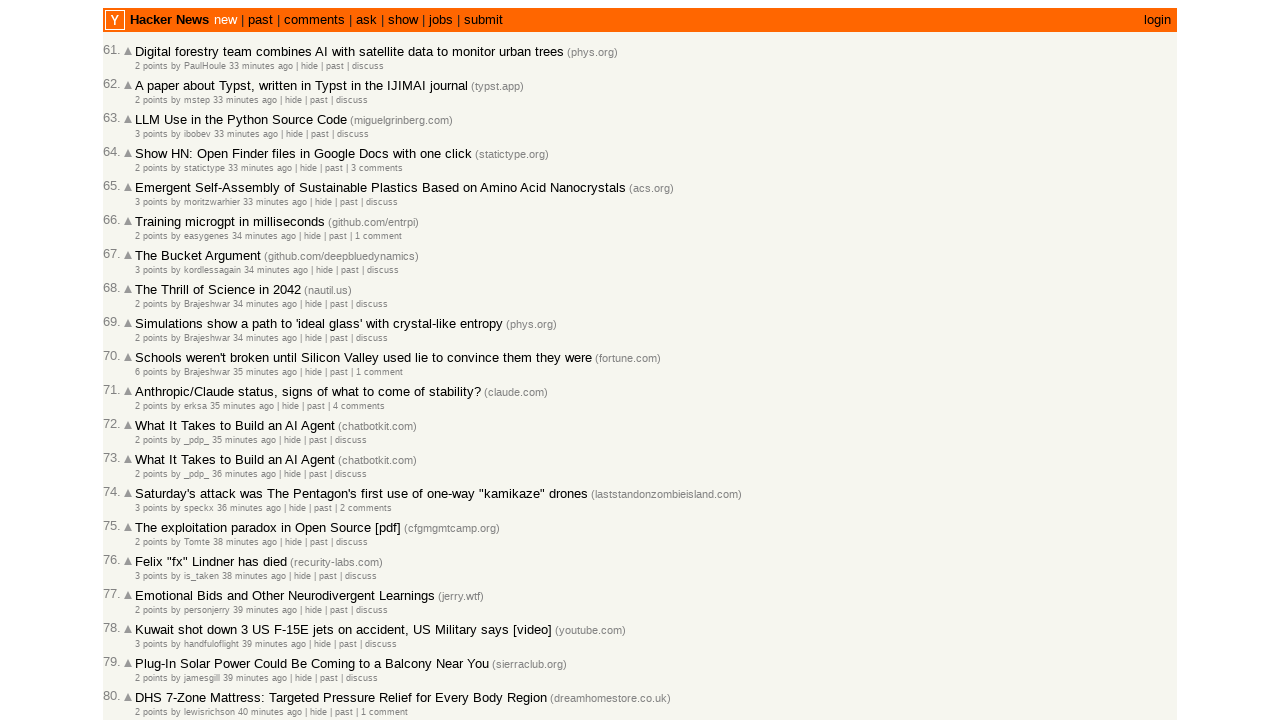

Extracted article 47219602 with timestamp 2026-03-02T15:57:08 1772467028 (total: 70)
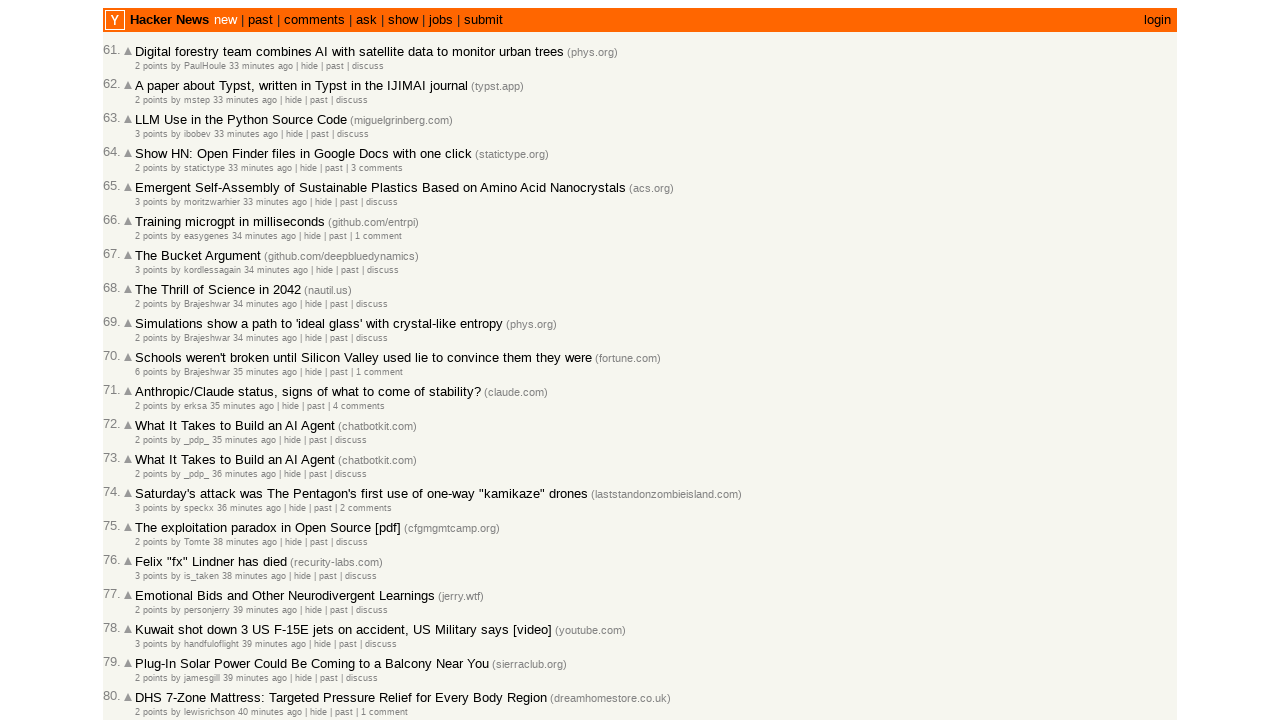

Extracted article 47219597 with timestamp 2026-03-02T15:57:03 1772467023 (total: 71)
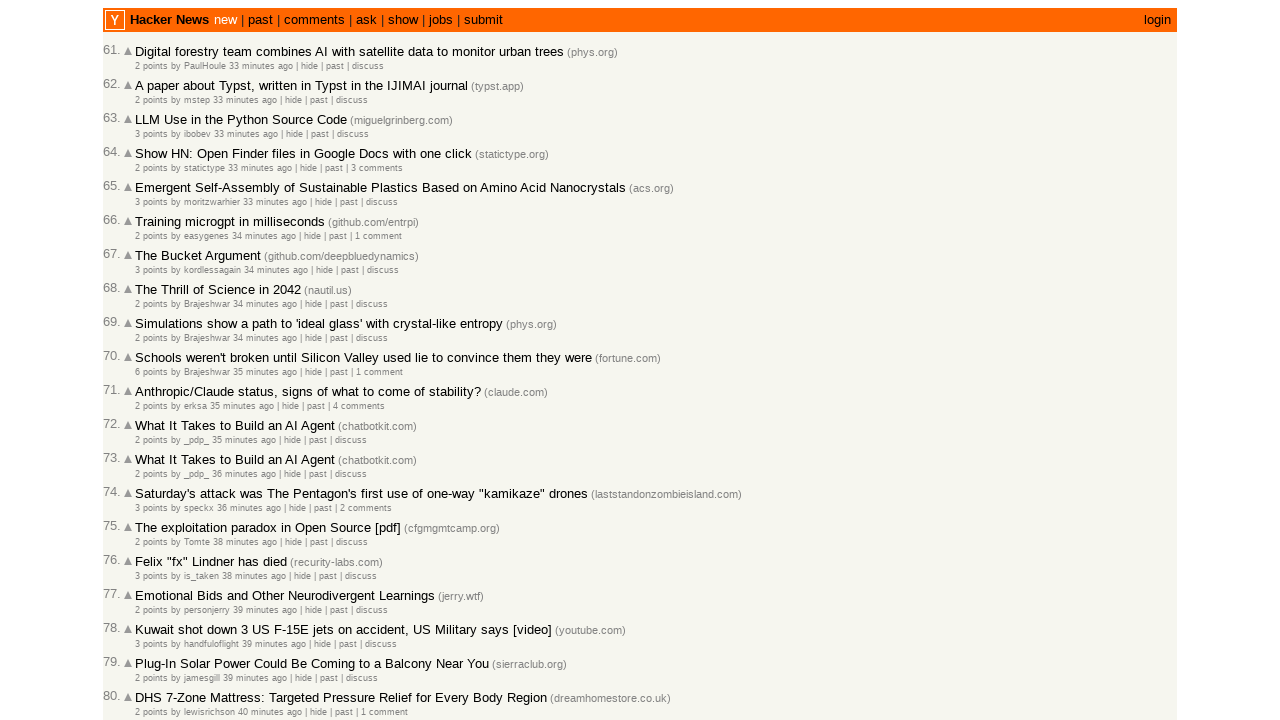

Extracted article 47219587 with timestamp 2026-03-02T15:56:25 1772466985 (total: 72)
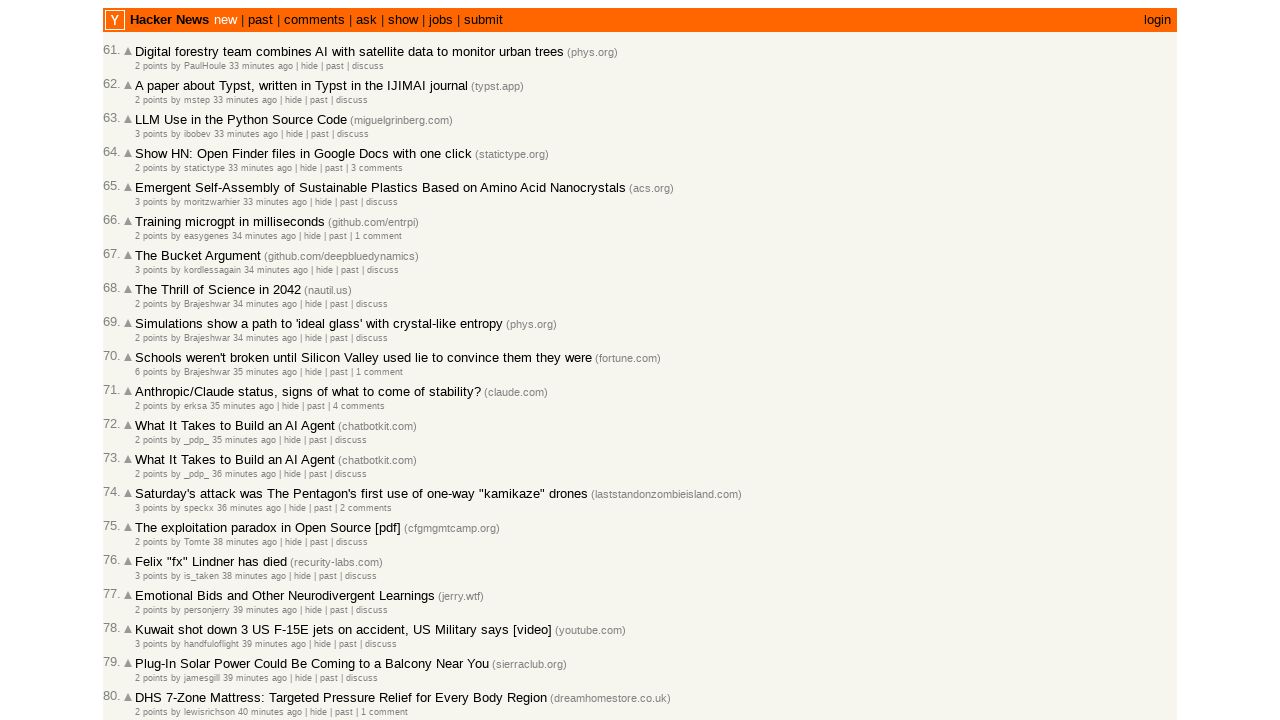

Extracted article 47219583 with timestamp 2026-03-02T15:56:04 1772466964 (total: 73)
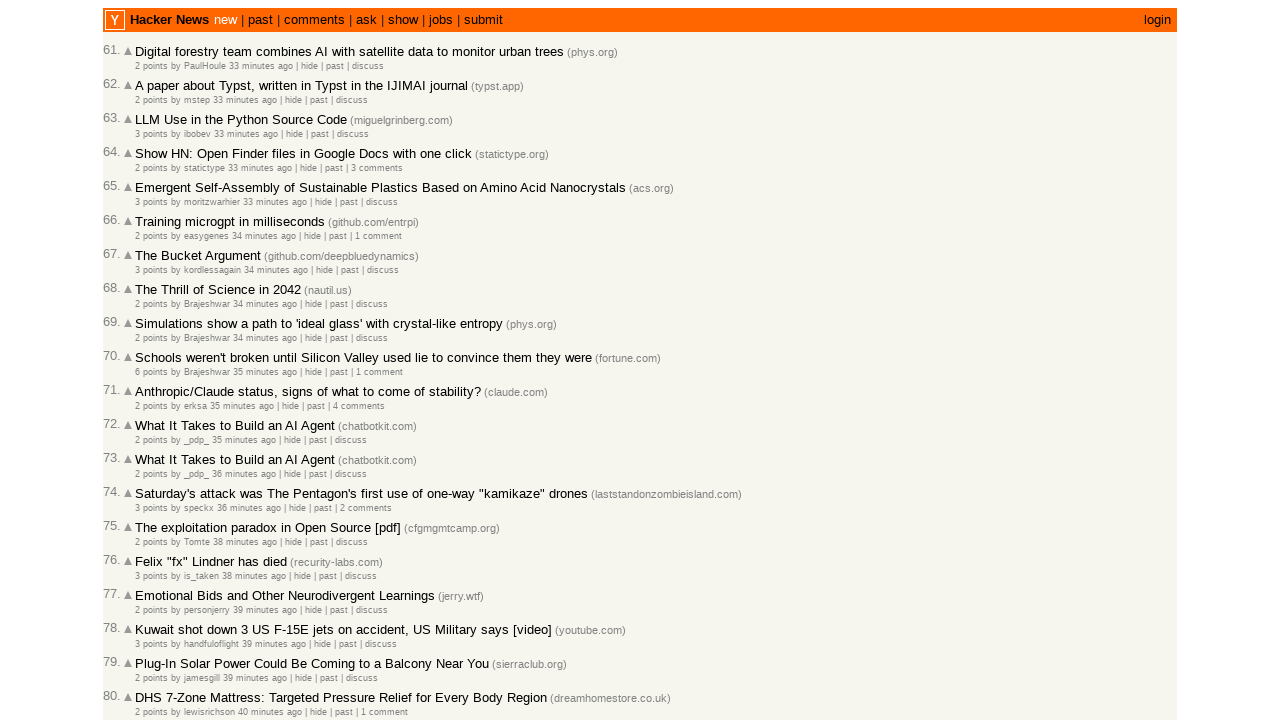

Extracted article 47219575 with timestamp 2026-03-02T15:55:32 1772466932 (total: 74)
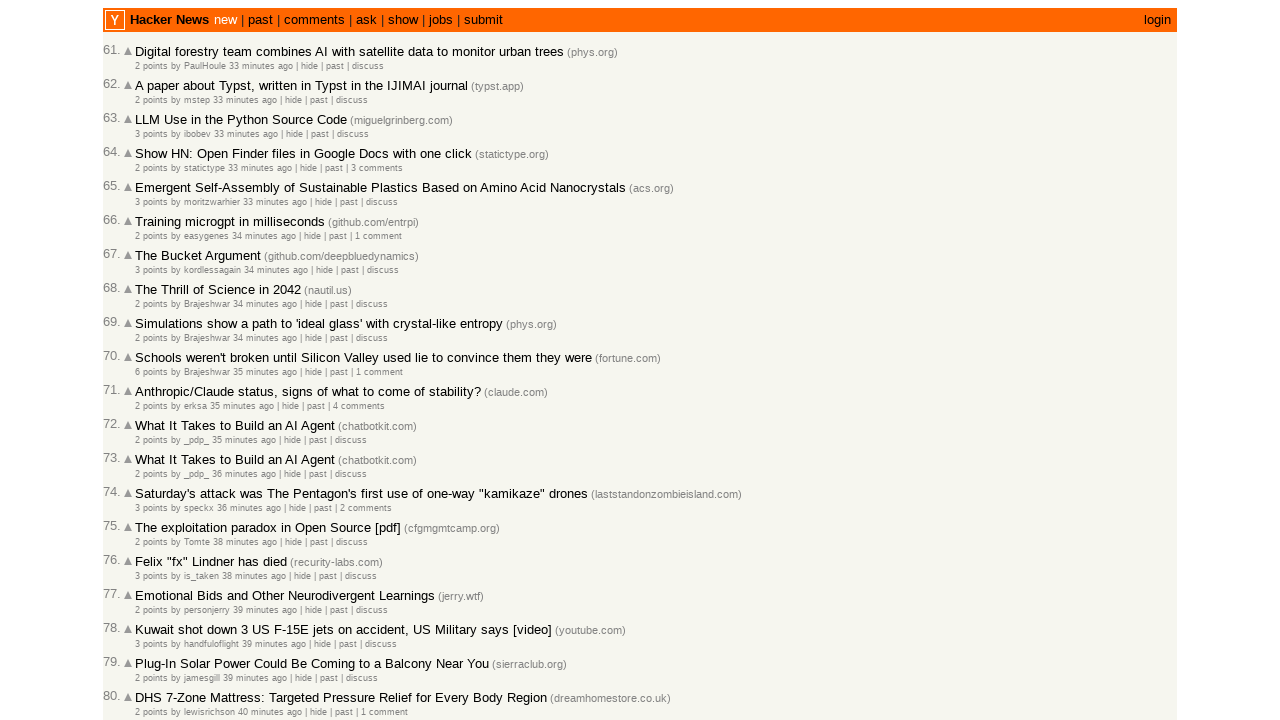

Extracted article 47219564 with timestamp 2026-03-02T15:54:05 1772466845 (total: 75)
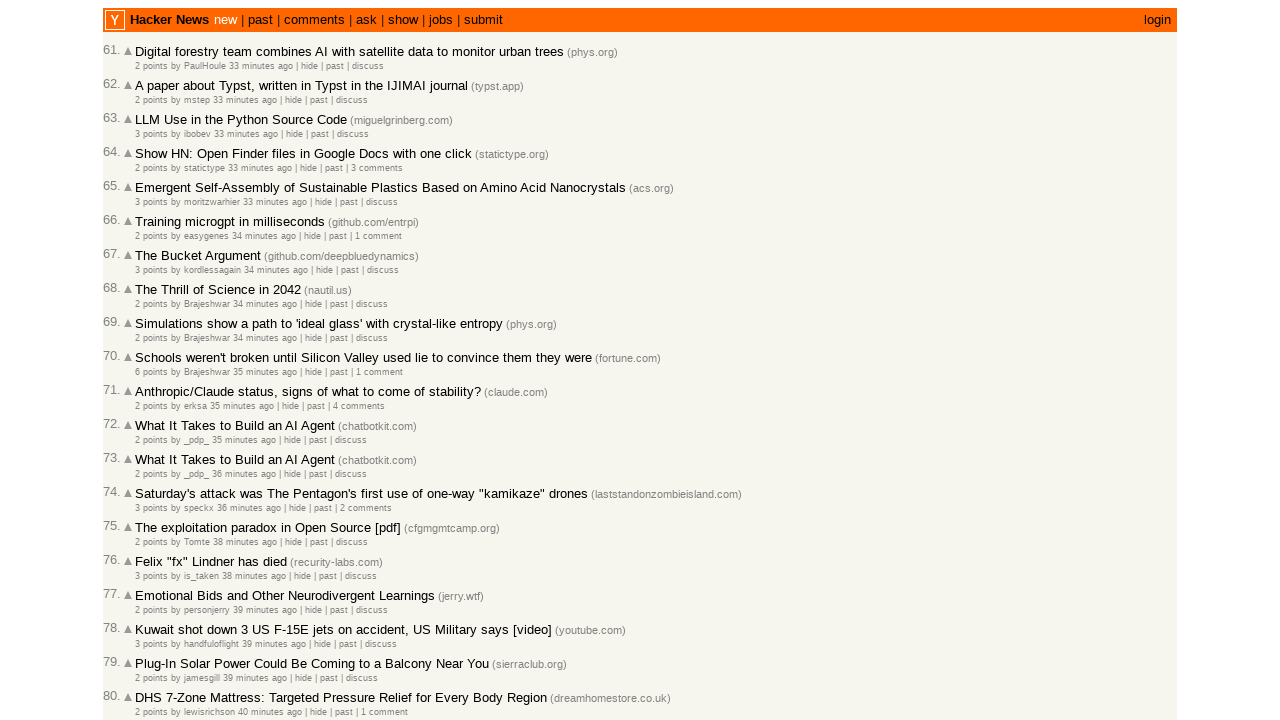

Extracted article 47219558 with timestamp 2026-03-02T15:53:23 1772466803 (total: 76)
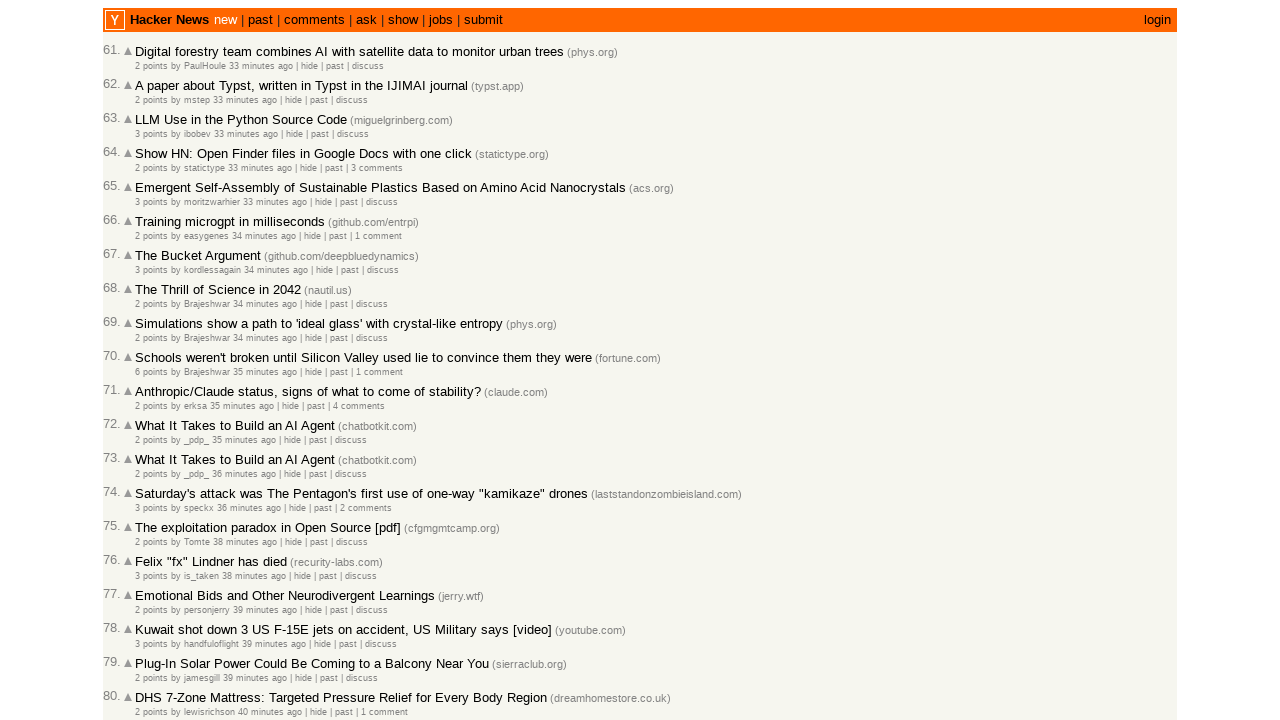

Extracted article 47219551 with timestamp 2026-03-02T15:52:59 1772466779 (total: 77)
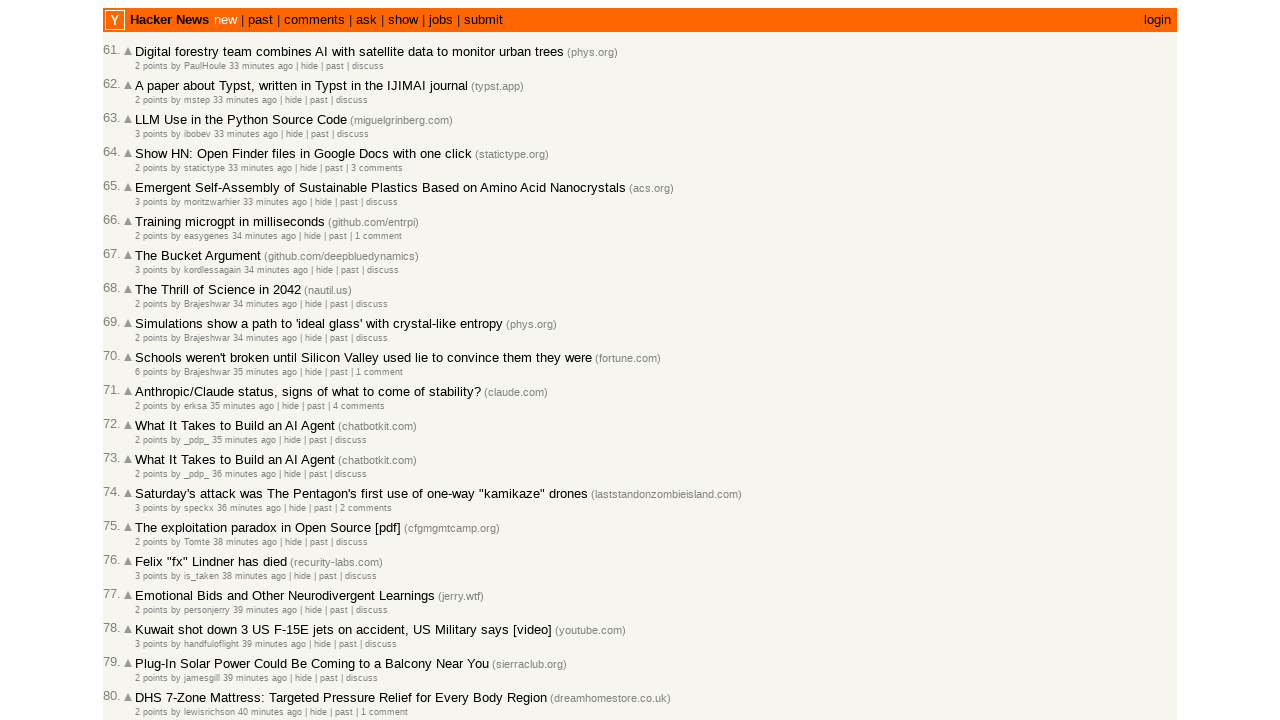

Extracted article 47219547 with timestamp 2026-03-02T15:52:35 1772466755 (total: 78)
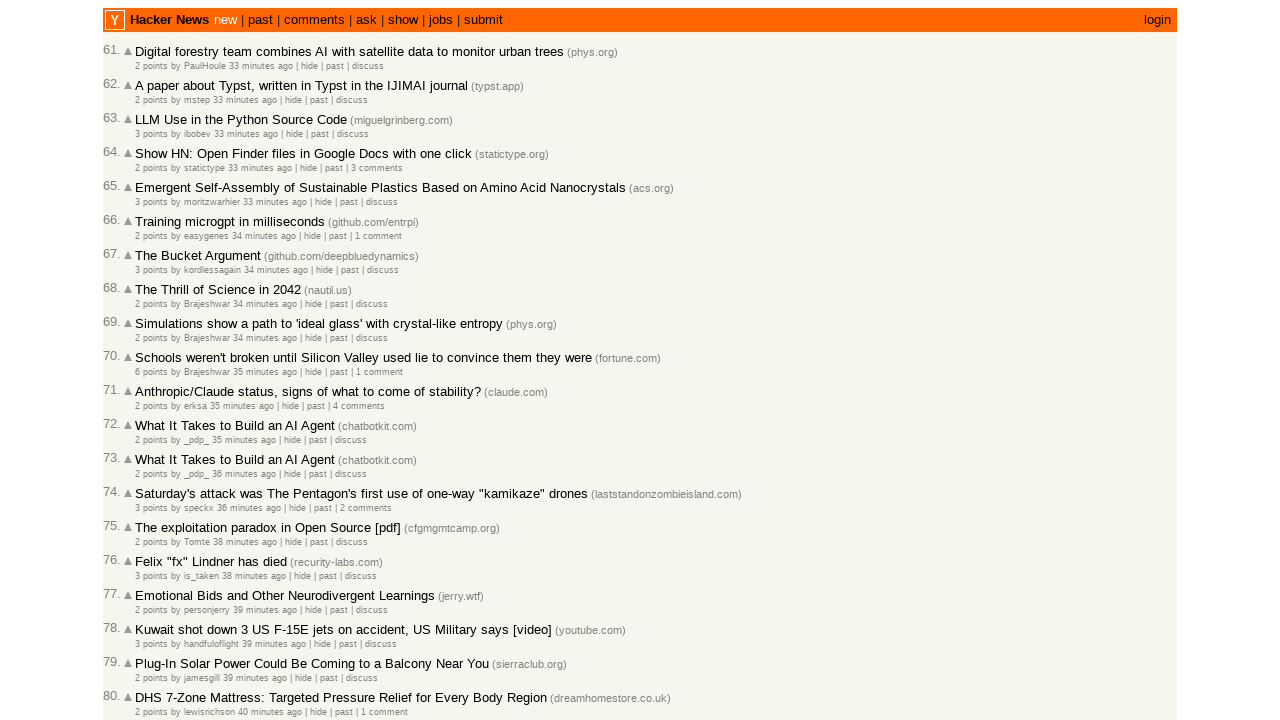

Extracted article 47219543 with timestamp 2026-03-02T15:52:24 1772466744 (total: 79)
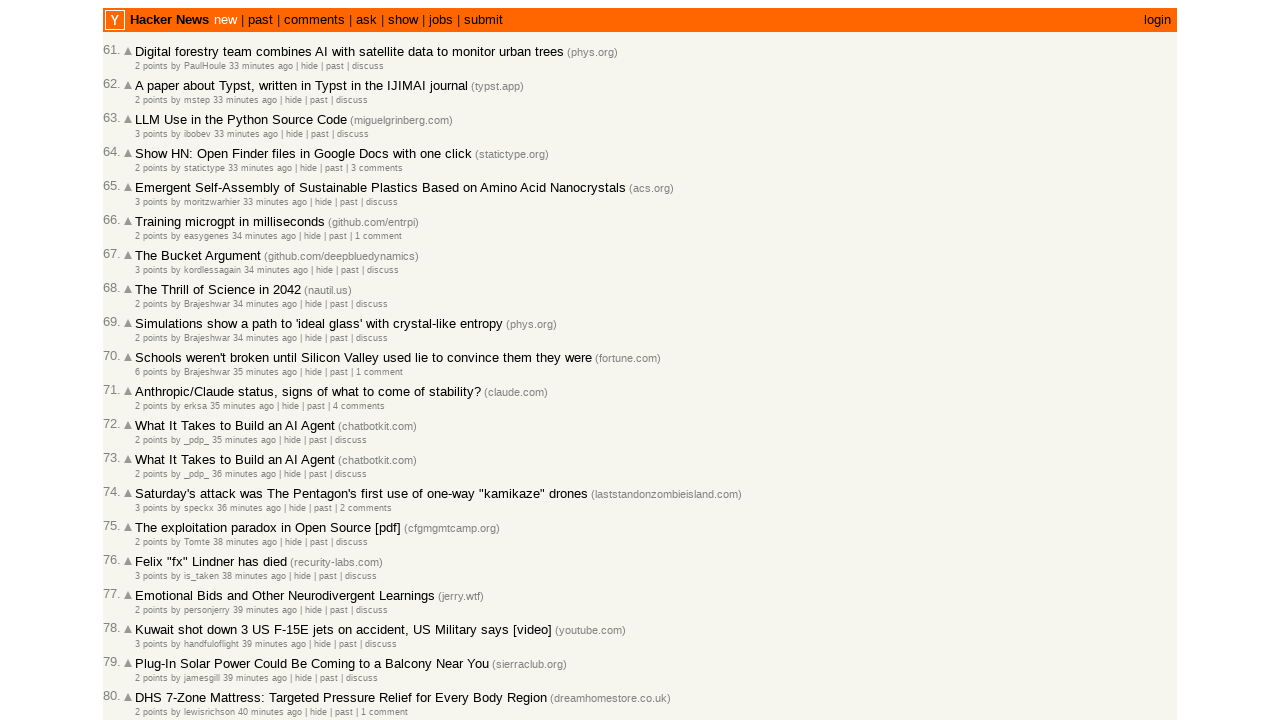

Extracted article 47219535 with timestamp 2026-03-02T15:51:51 1772466711 (total: 80)
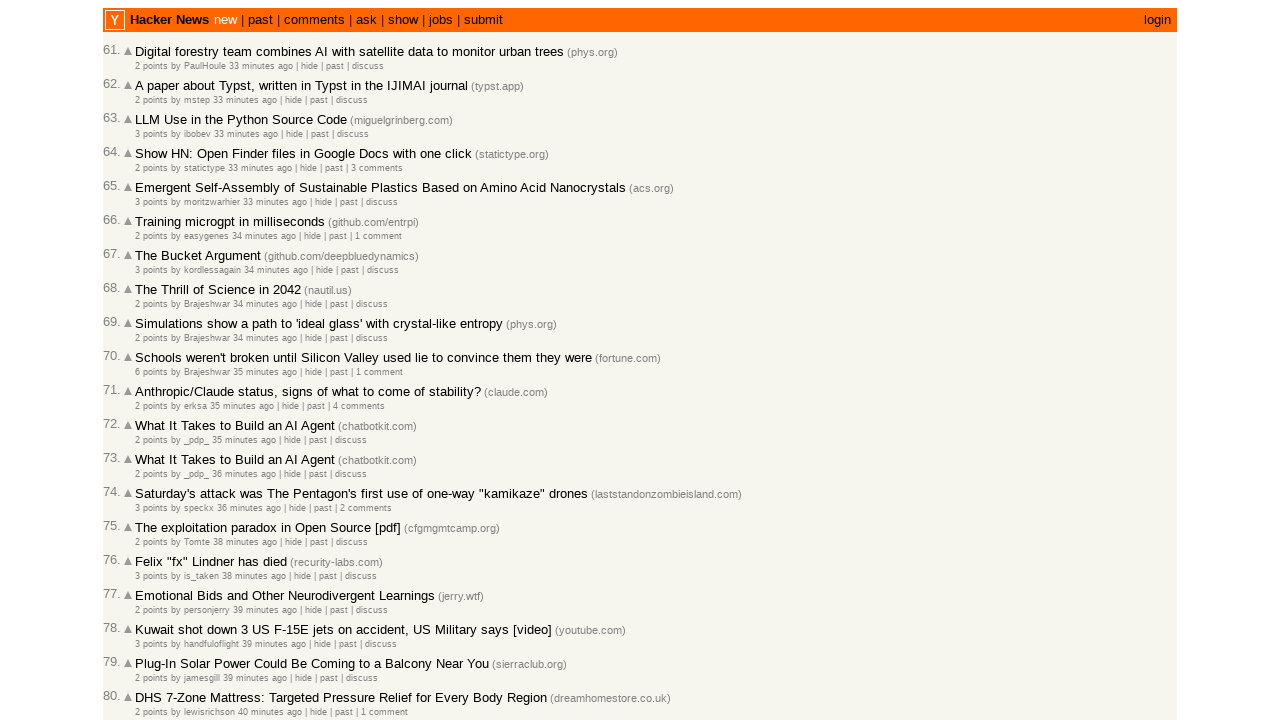

Extracted article 47219534 with timestamp 2026-03-02T15:51:51 1772466711 (total: 81)
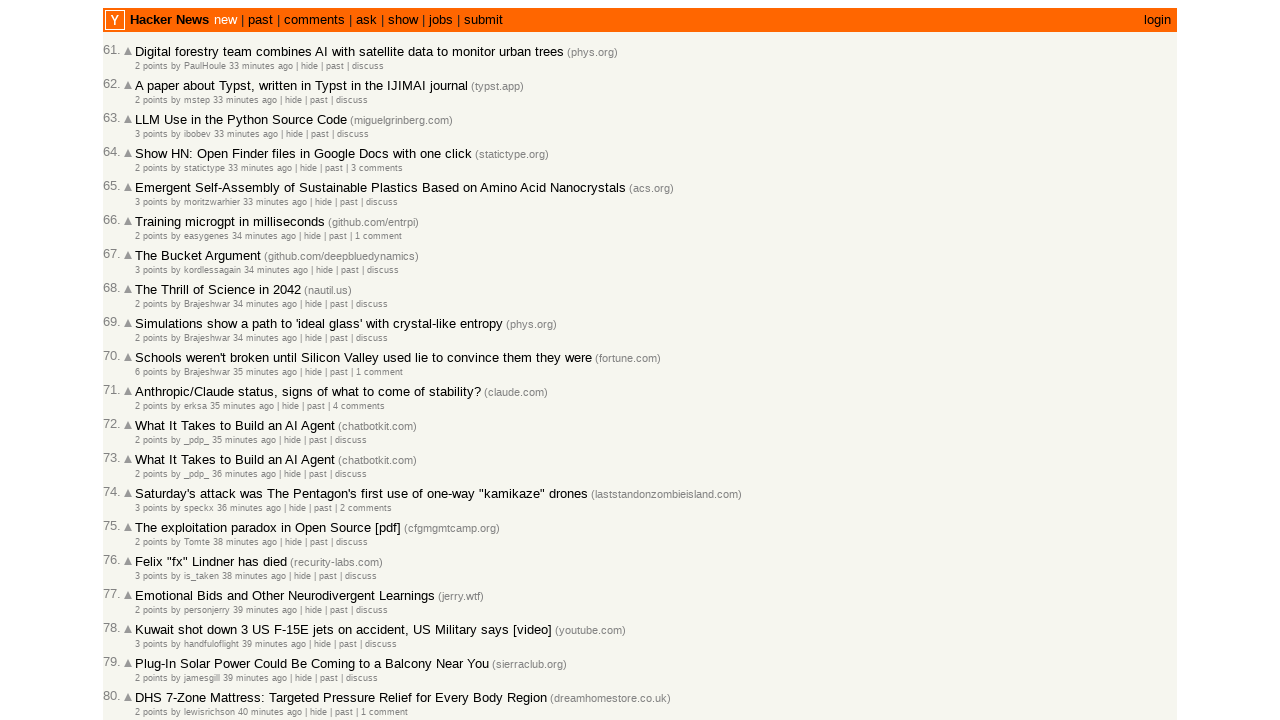

Extracted article 47219525 with timestamp 2026-03-02T15:51:38 1772466698 (total: 82)
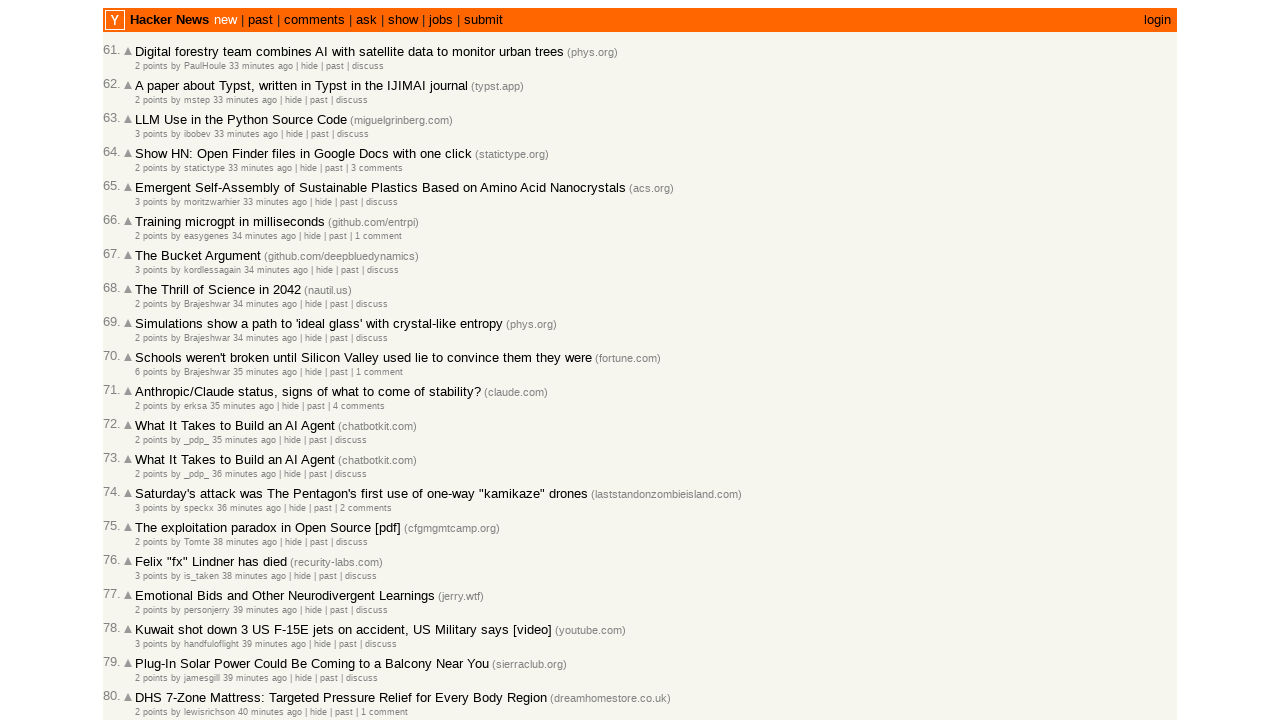

Extracted article 47219523 with timestamp 2026-03-02T15:51:16 1772466676 (total: 83)
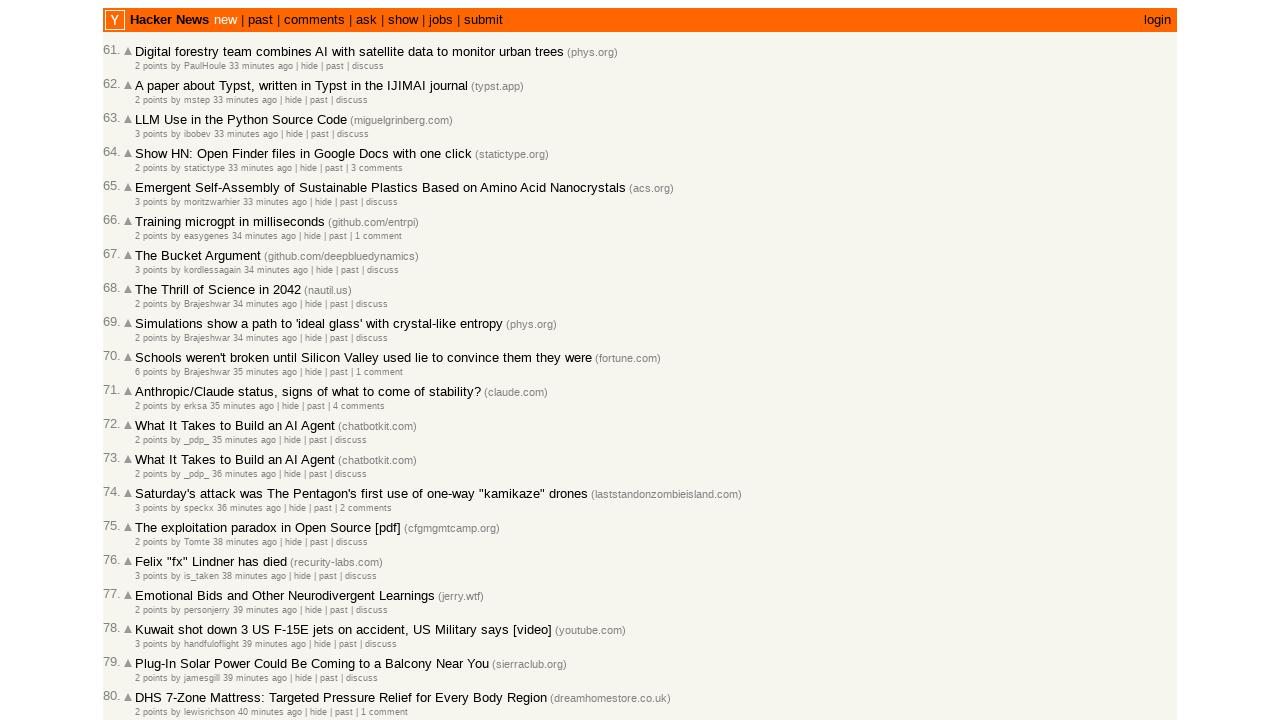

Extracted article 47219510 with timestamp 2026-03-02T15:50:43 1772466643 (total: 84)
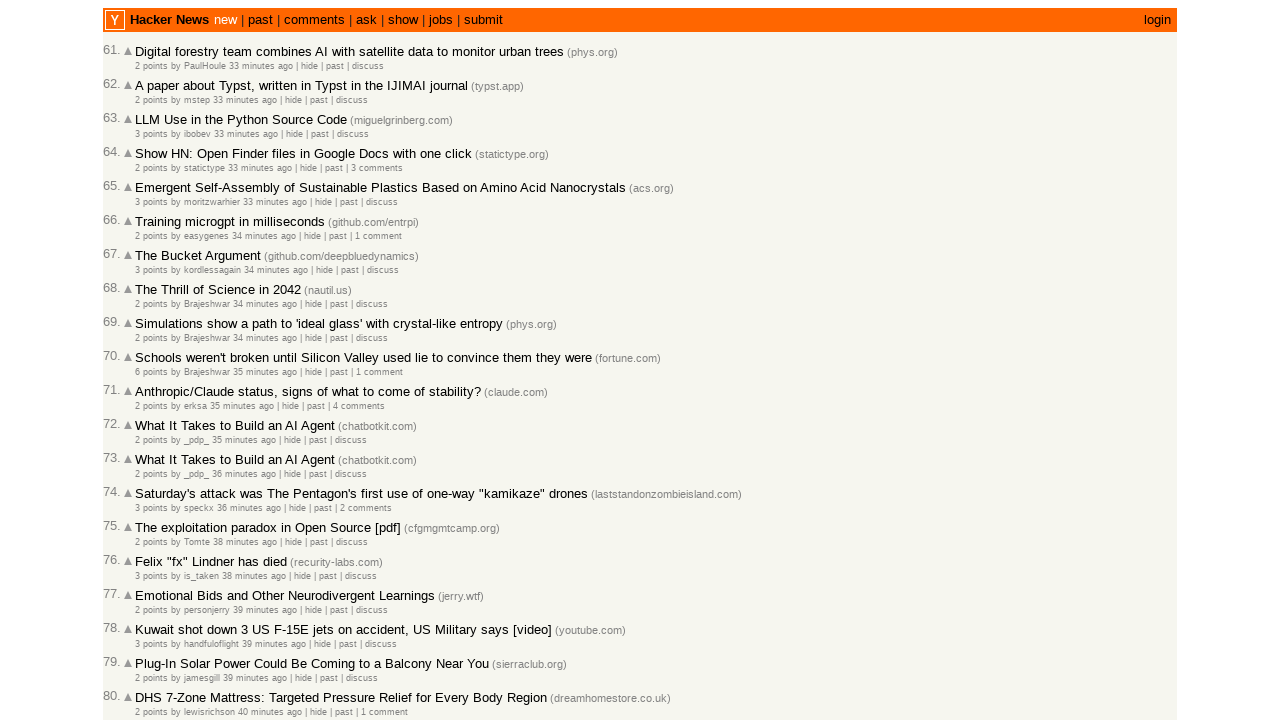

Extracted article 47219487 with timestamp 2026-03-02T15:48:36 1772466516 (total: 85)
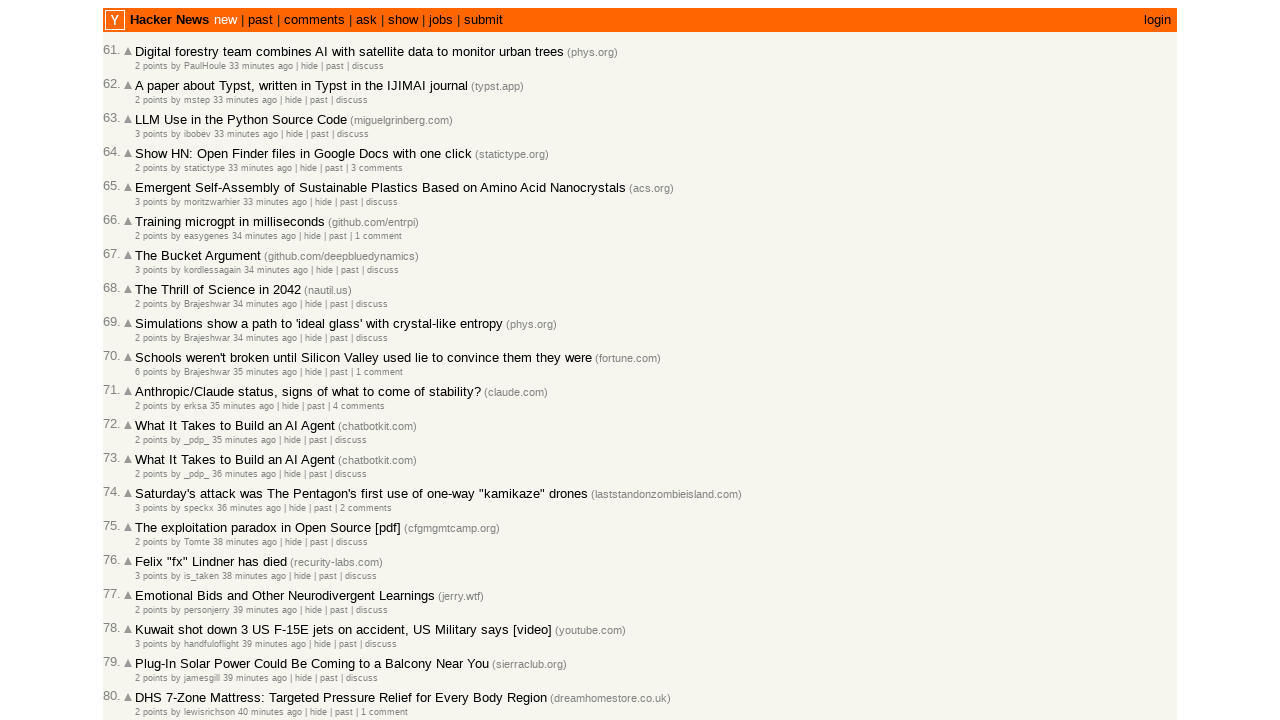

Extracted article 47219485 with timestamp 2026-03-02T15:48:27 1772466507 (total: 86)
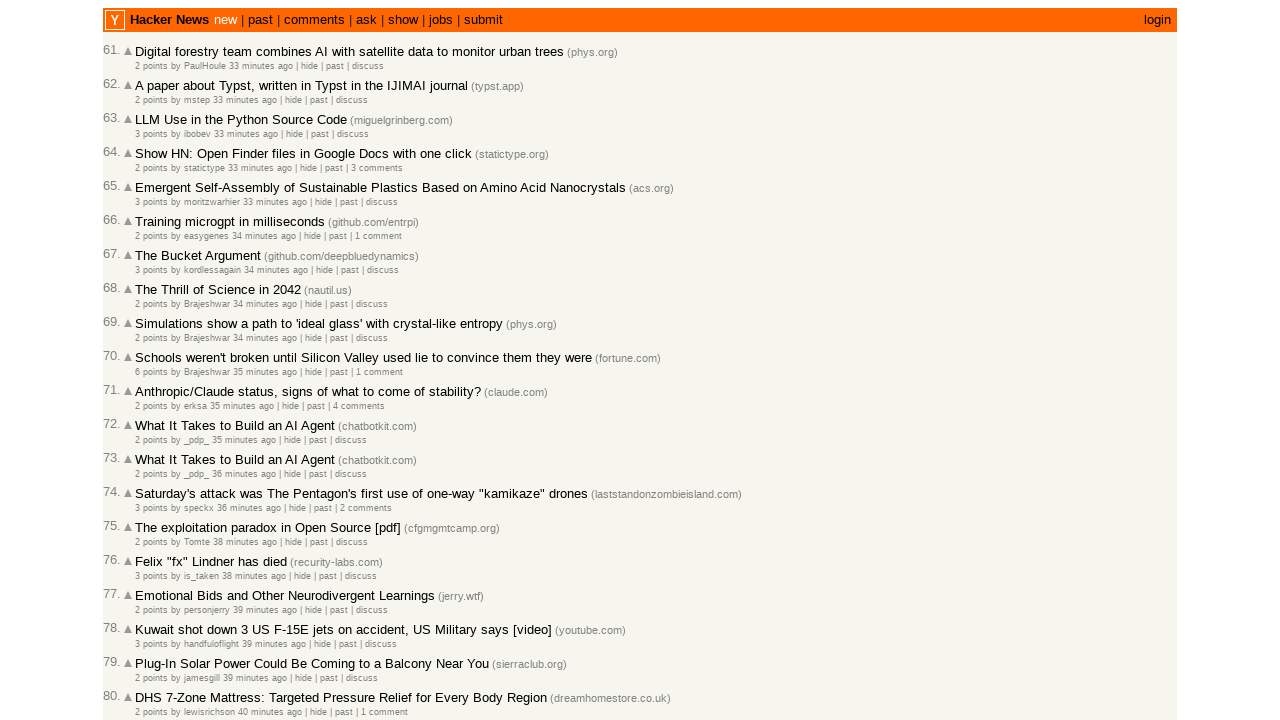

Extracted article 47219462 with timestamp 2026-03-02T15:46:51 1772466411 (total: 87)
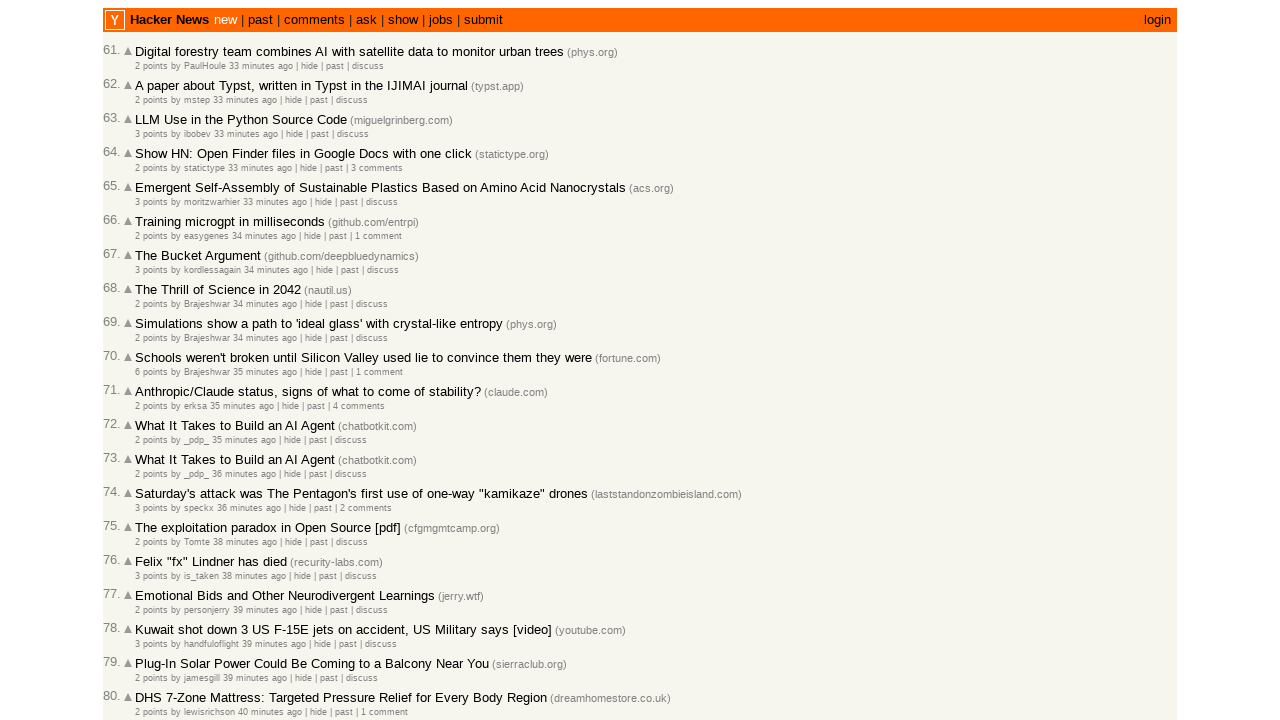

Extracted article 47219459 with timestamp 2026-03-02T15:46:37 1772466397 (total: 88)
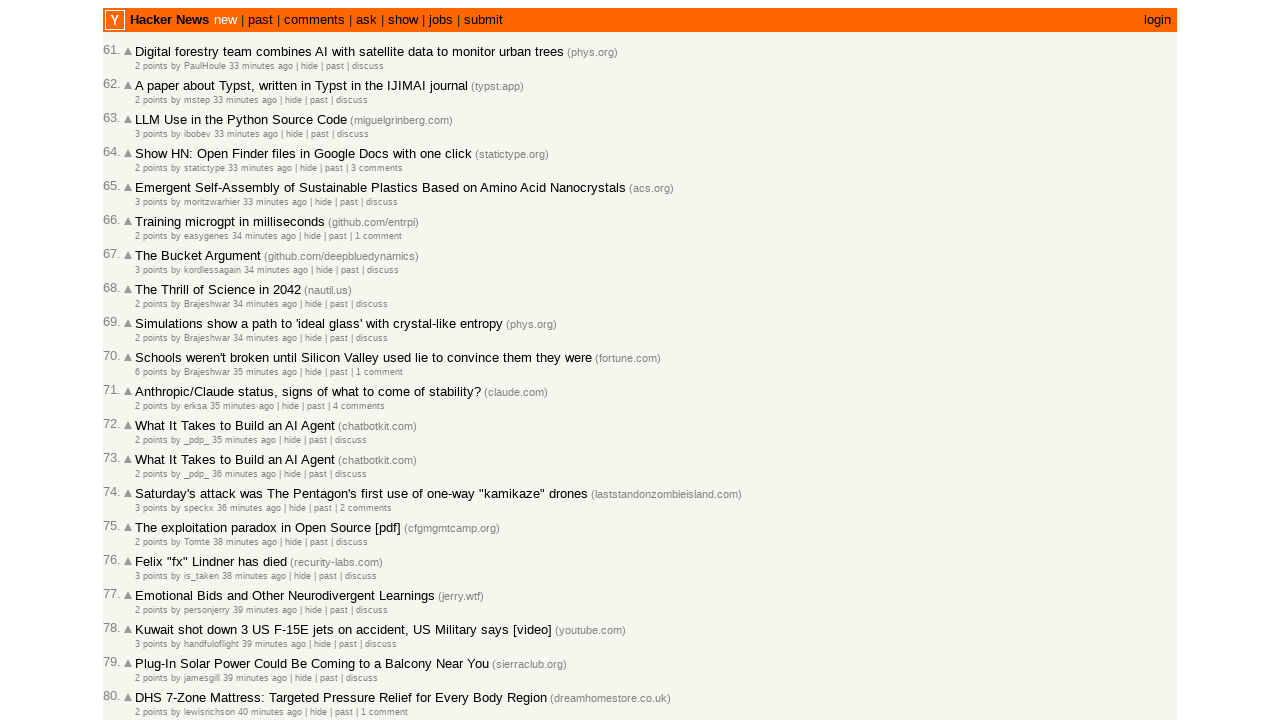

Extracted article 47219454 with timestamp 2026-03-02T15:46:12 1772466372 (total: 89)
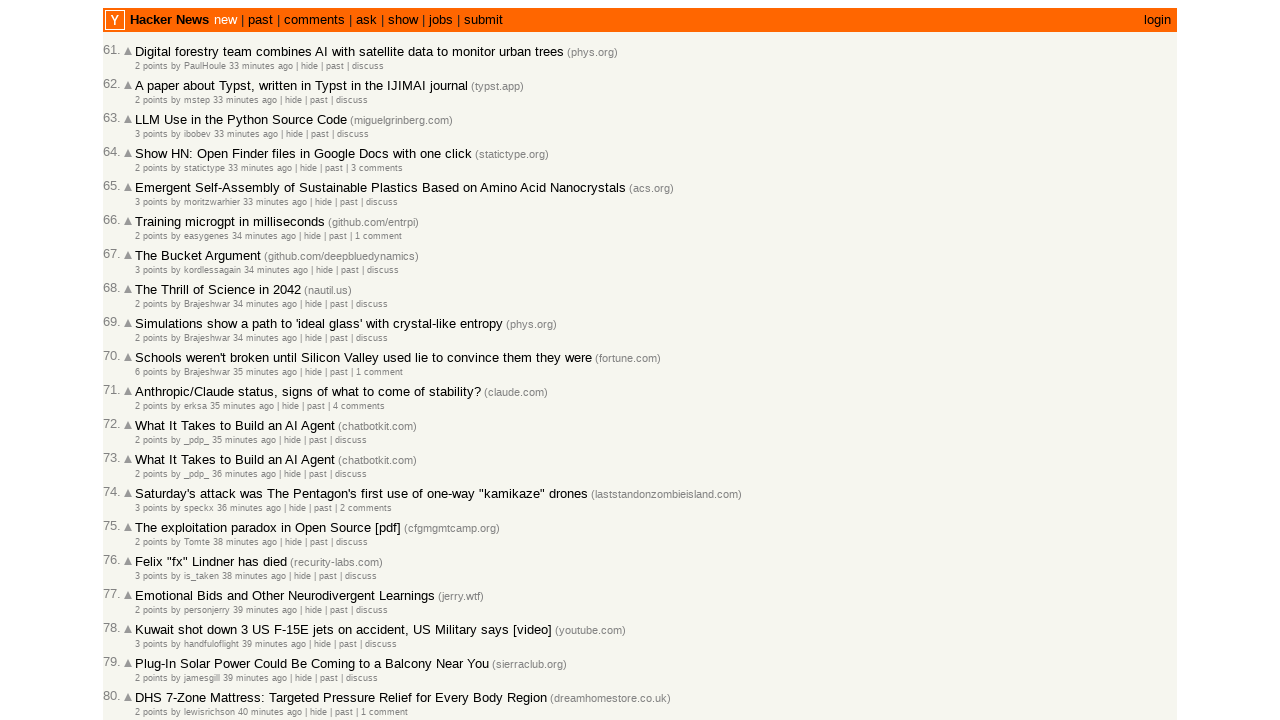

Extracted article 47219452 with timestamp 2026-03-02T15:45:54 1772466354 (total: 90)
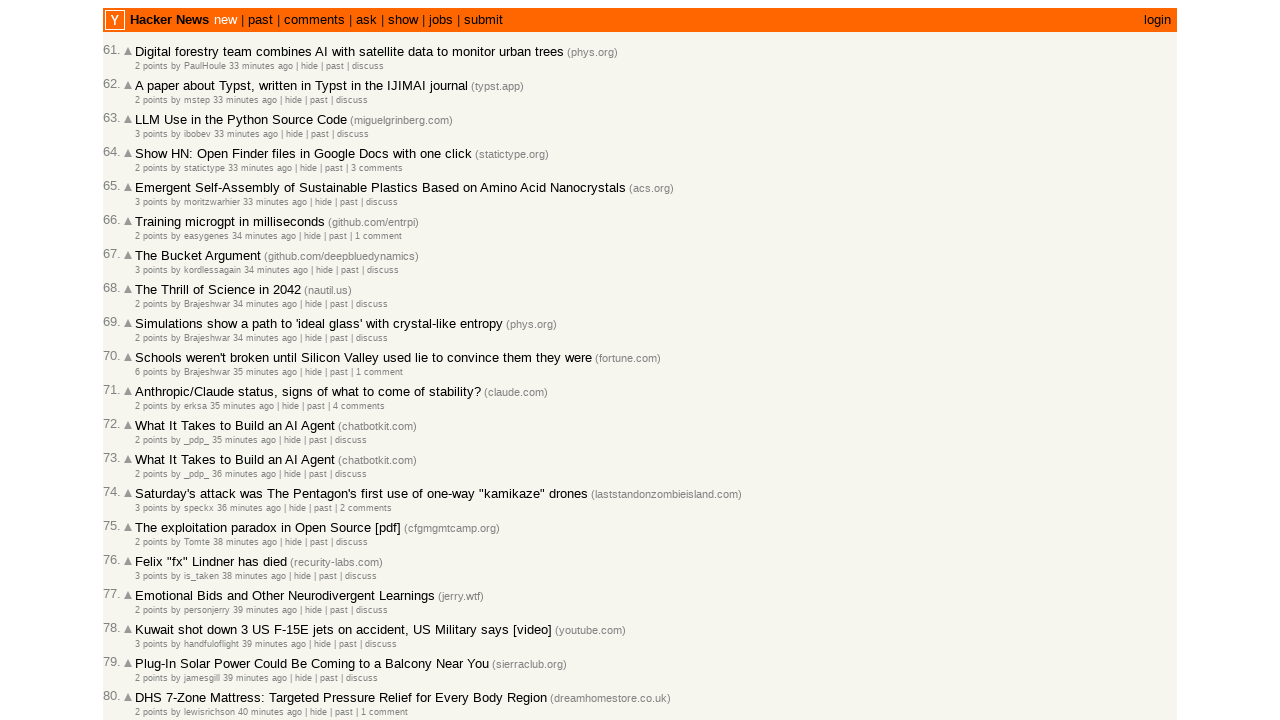

Clicked 'More' link to load next page of articles at (149, 616) on .morelink
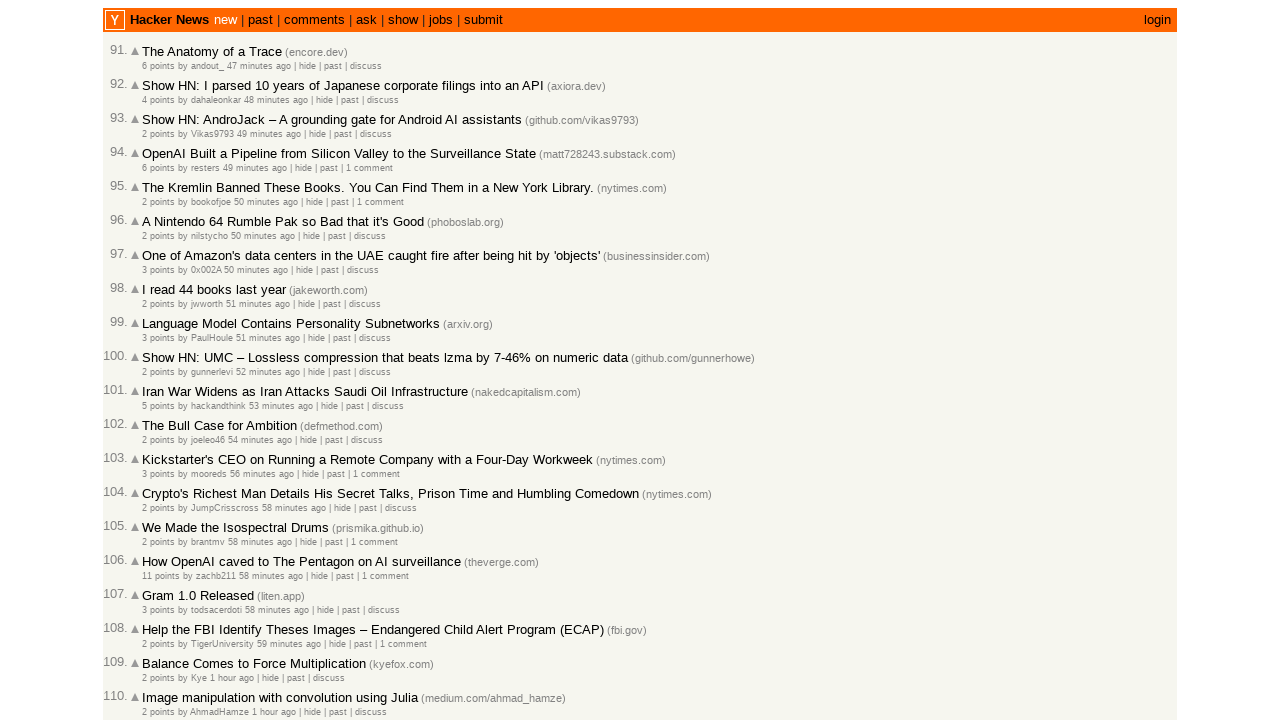

Waited for next page of articles to load
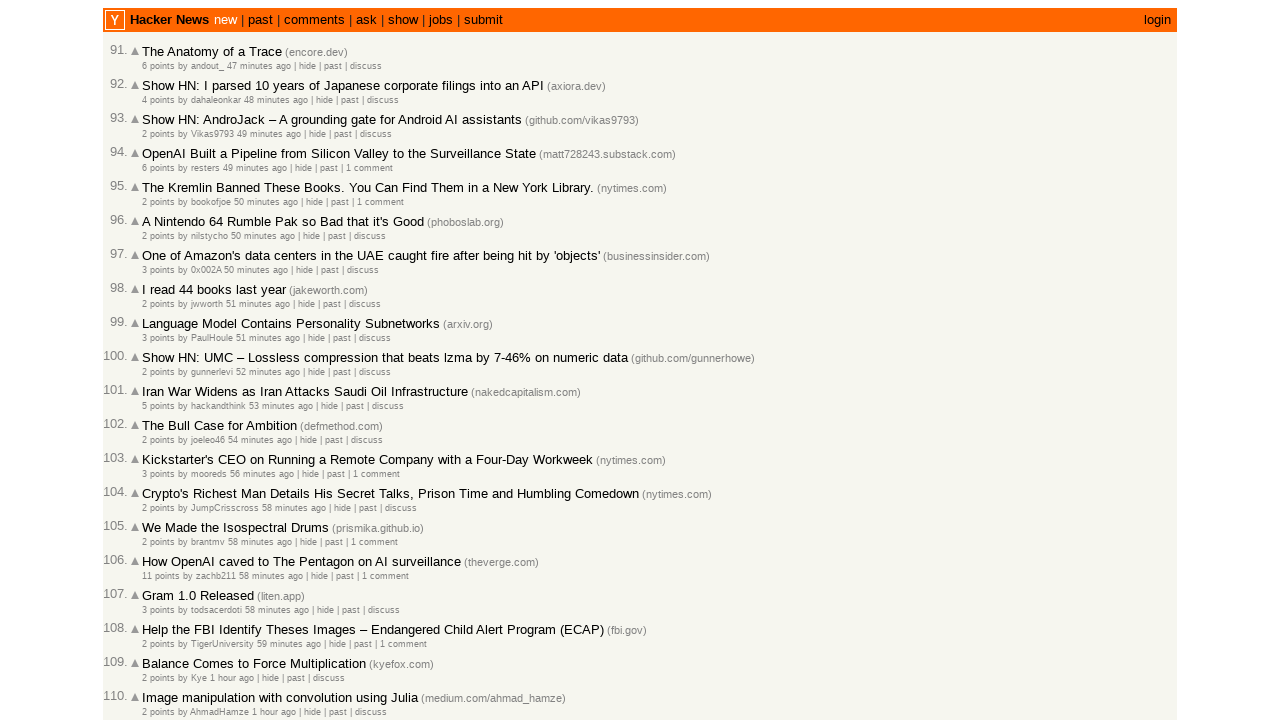

Retrieved 30 article rows from current page
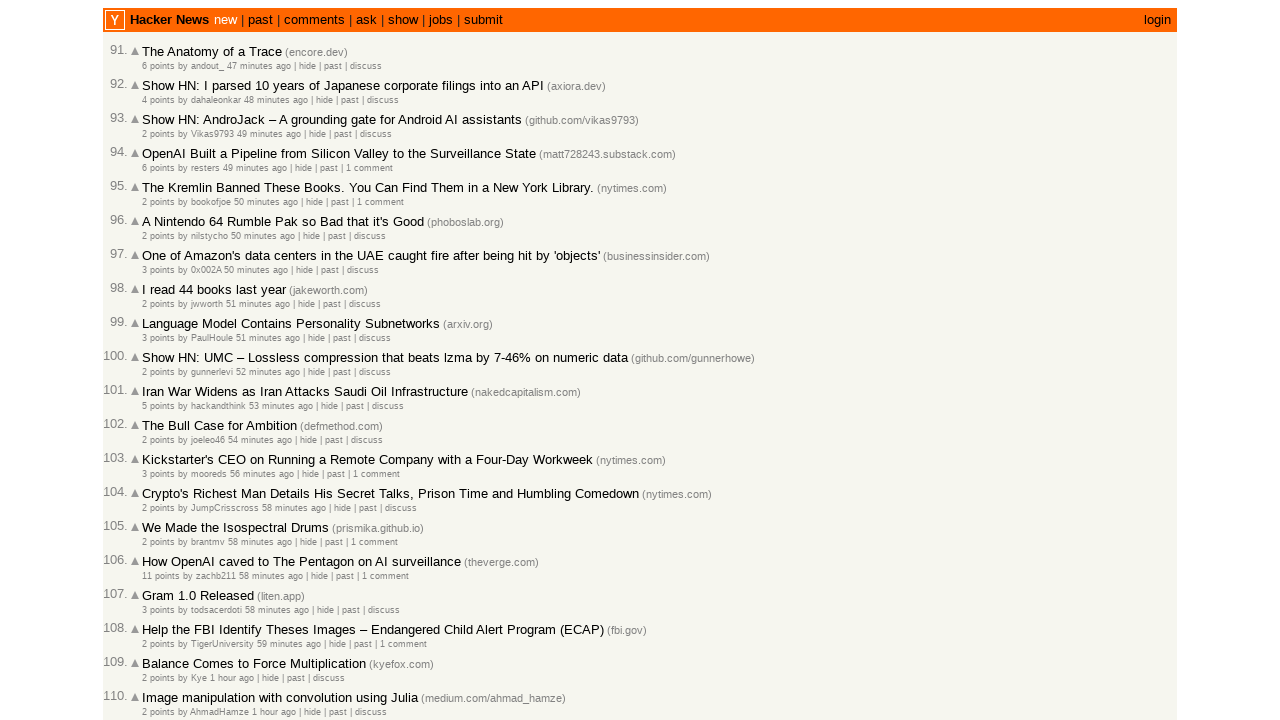

Extracted article 47219444 with timestamp 2026-03-02T15:45:08 1772466308 (total: 91)
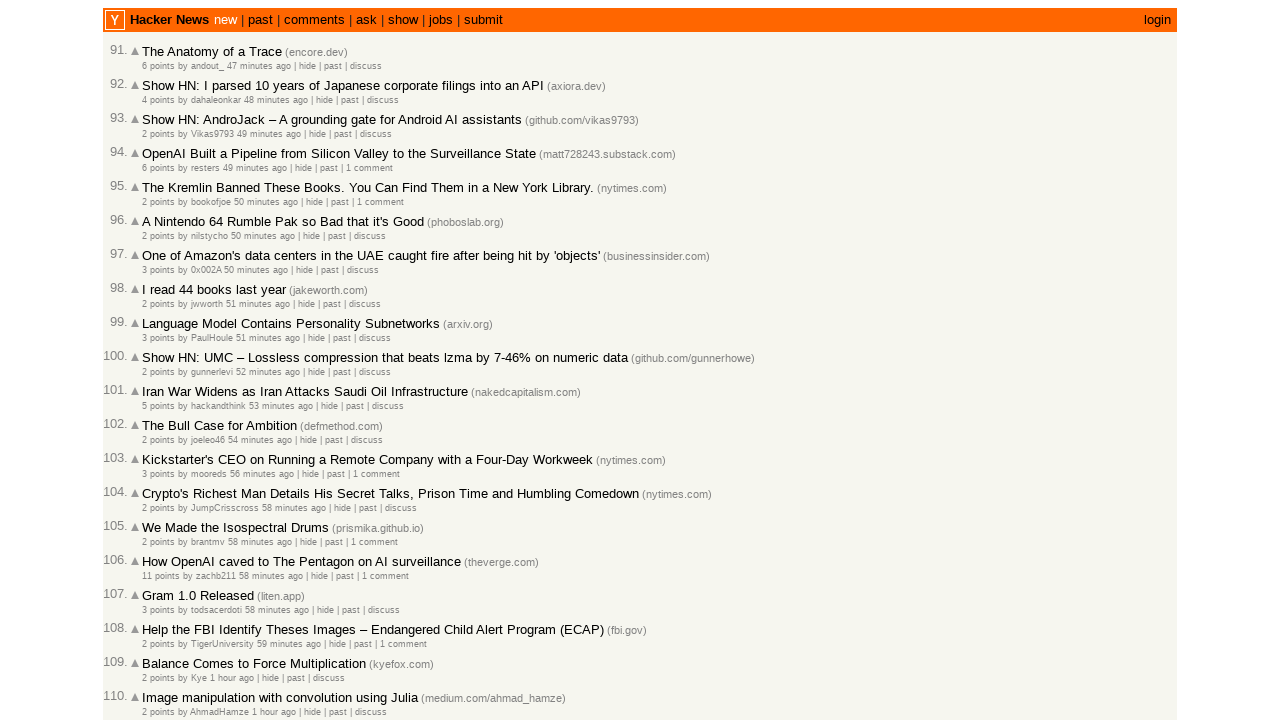

Extracted article 47219437 with timestamp 2026-03-02T15:44:22 1772466262 (total: 92)
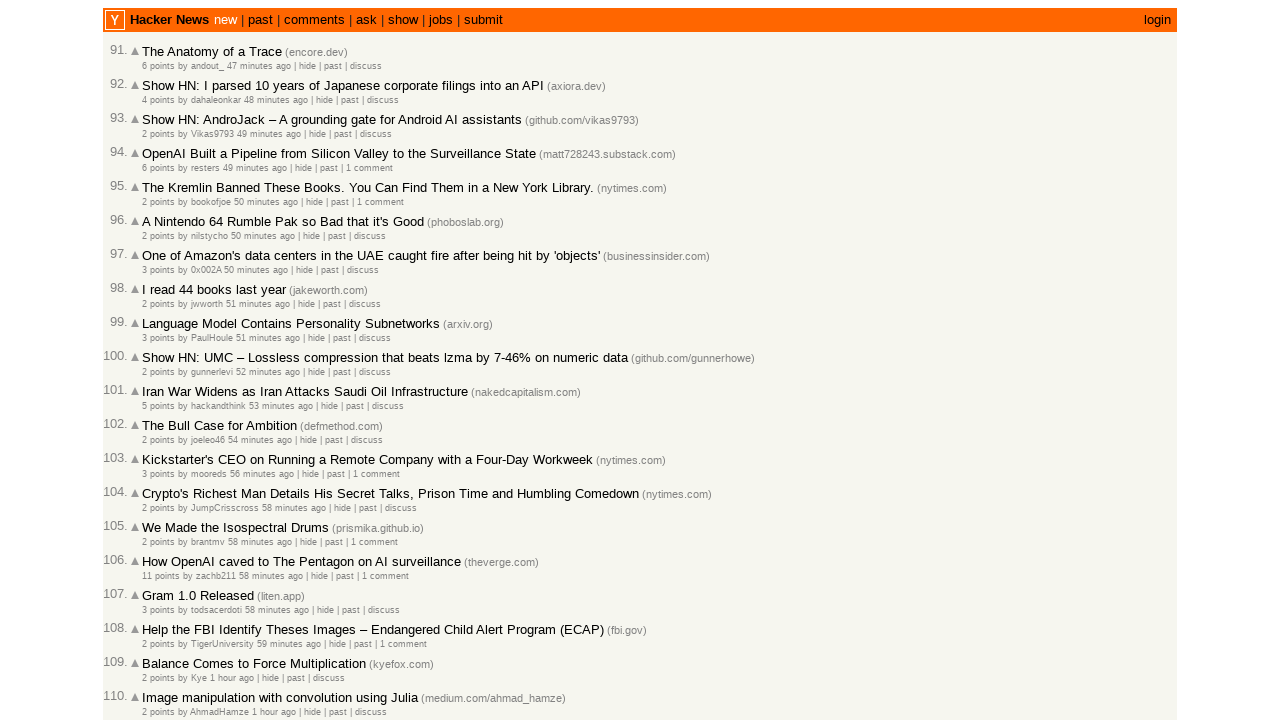

Extracted article 47219416 with timestamp 2026-03-02T15:43:09 1772466189 (total: 93)
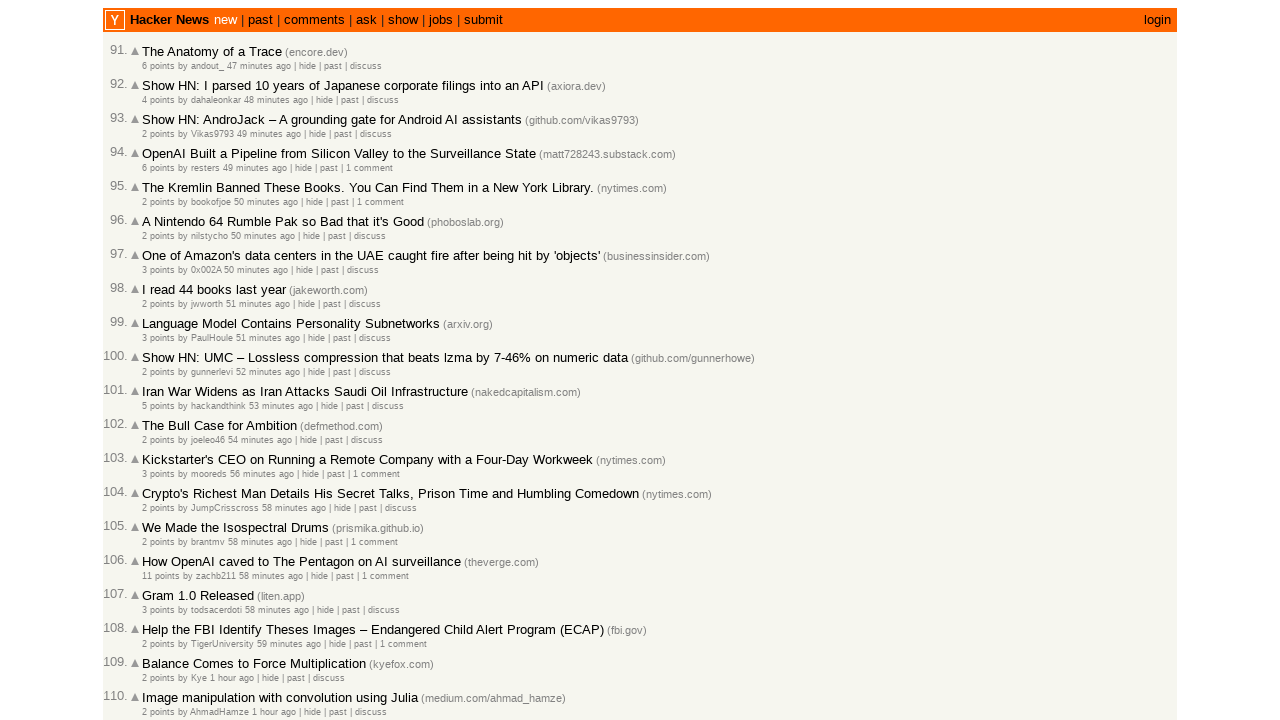

Extracted article 47219411 with timestamp 2026-03-02T15:42:45 1772466165 (total: 94)
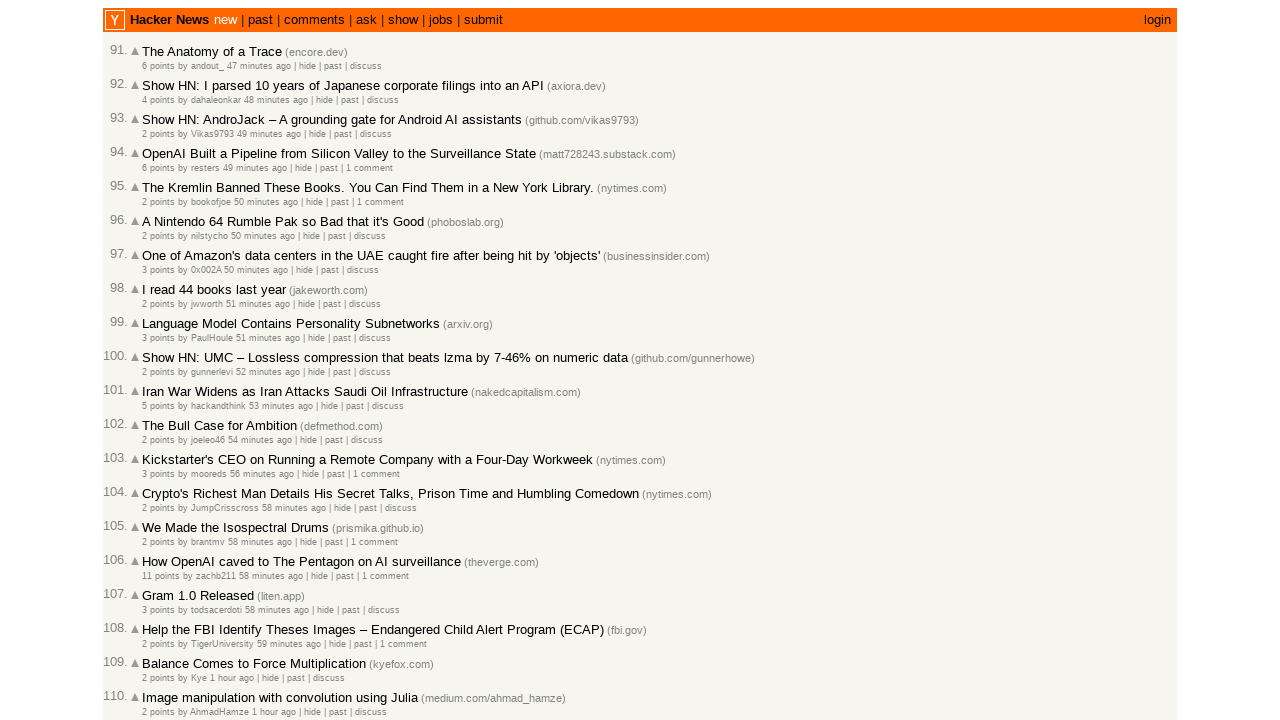

Extracted article 47219399 with timestamp 2026-03-02T15:41:58 1772466118 (total: 95)
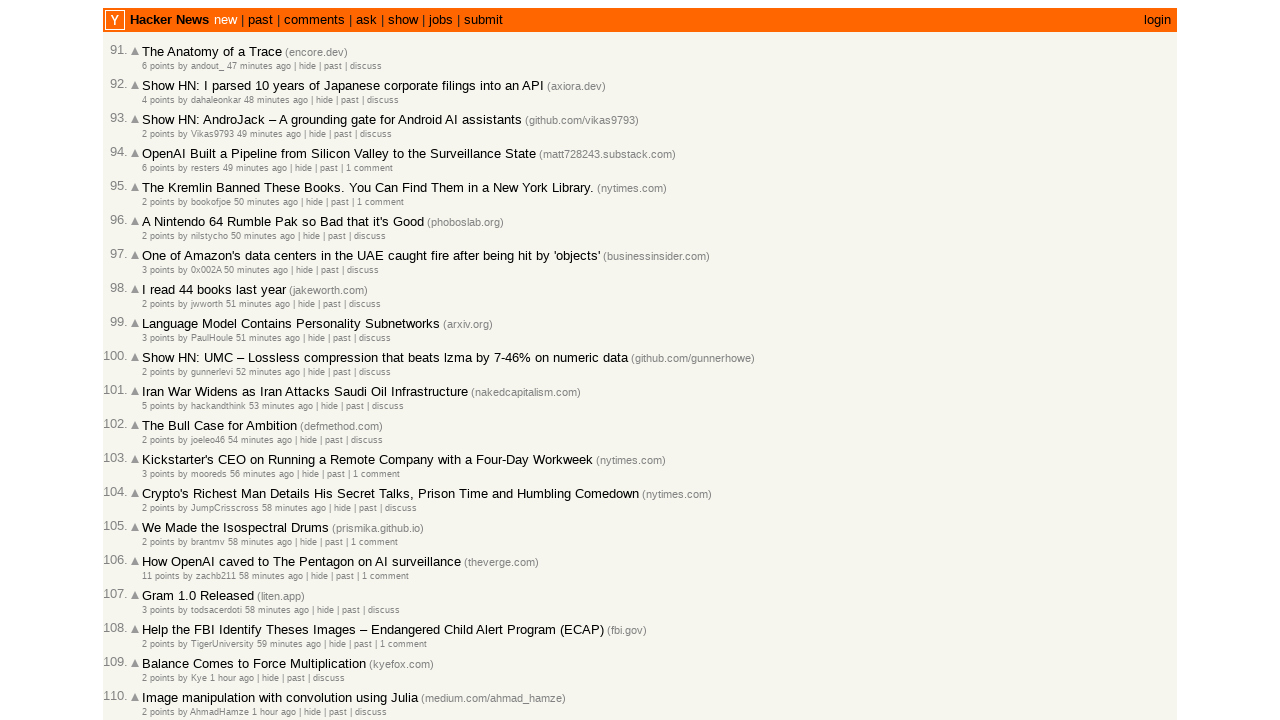

Extracted article 47219398 with timestamp 2026-03-02T15:41:52 1772466112 (total: 96)
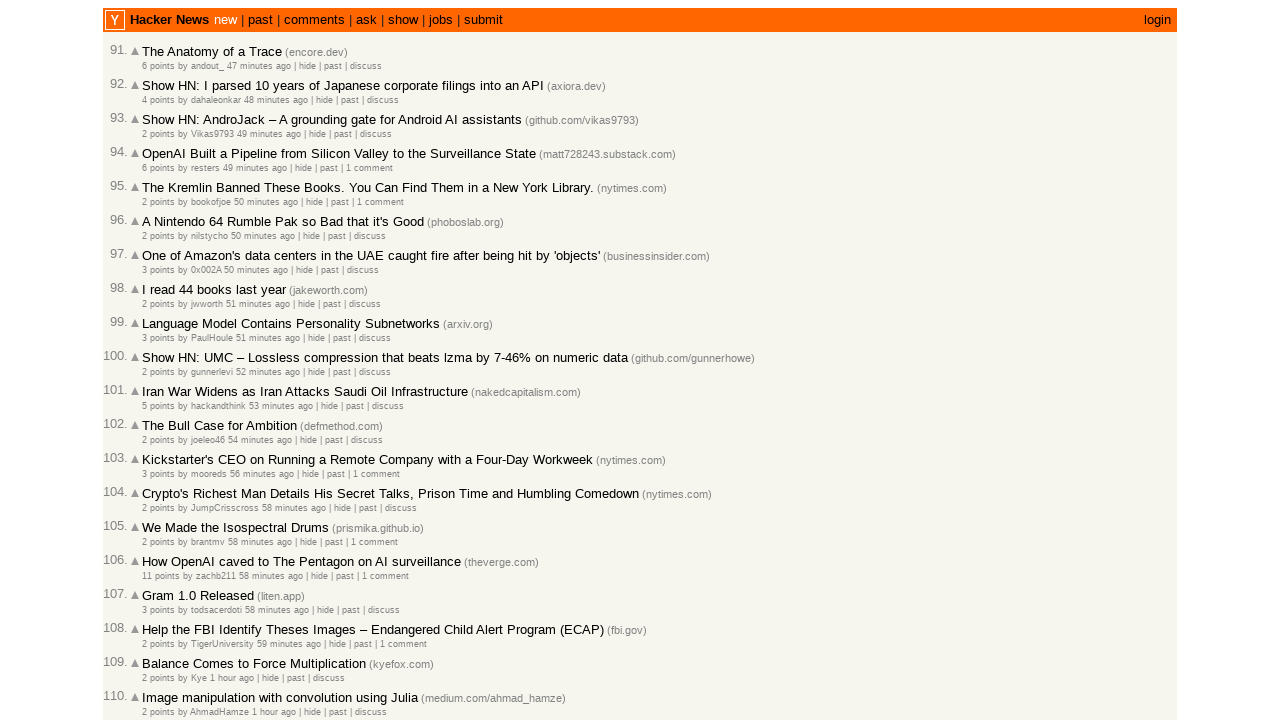

Extracted article 47219397 with timestamp 2026-03-02T15:41:46 1772466106 (total: 97)
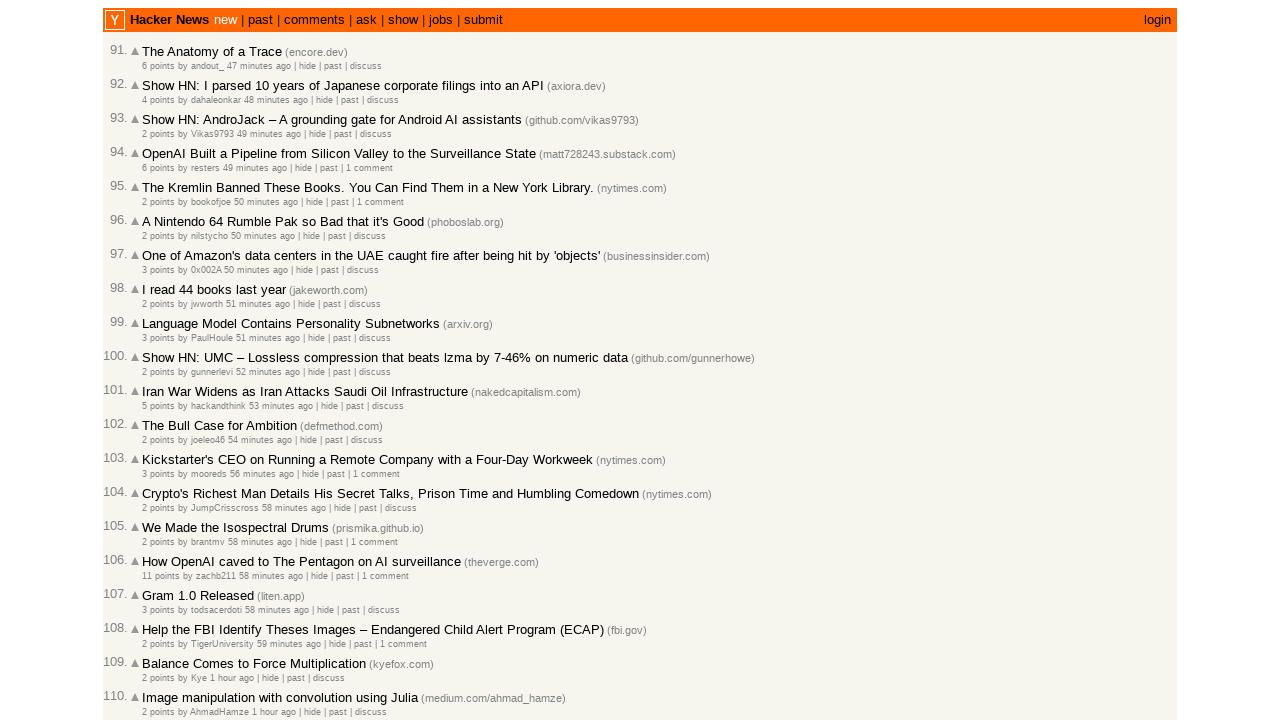

Extracted article 47219393 with timestamp 2026-03-02T15:41:30 1772466090 (total: 98)
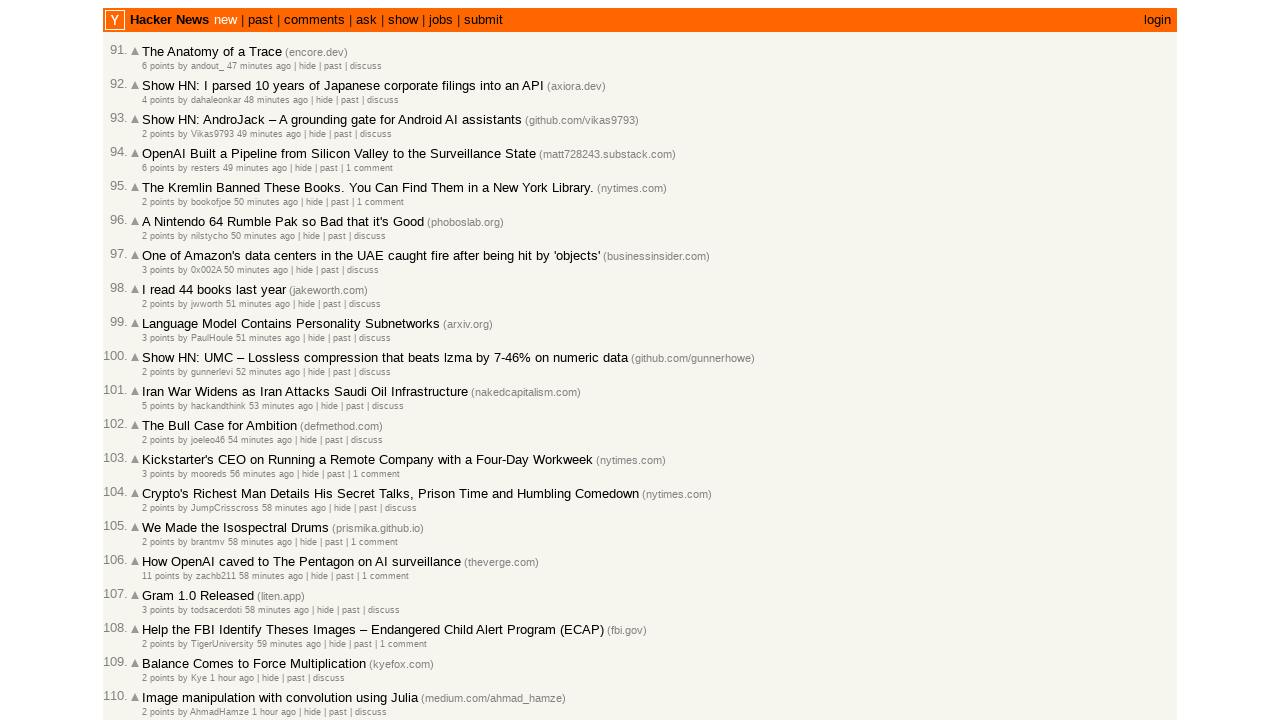

Extracted article 47219387 with timestamp 2026-03-02T15:41:08 1772466068 (total: 99)
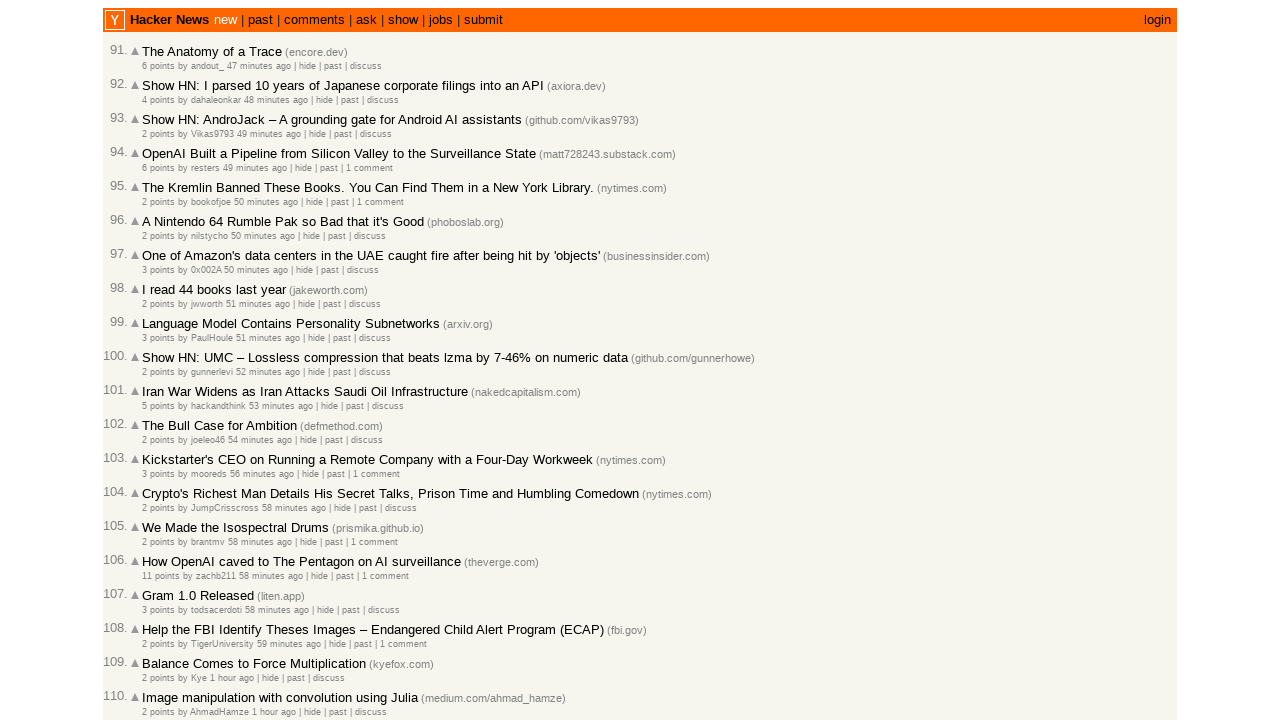

Extracted article 47219375 with timestamp 2026-03-02T15:40:07 1772466007 (total: 100)
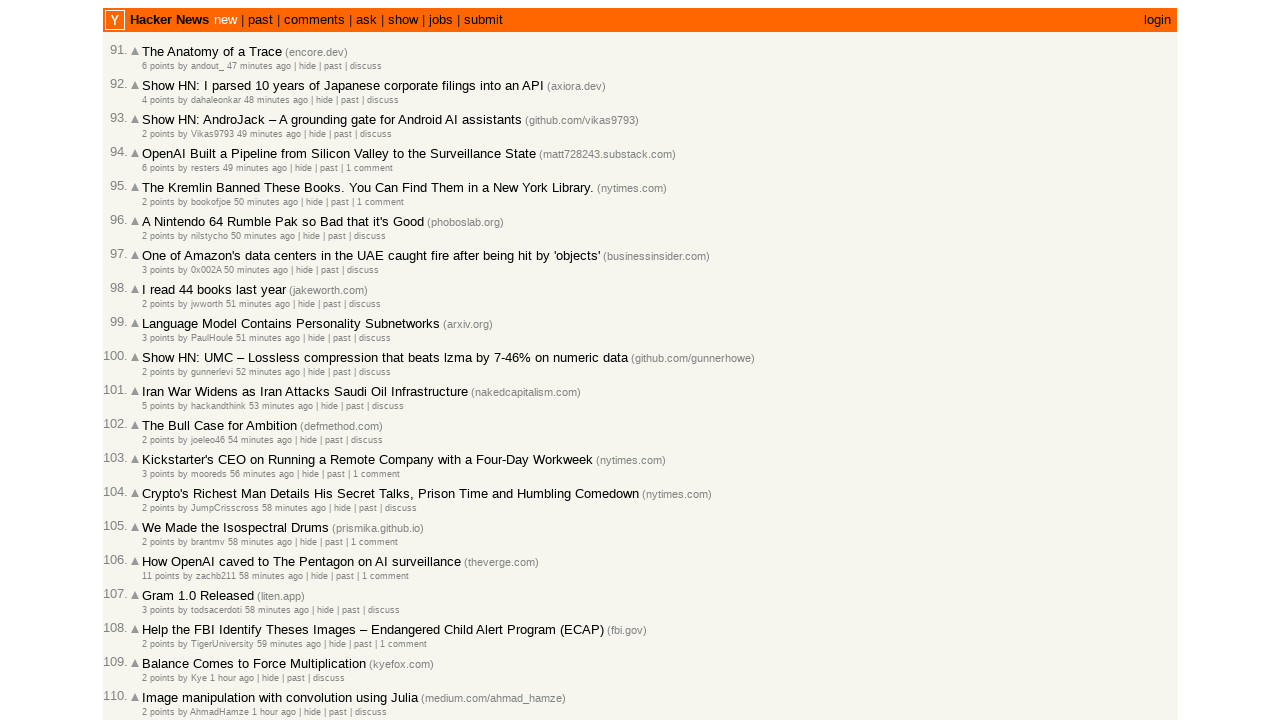

Verified articles are sorted by time (newest first): True
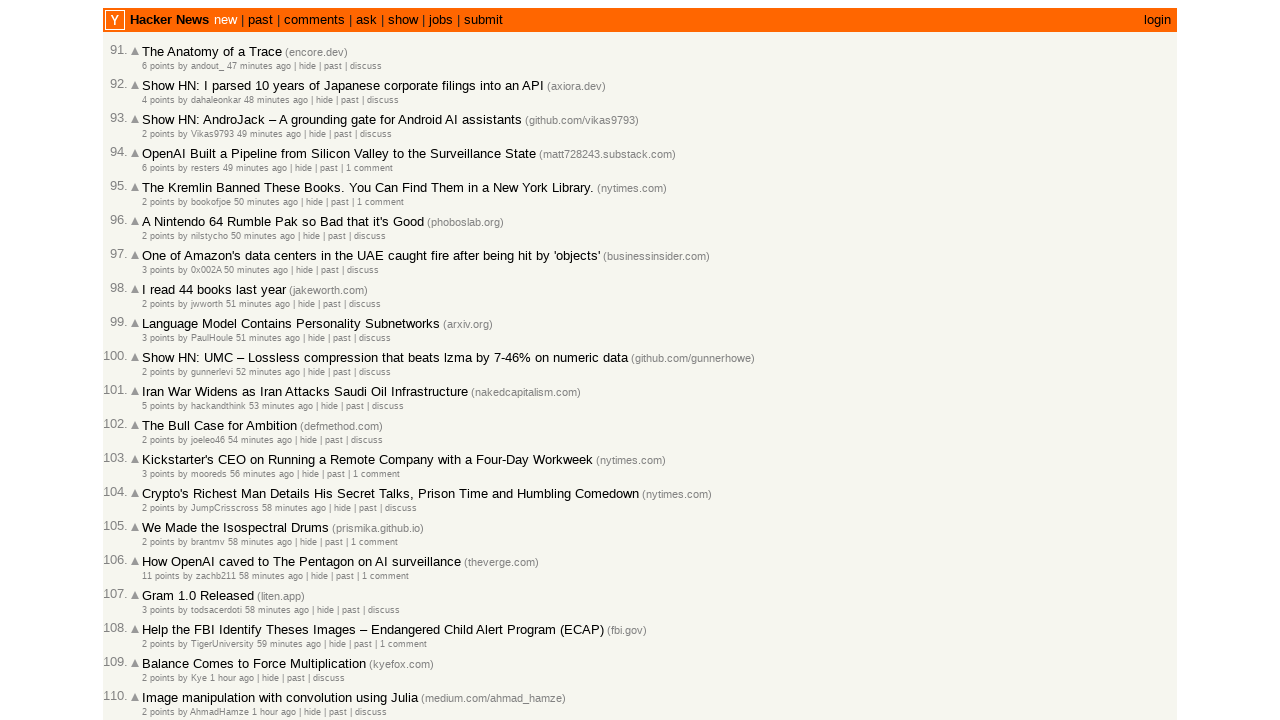

Assertion passed: articles are correctly sorted by time
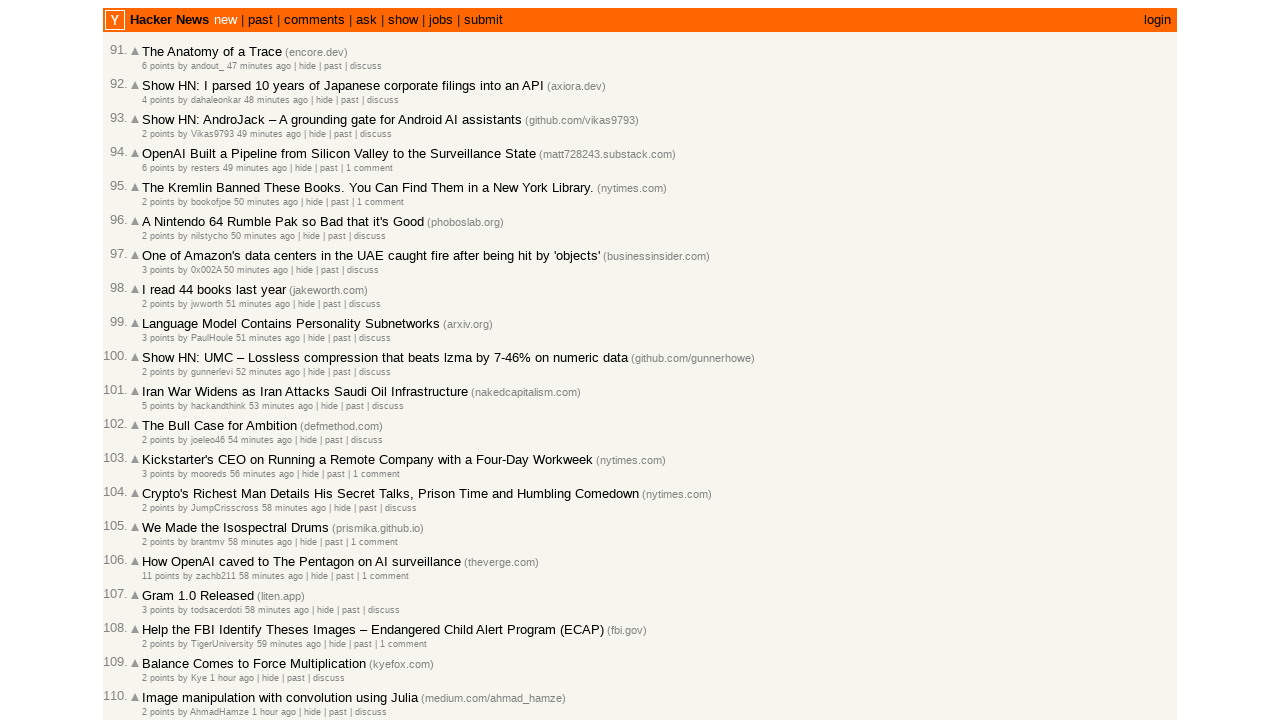

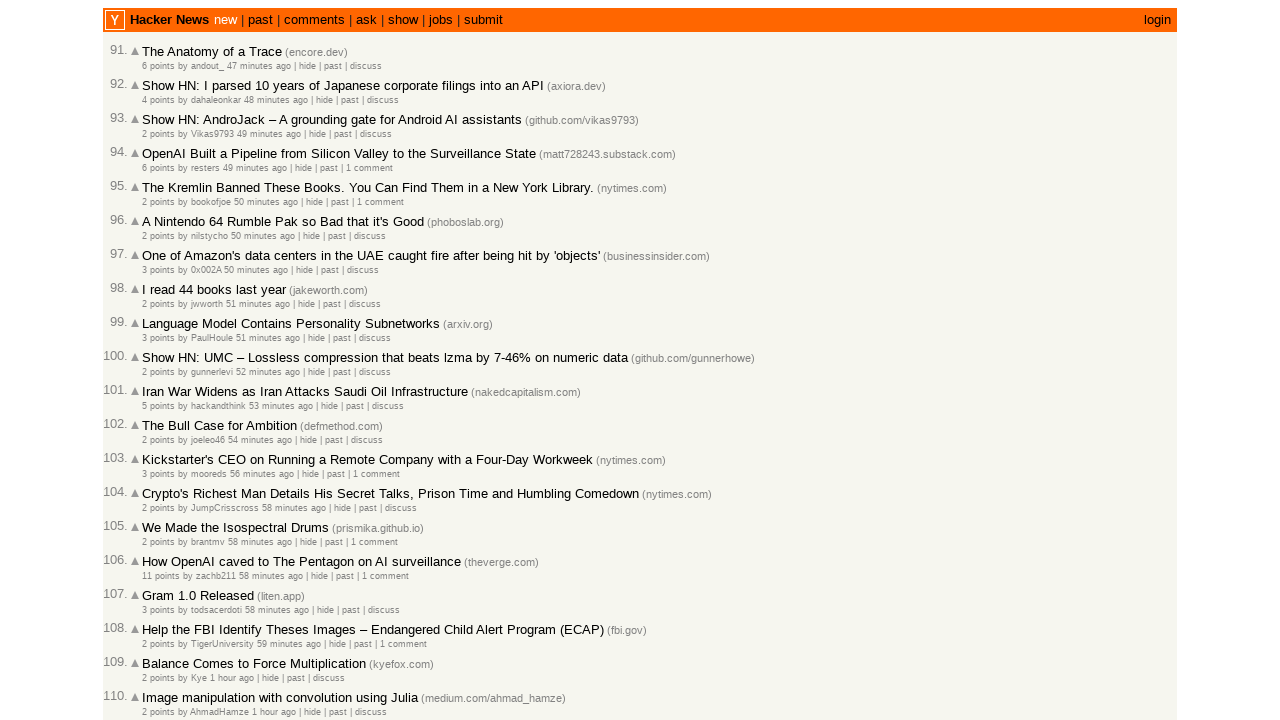